Fills all input fields in a large form with underscore characters and submits

Starting URL: http://suninjuly.github.io/huge_form.html

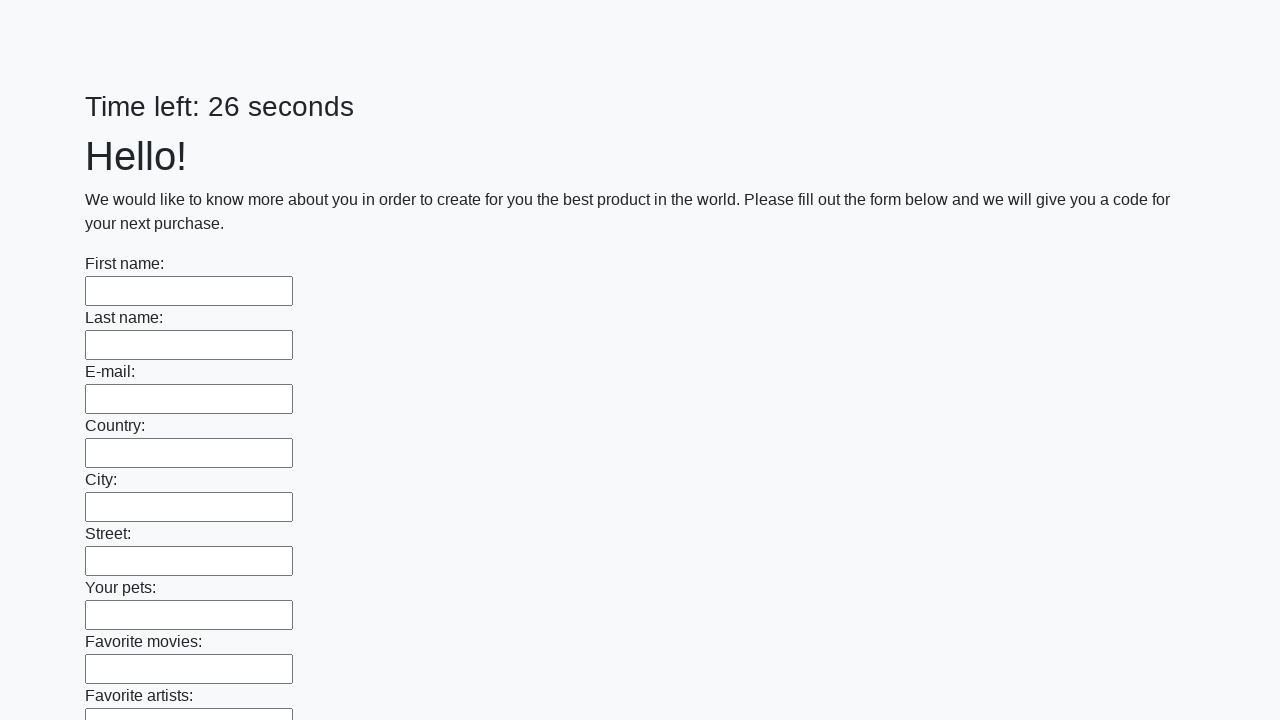

Located all input fields on the huge form
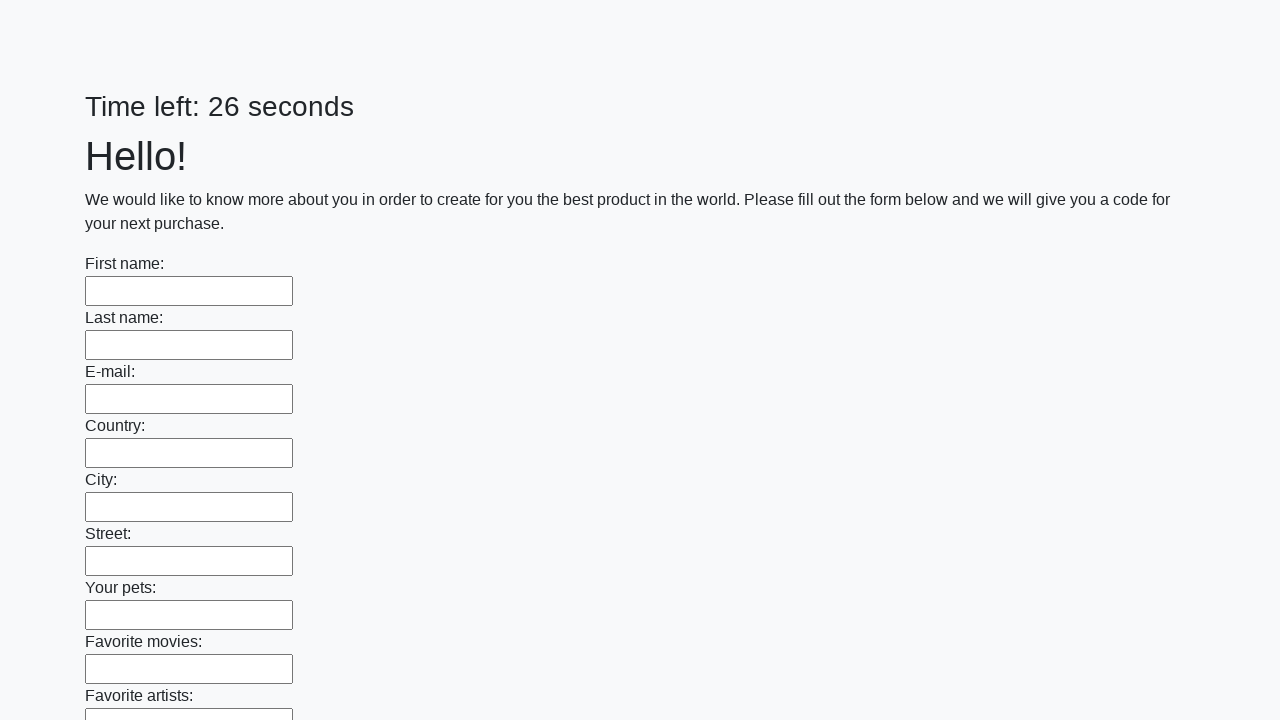

Filled an input field with underscore character on input >> nth=0
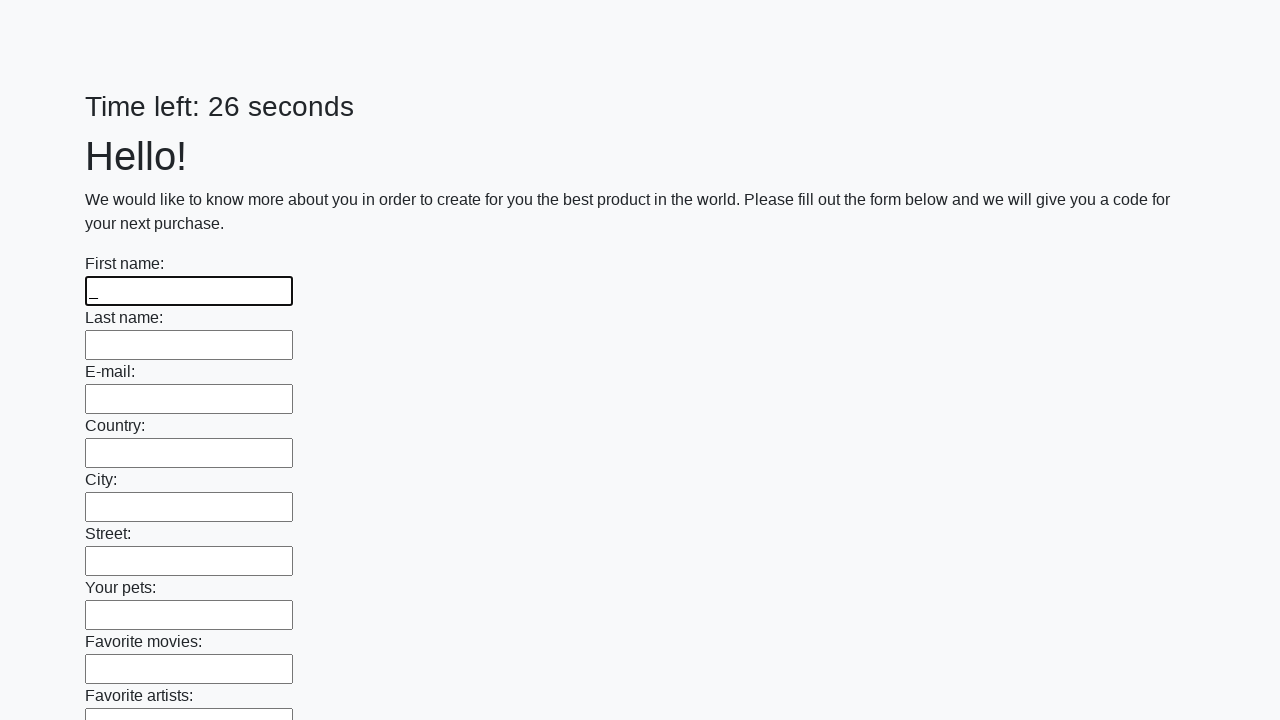

Filled an input field with underscore character on input >> nth=1
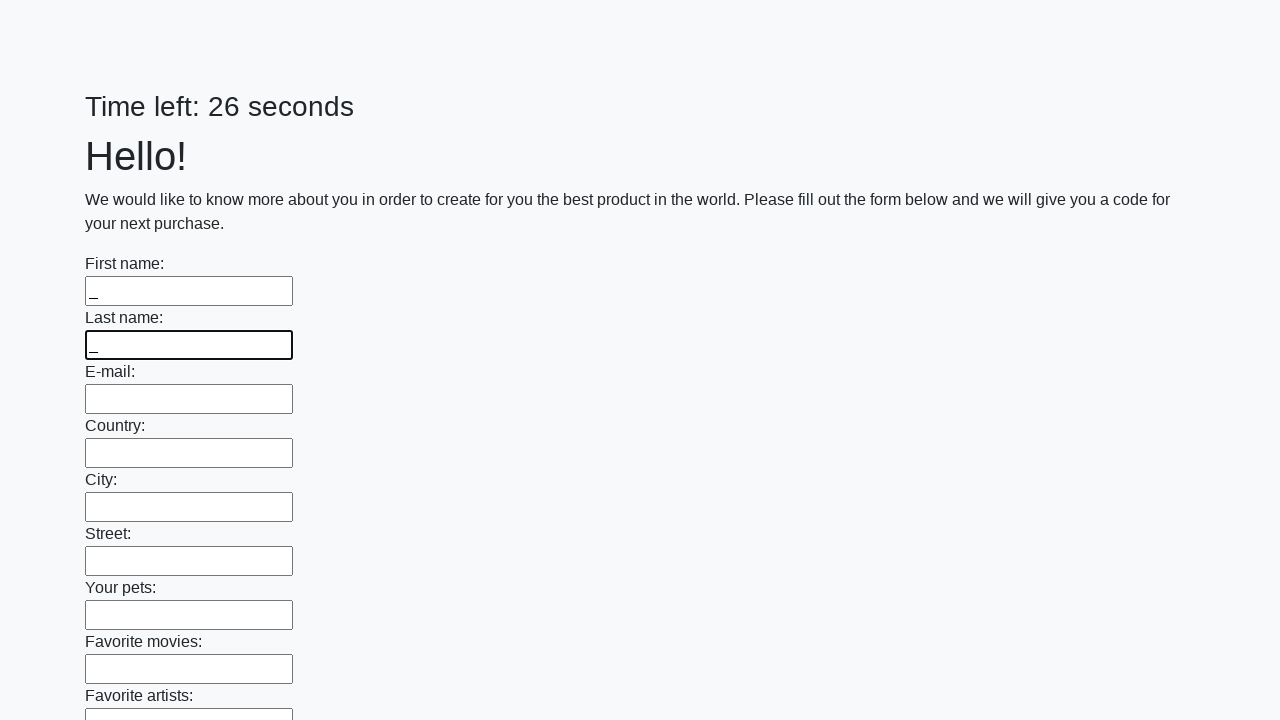

Filled an input field with underscore character on input >> nth=2
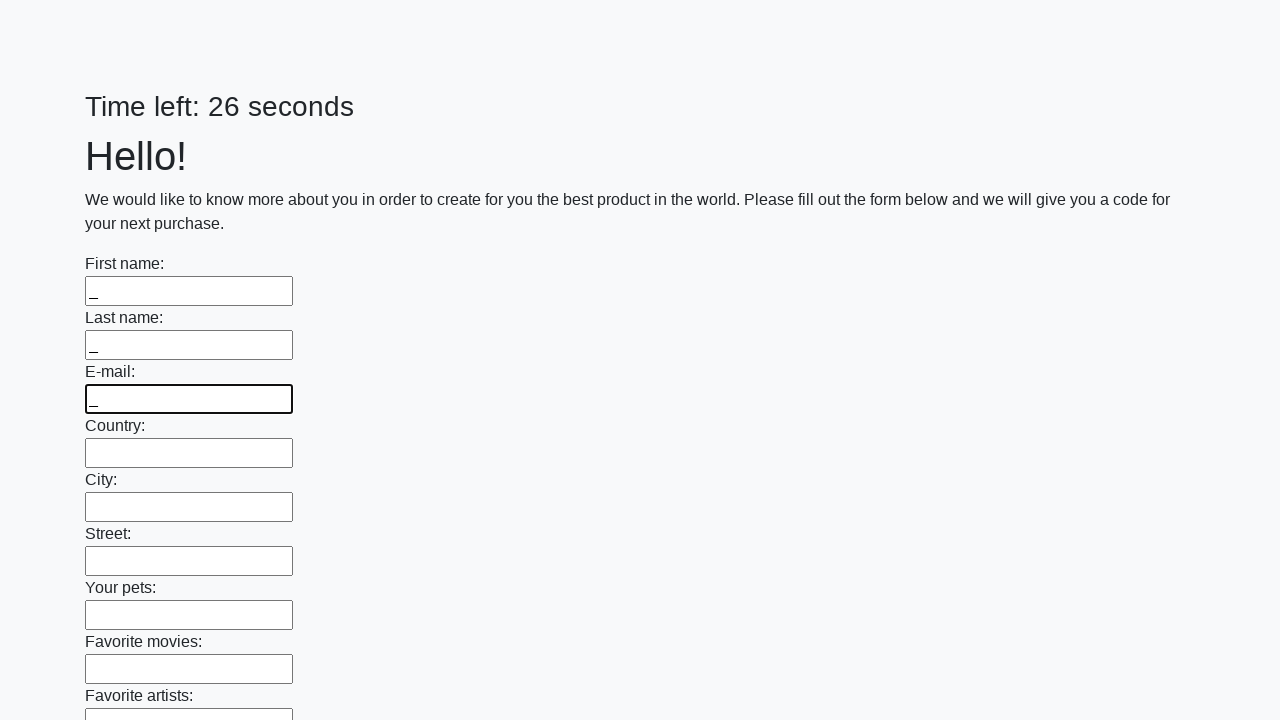

Filled an input field with underscore character on input >> nth=3
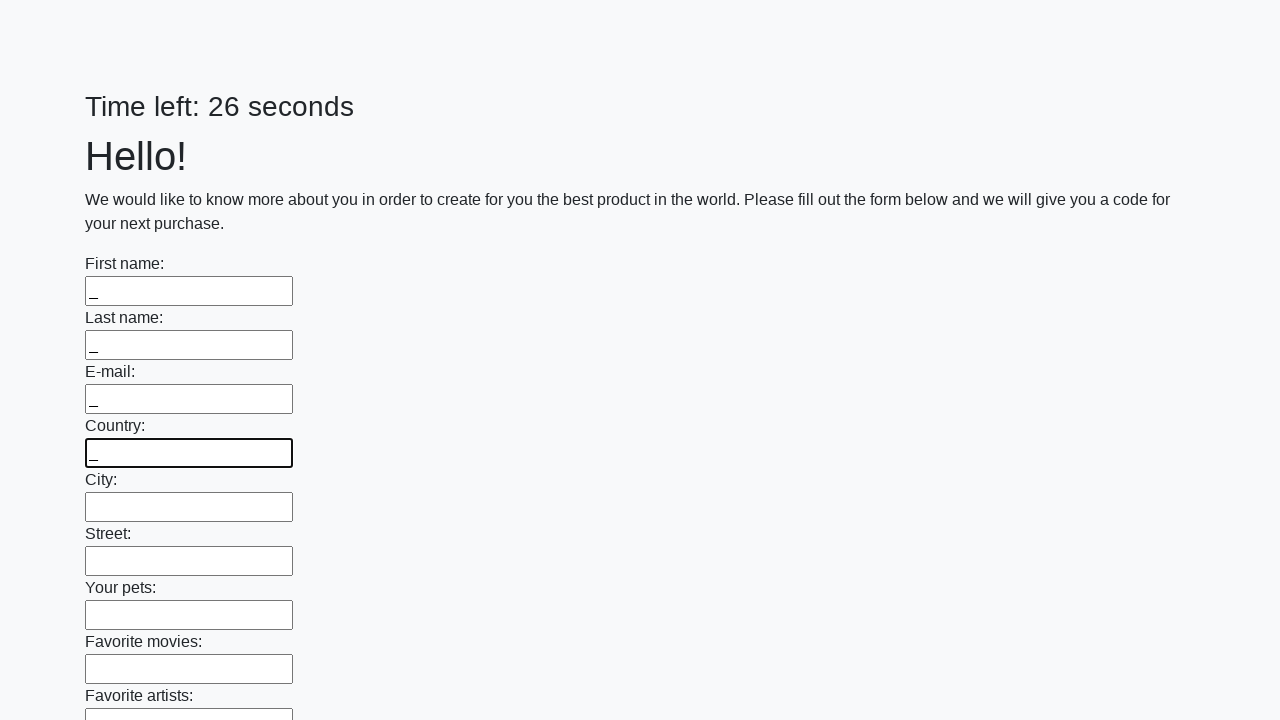

Filled an input field with underscore character on input >> nth=4
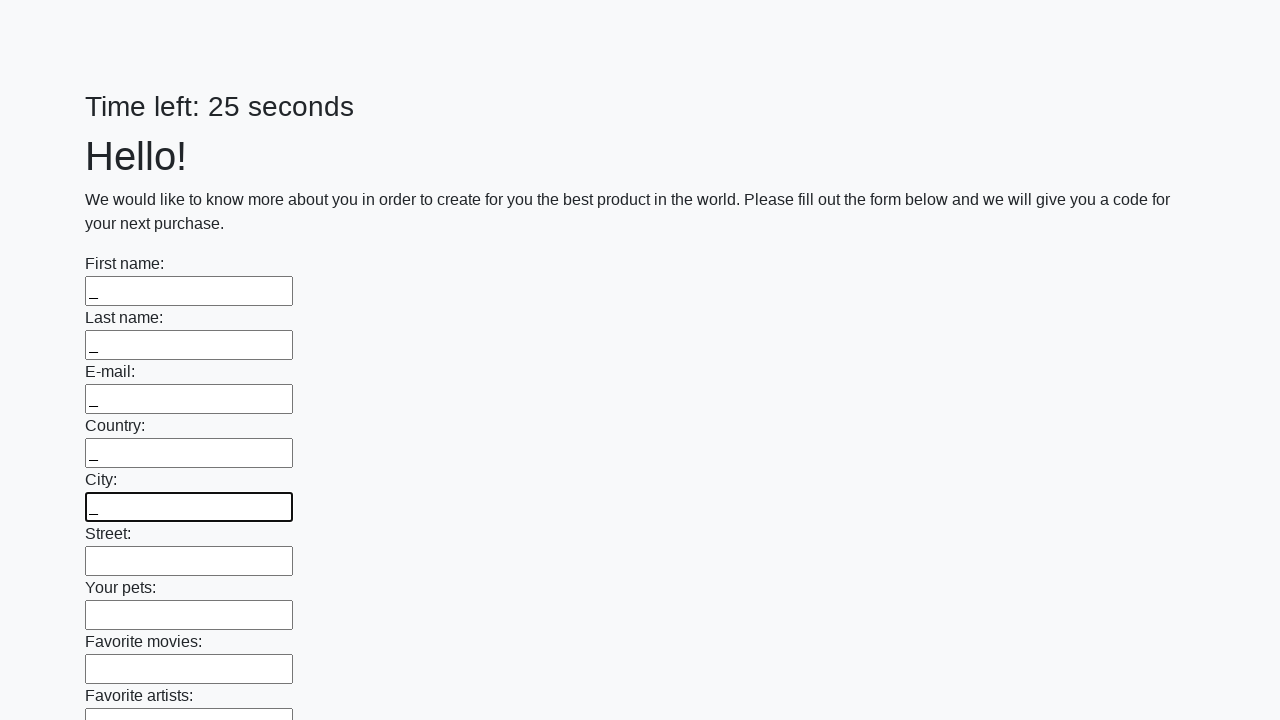

Filled an input field with underscore character on input >> nth=5
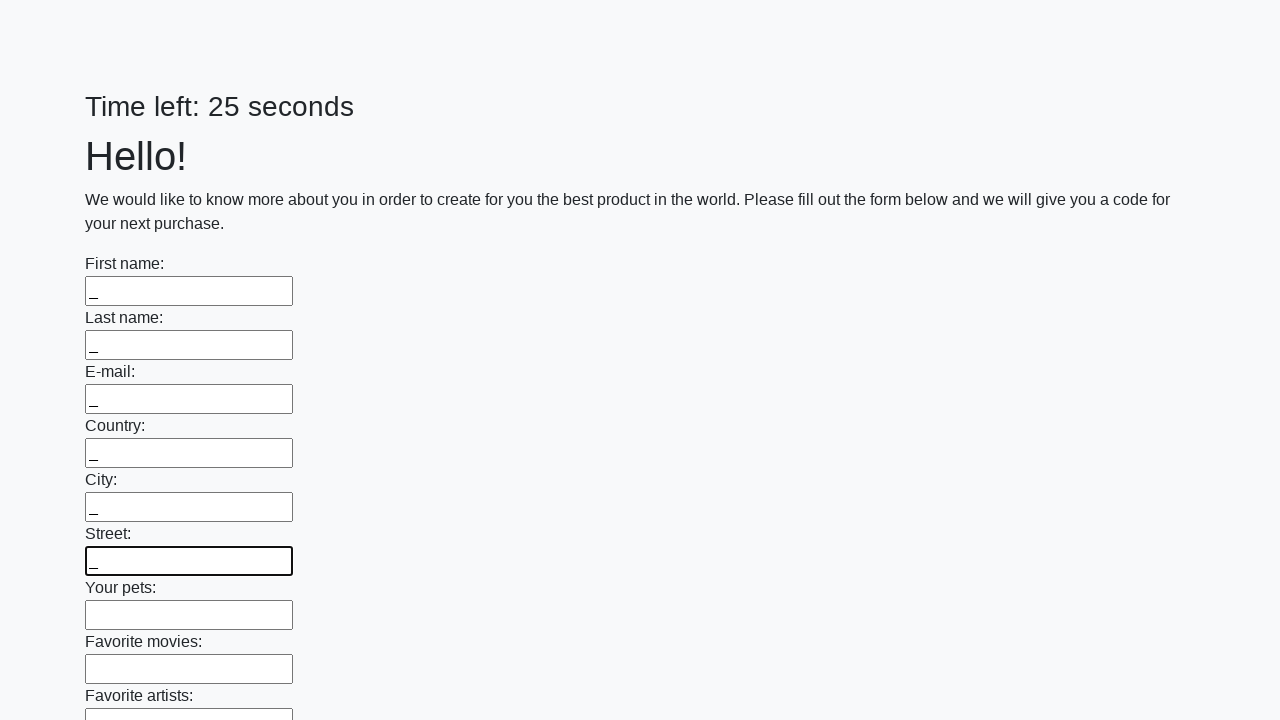

Filled an input field with underscore character on input >> nth=6
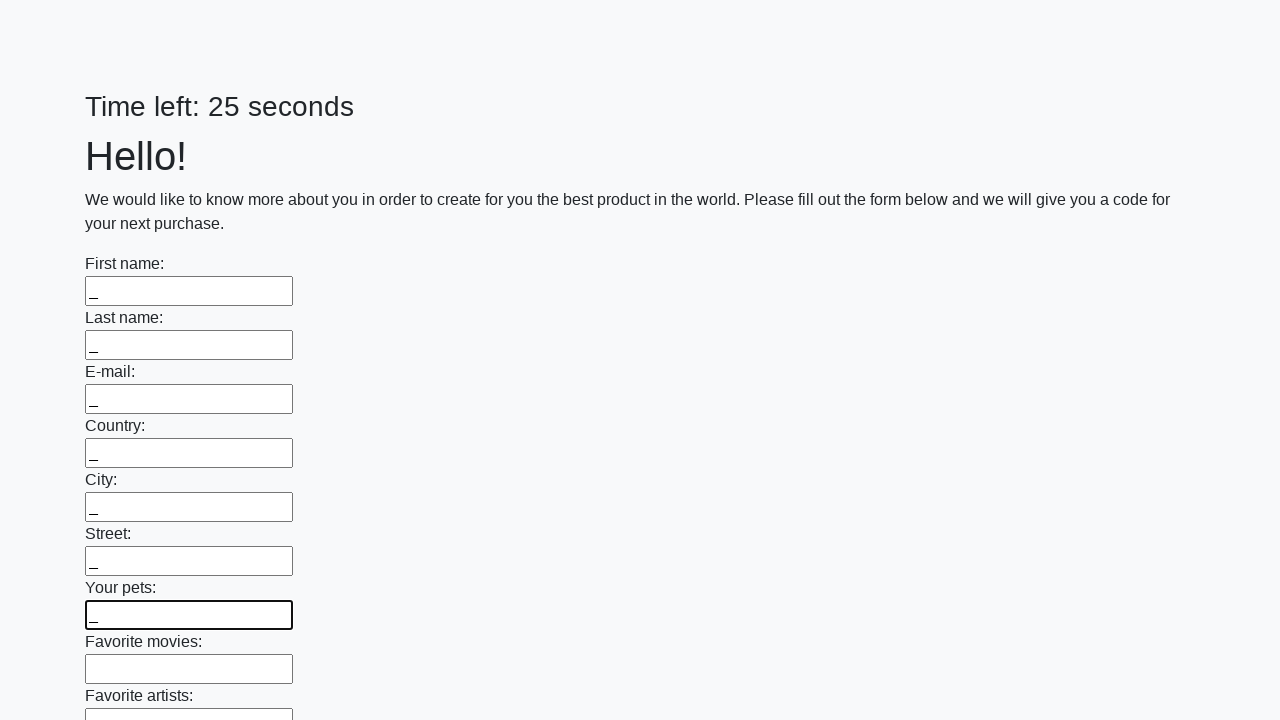

Filled an input field with underscore character on input >> nth=7
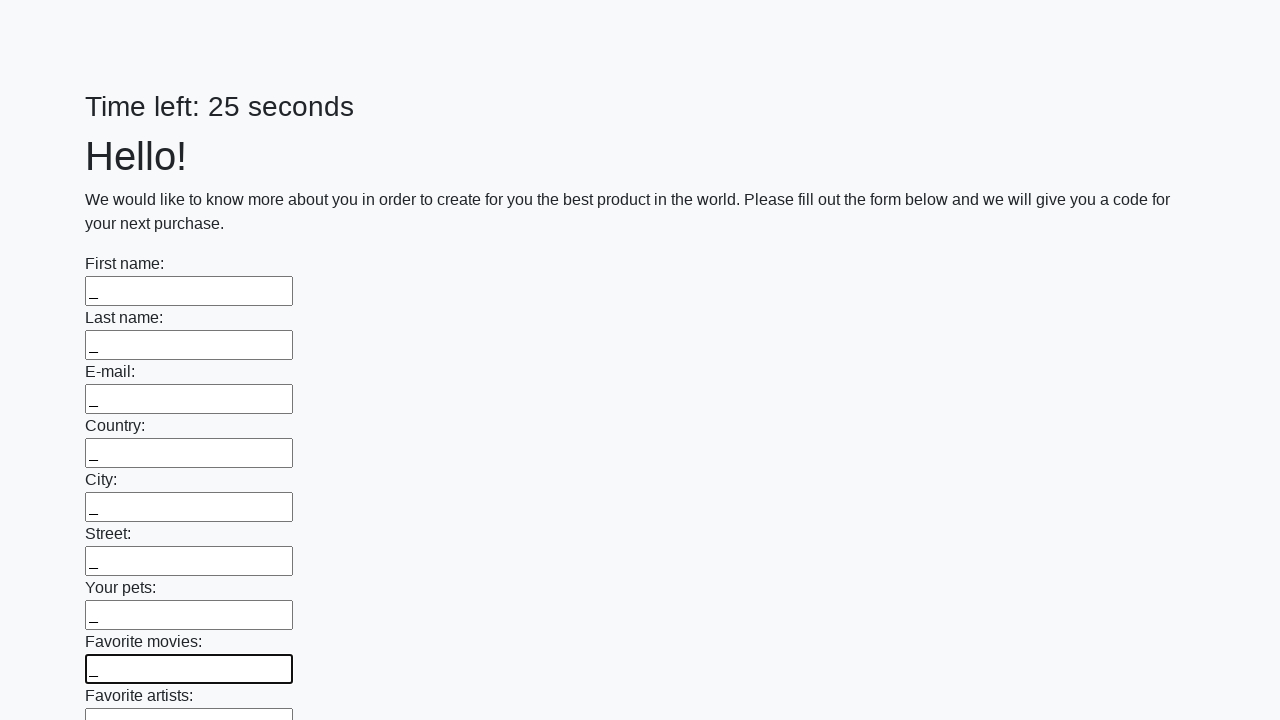

Filled an input field with underscore character on input >> nth=8
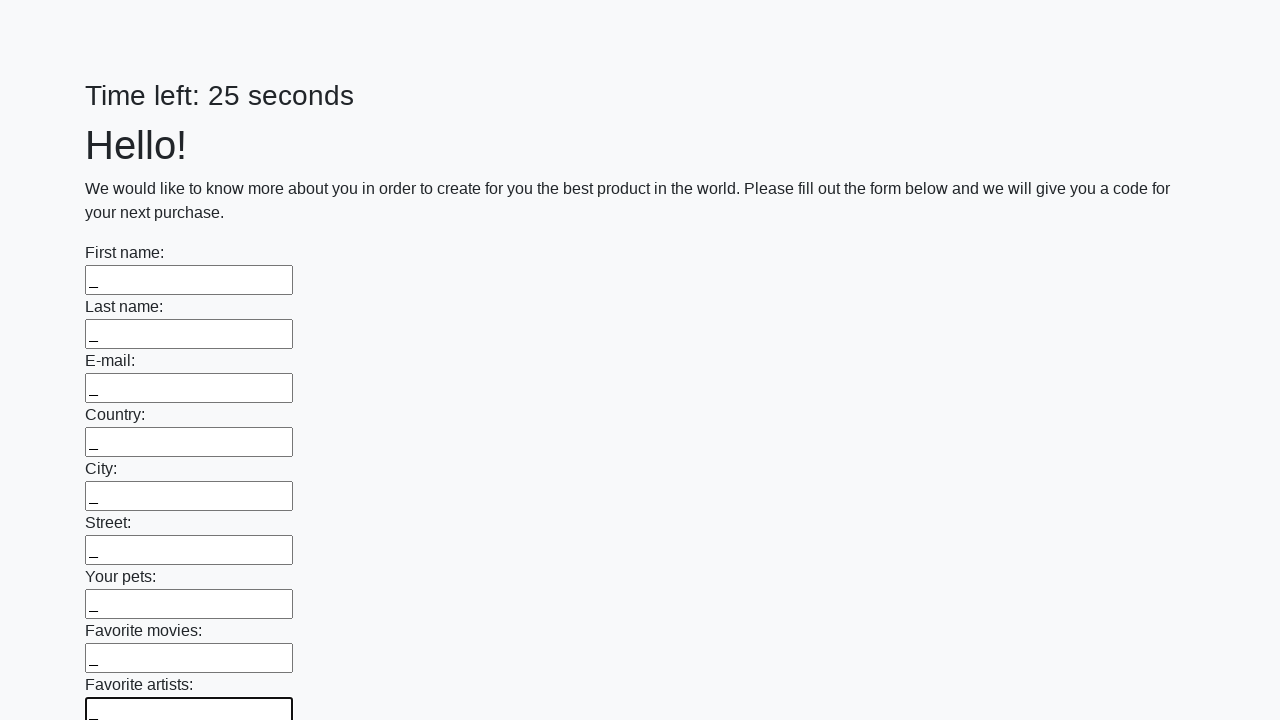

Filled an input field with underscore character on input >> nth=9
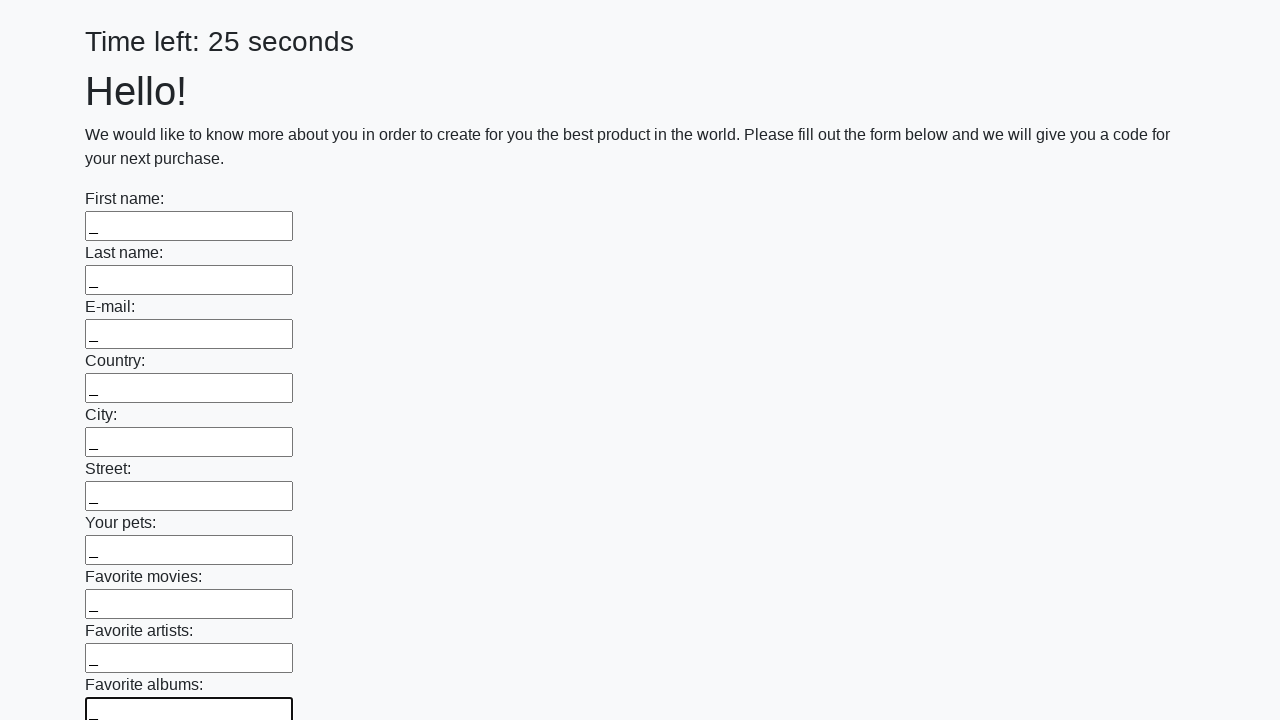

Filled an input field with underscore character on input >> nth=10
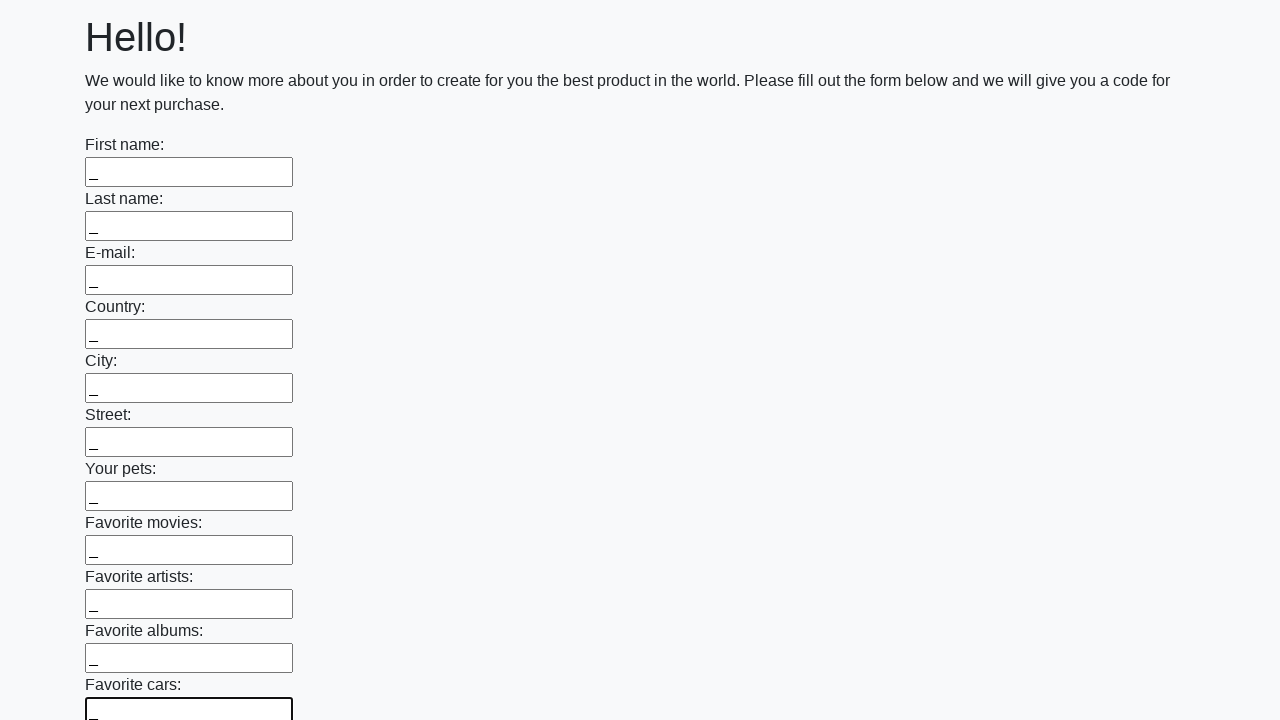

Filled an input field with underscore character on input >> nth=11
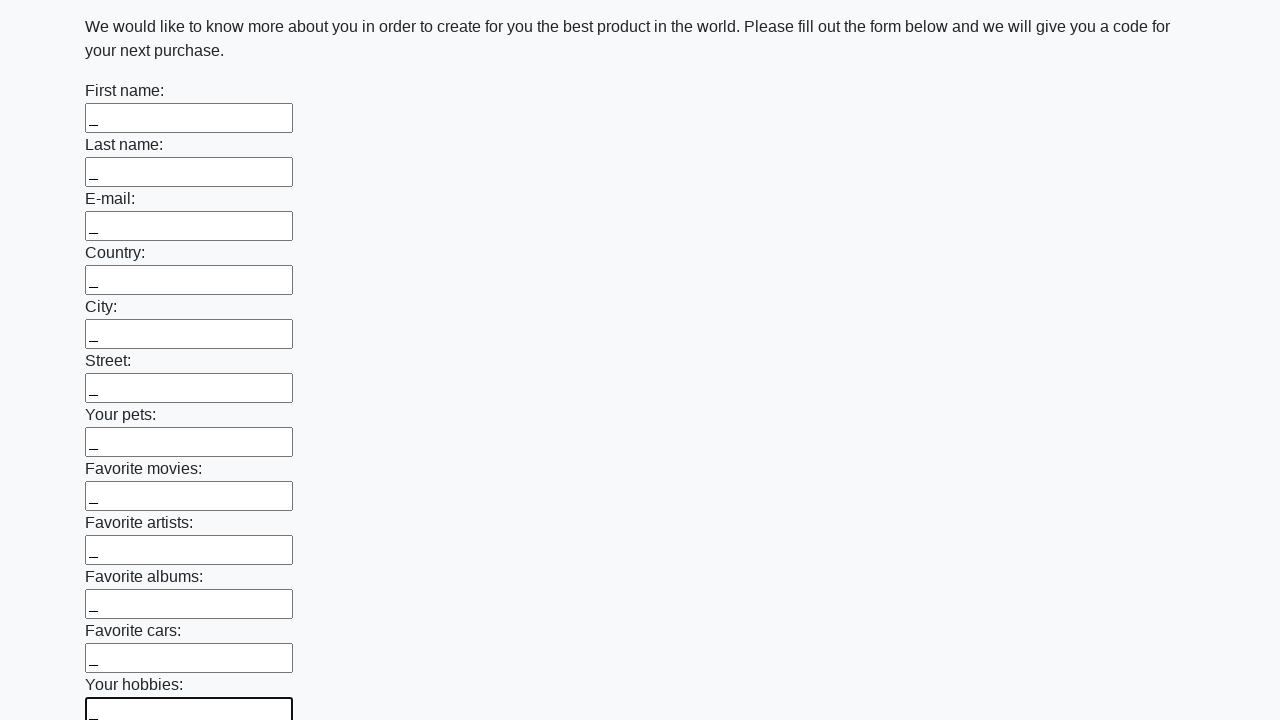

Filled an input field with underscore character on input >> nth=12
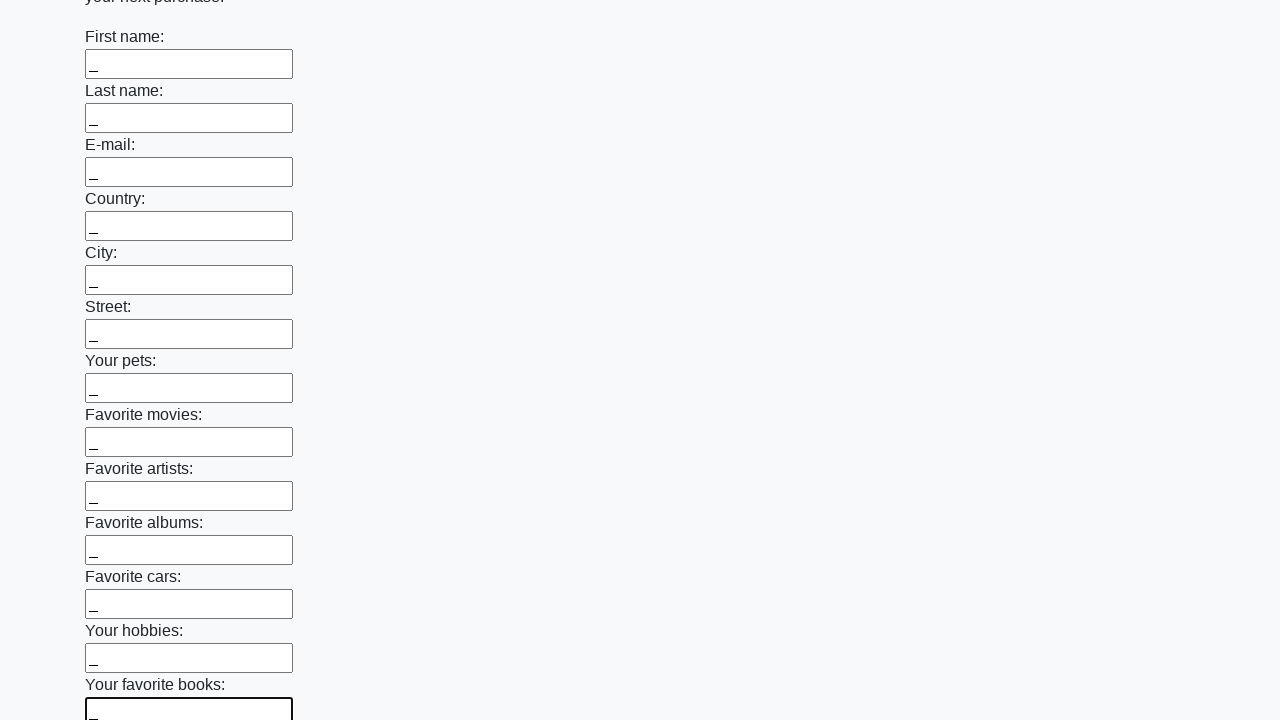

Filled an input field with underscore character on input >> nth=13
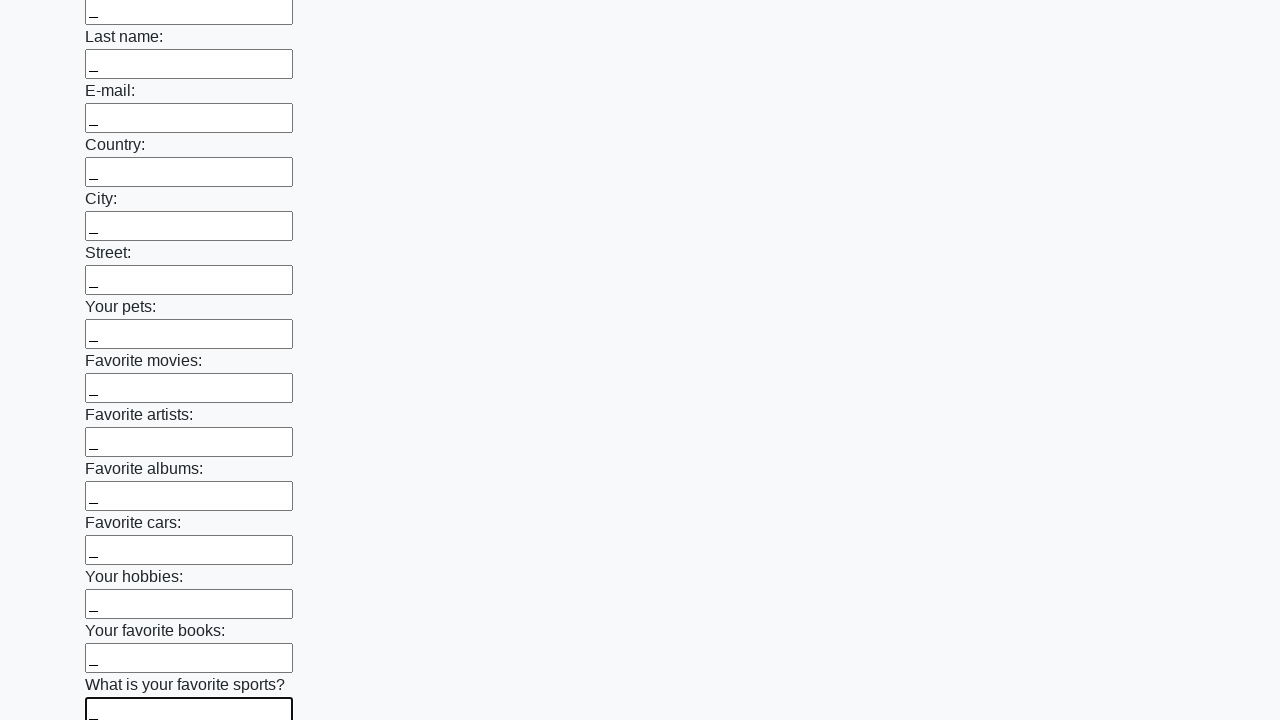

Filled an input field with underscore character on input >> nth=14
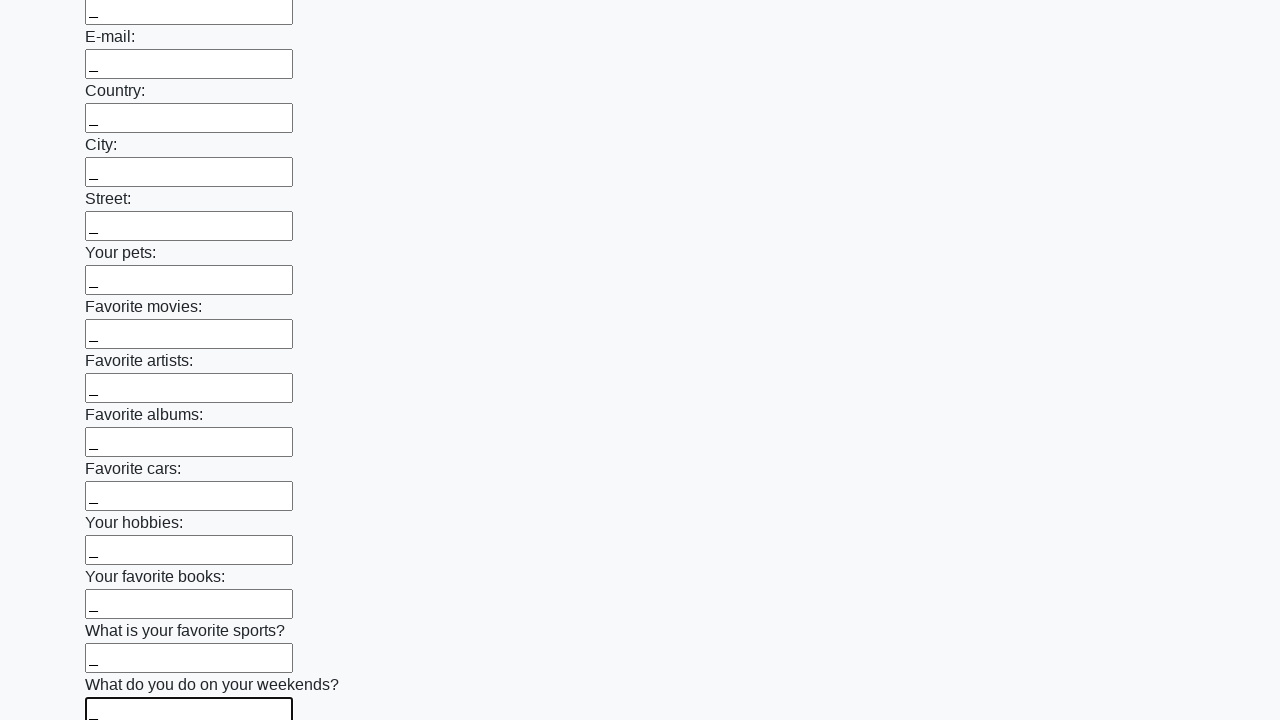

Filled an input field with underscore character on input >> nth=15
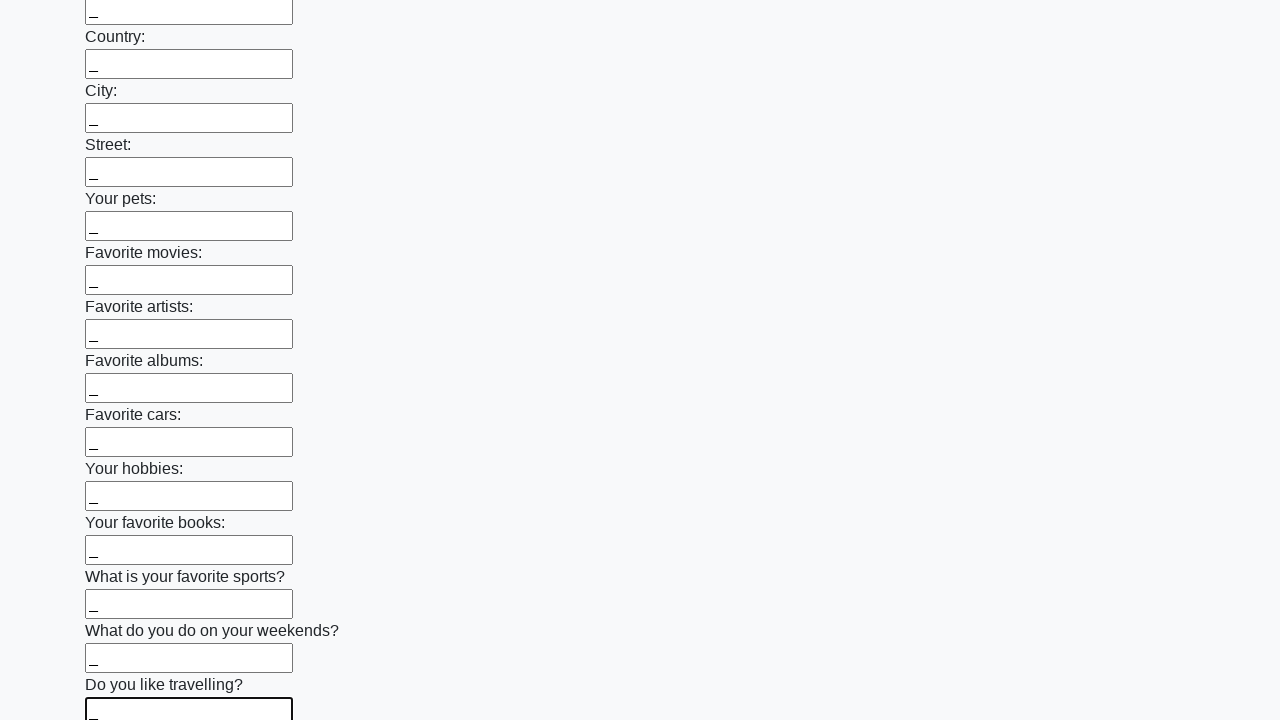

Filled an input field with underscore character on input >> nth=16
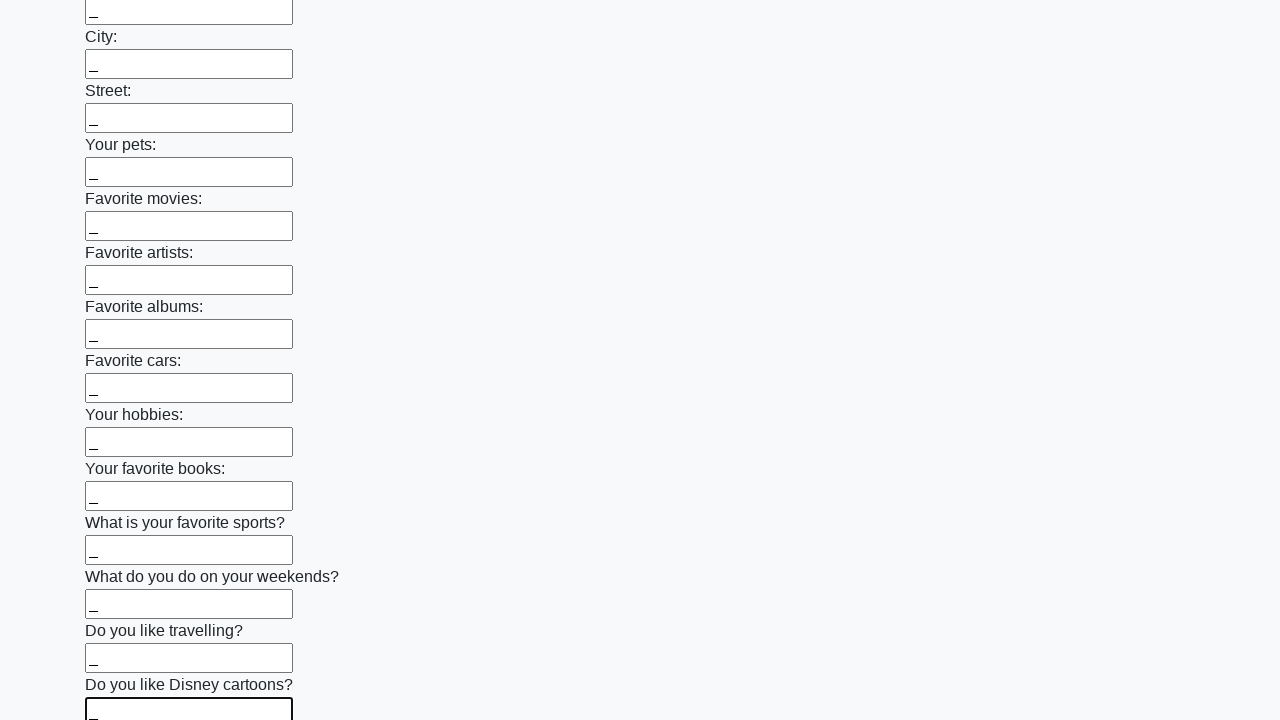

Filled an input field with underscore character on input >> nth=17
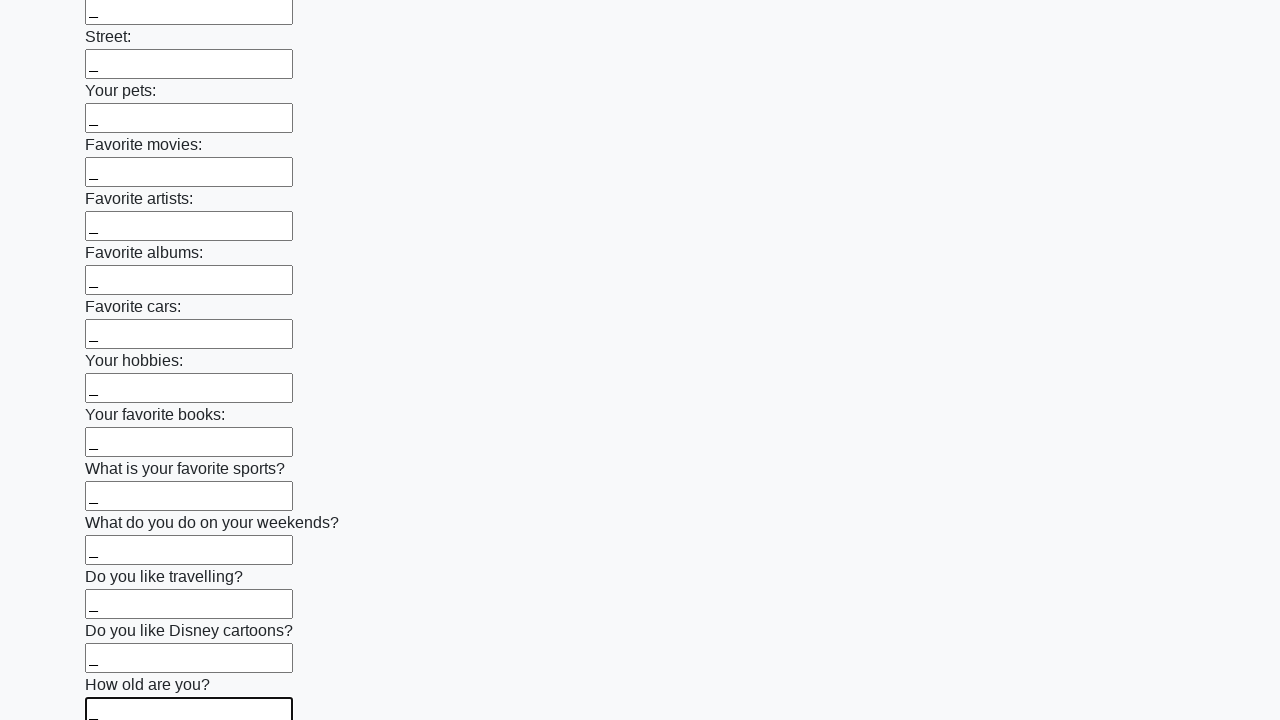

Filled an input field with underscore character on input >> nth=18
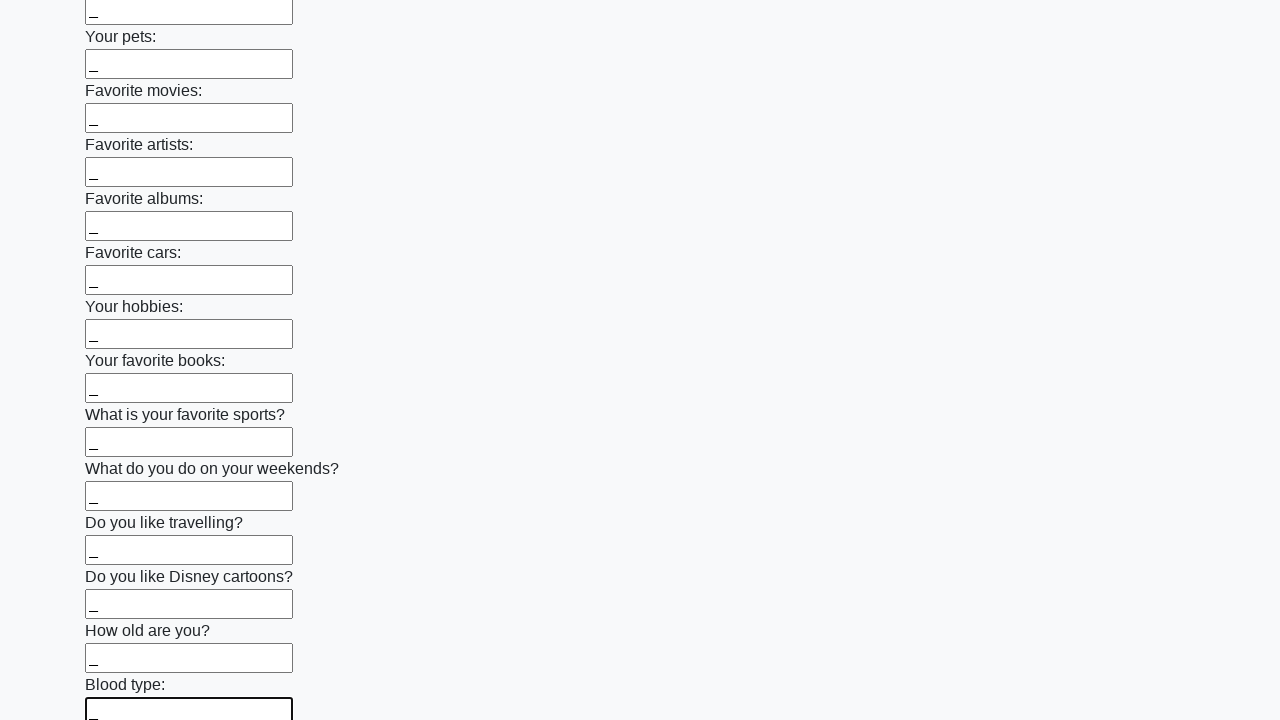

Filled an input field with underscore character on input >> nth=19
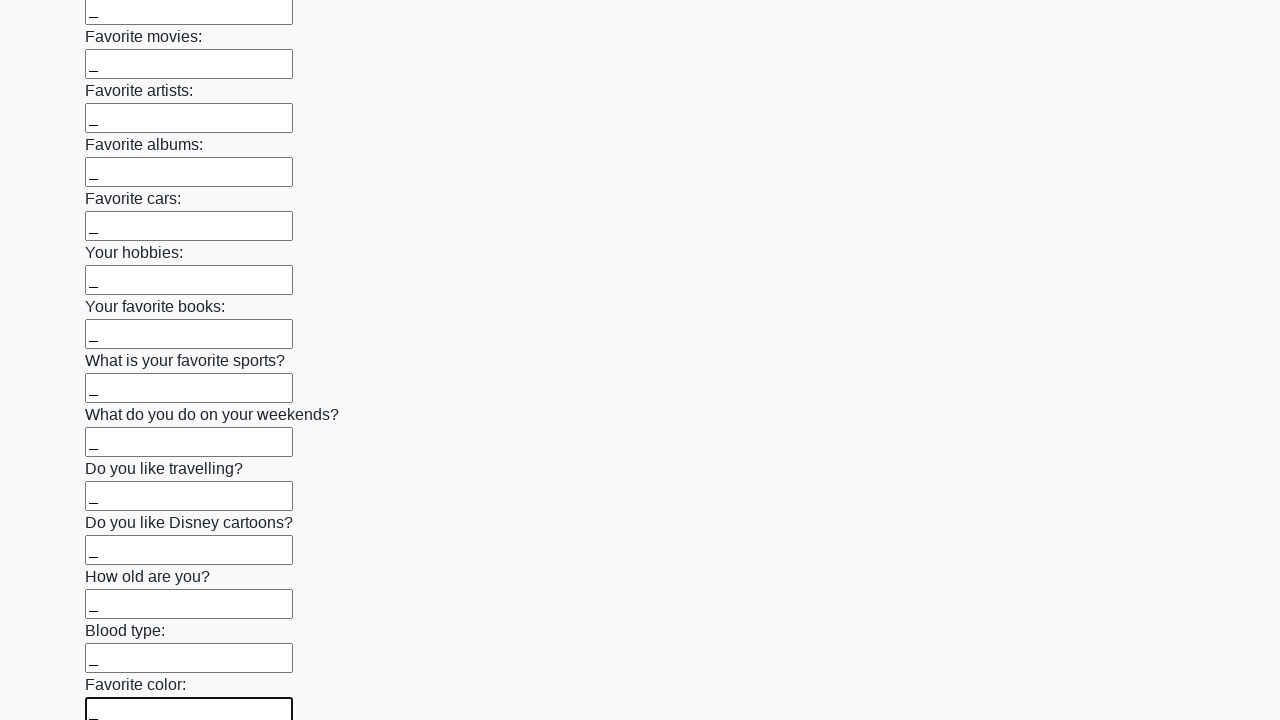

Filled an input field with underscore character on input >> nth=20
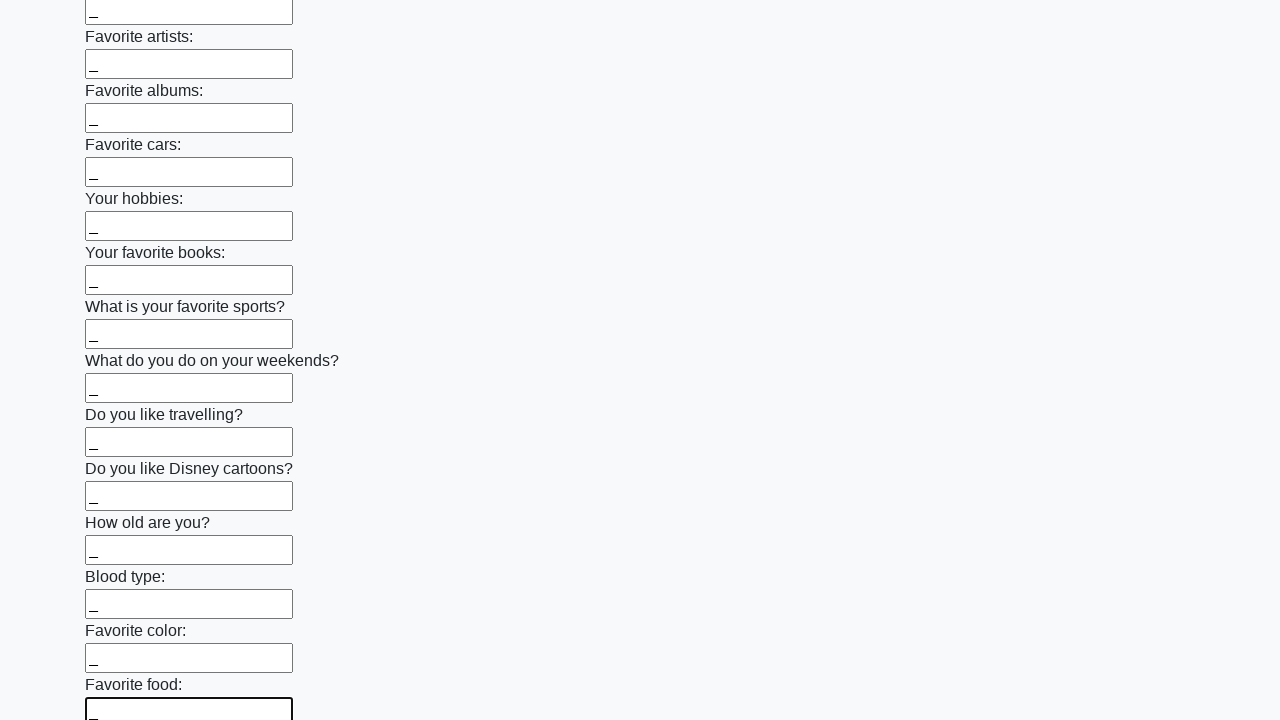

Filled an input field with underscore character on input >> nth=21
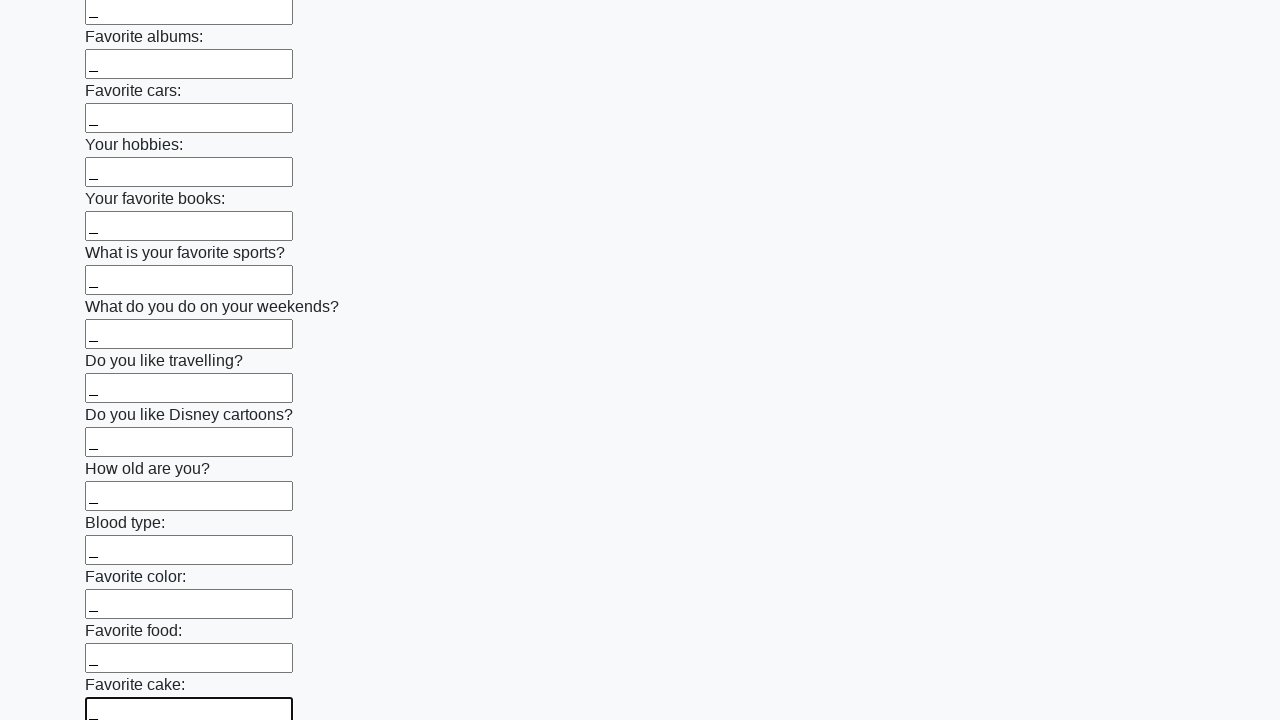

Filled an input field with underscore character on input >> nth=22
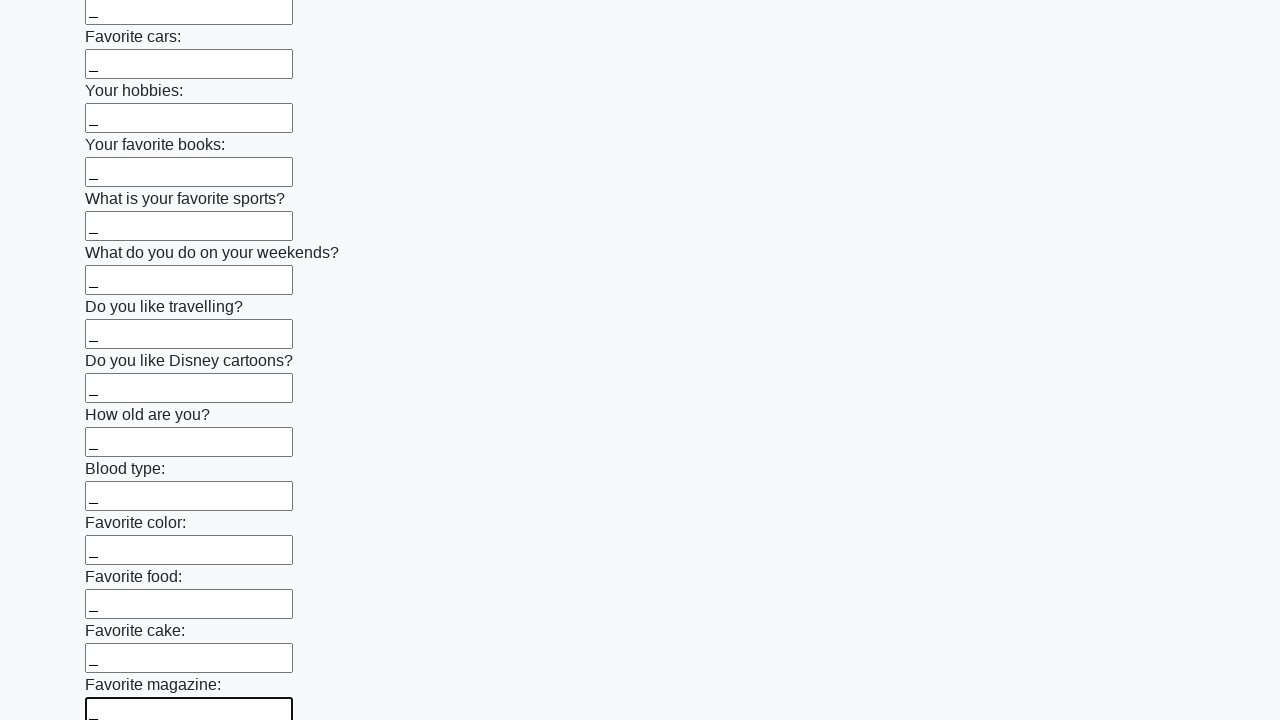

Filled an input field with underscore character on input >> nth=23
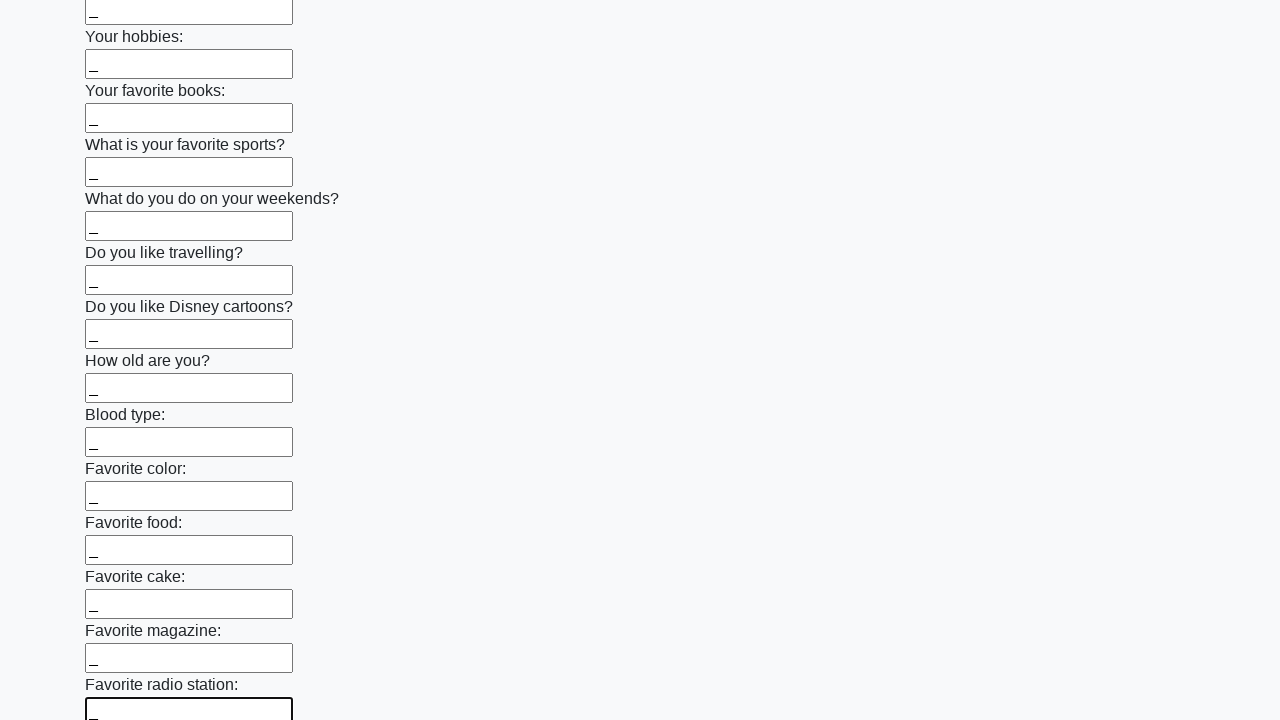

Filled an input field with underscore character on input >> nth=24
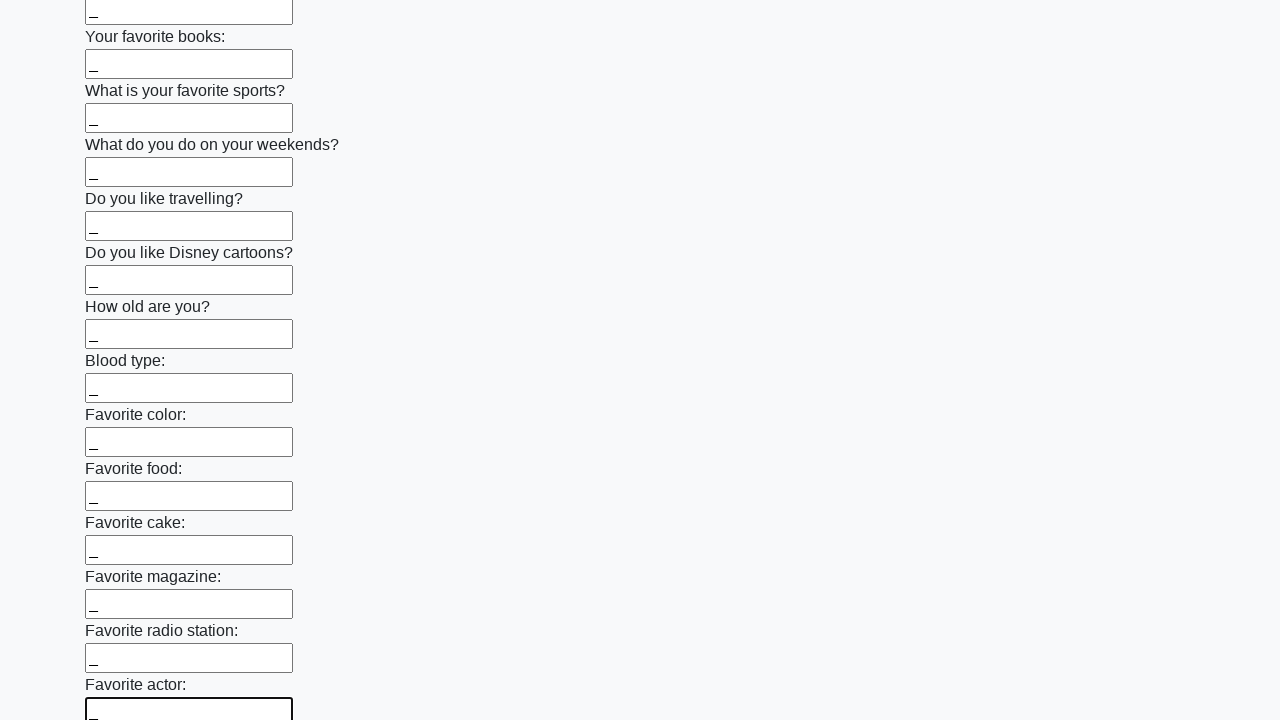

Filled an input field with underscore character on input >> nth=25
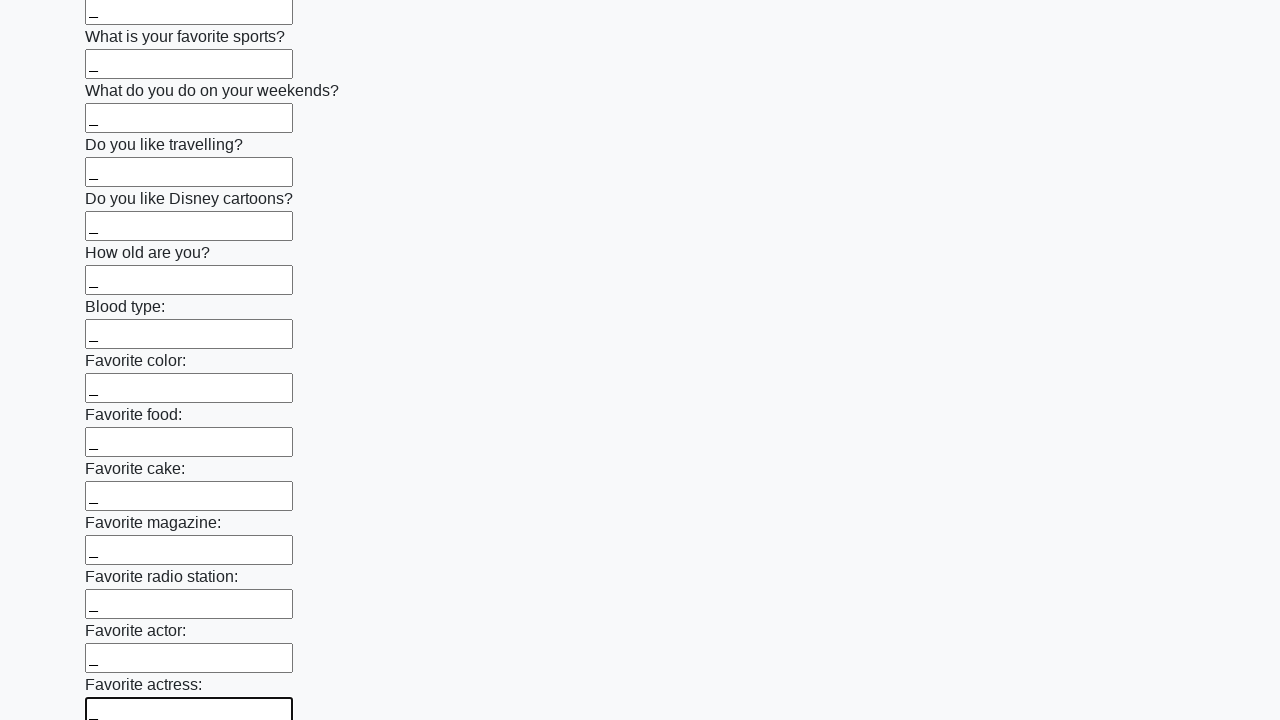

Filled an input field with underscore character on input >> nth=26
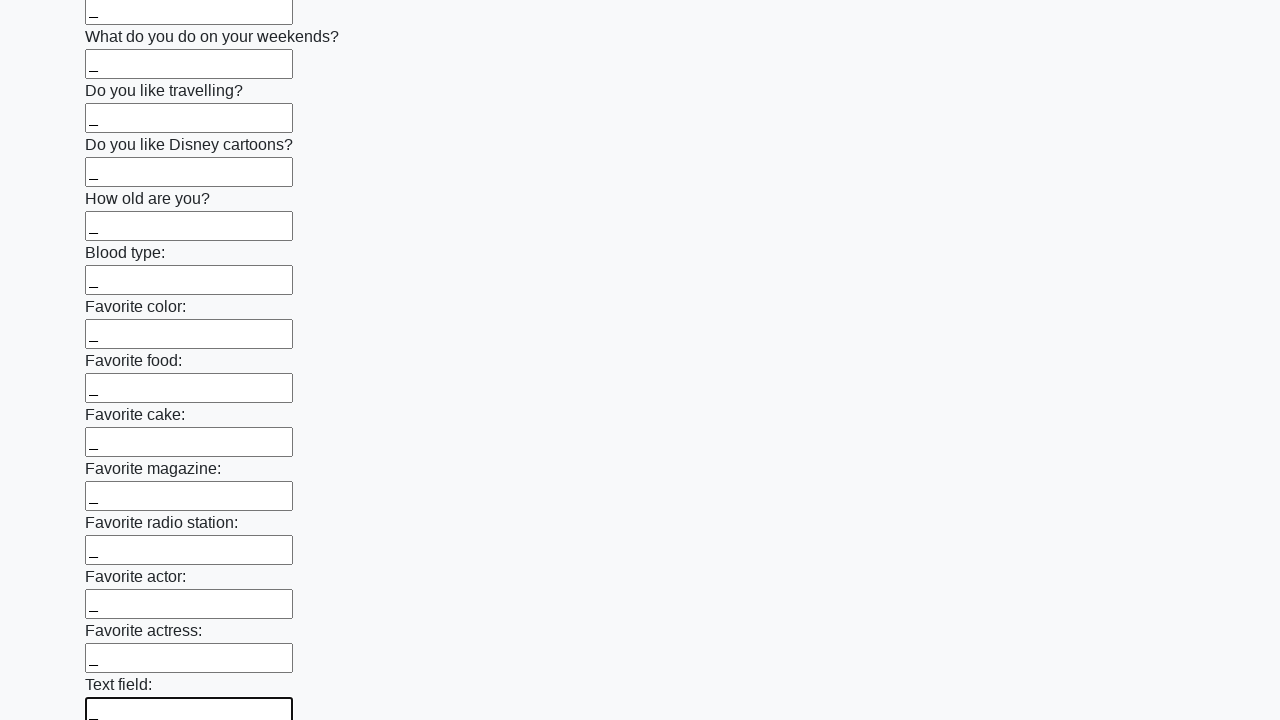

Filled an input field with underscore character on input >> nth=27
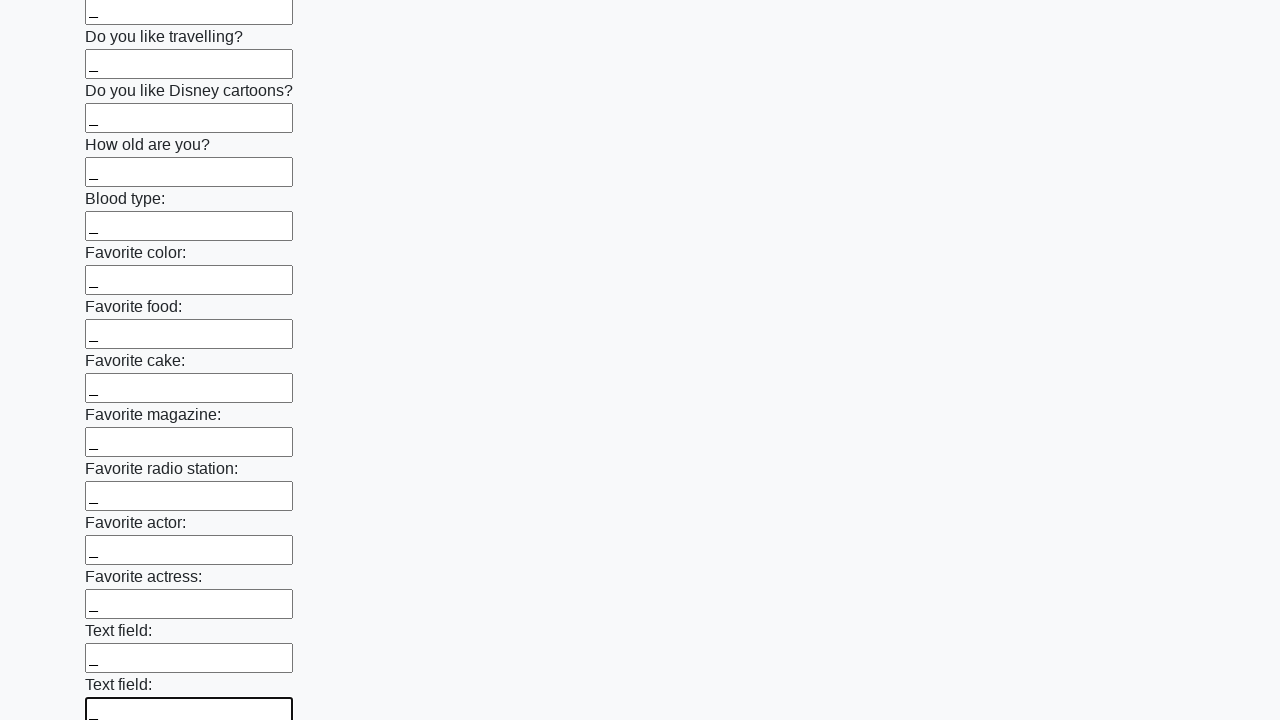

Filled an input field with underscore character on input >> nth=28
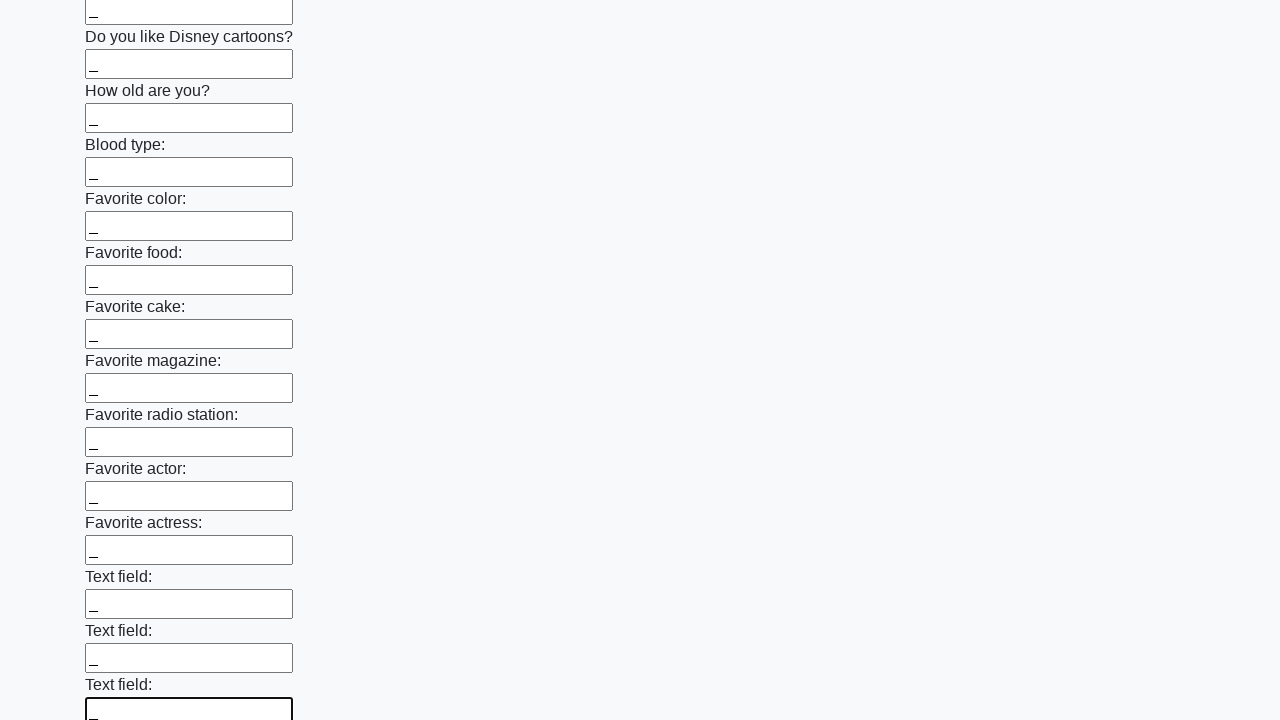

Filled an input field with underscore character on input >> nth=29
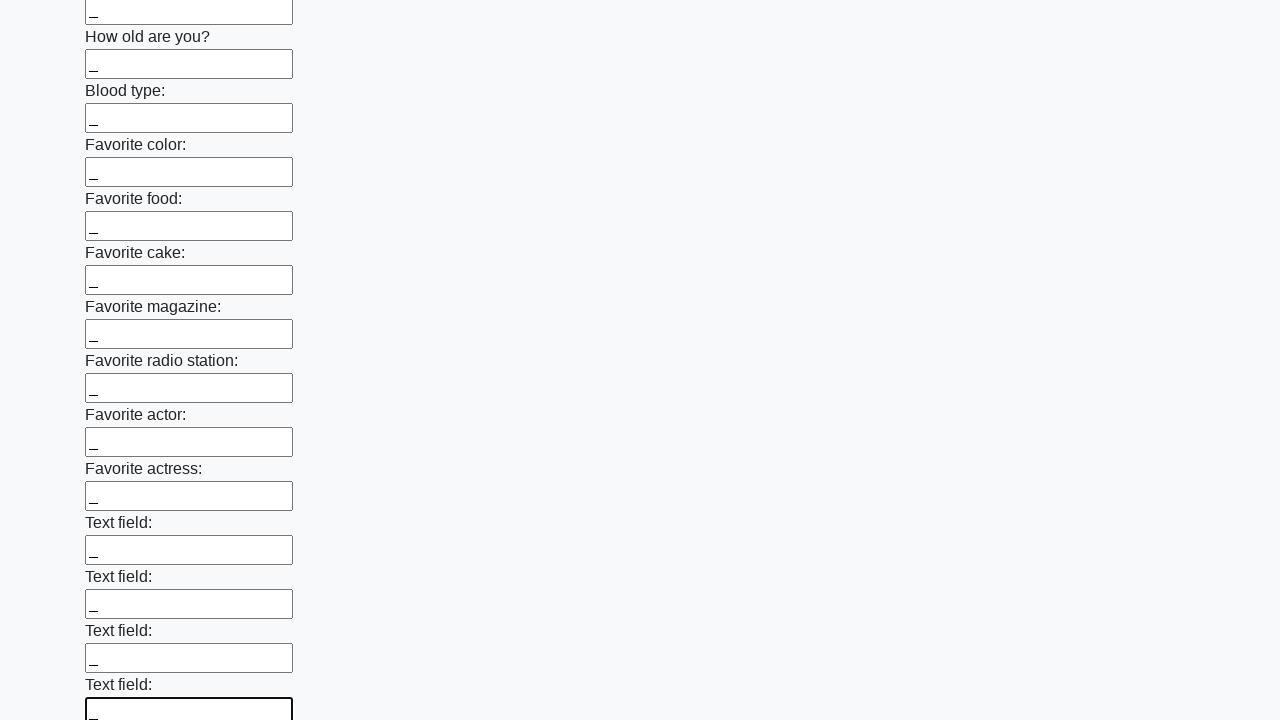

Filled an input field with underscore character on input >> nth=30
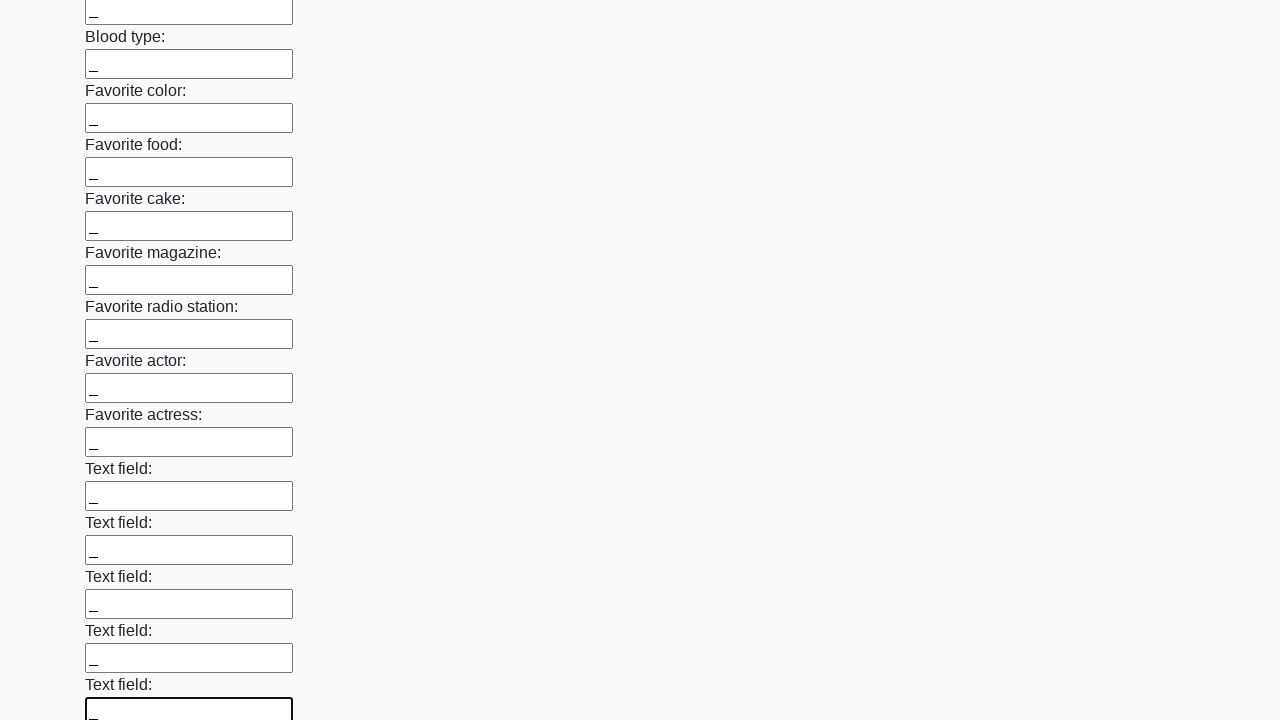

Filled an input field with underscore character on input >> nth=31
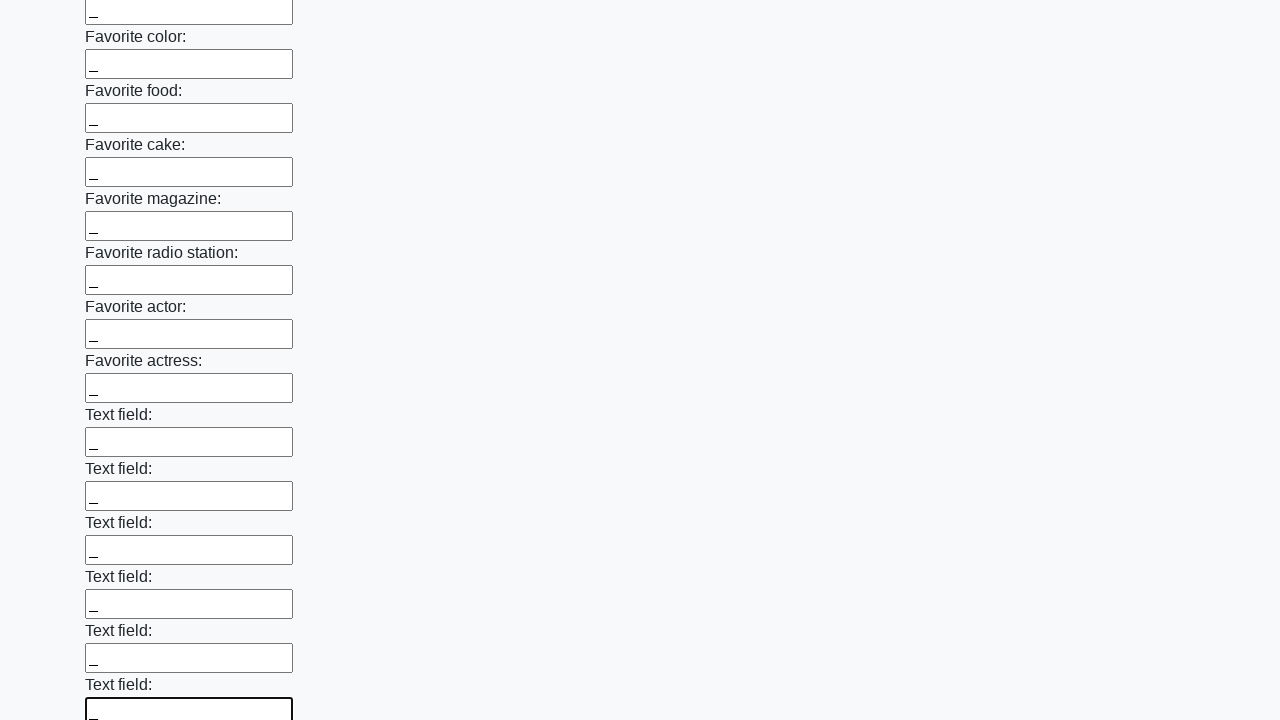

Filled an input field with underscore character on input >> nth=32
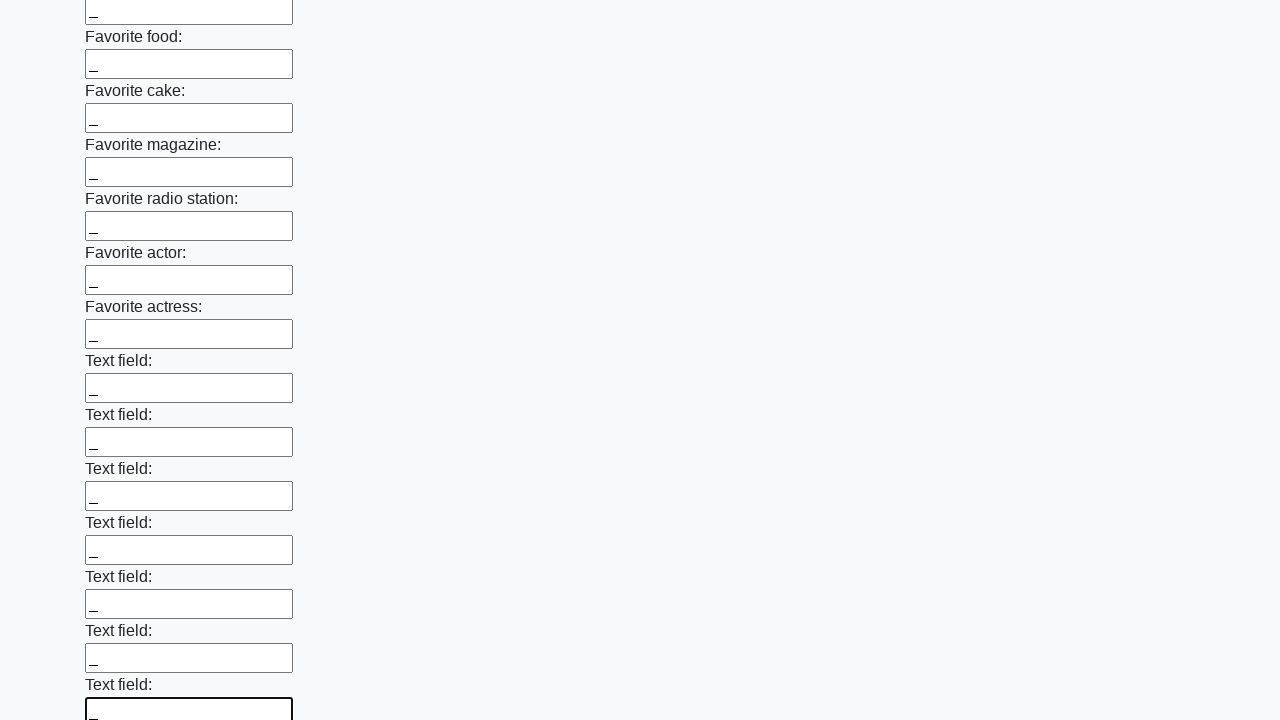

Filled an input field with underscore character on input >> nth=33
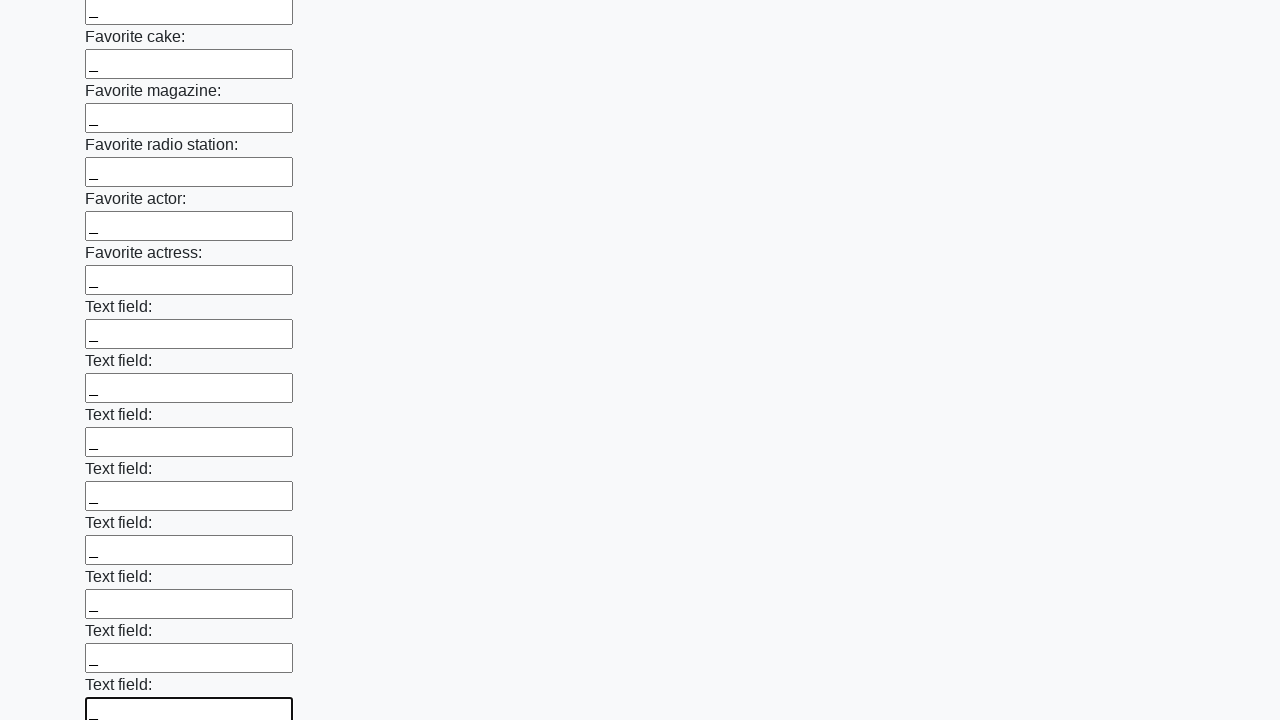

Filled an input field with underscore character on input >> nth=34
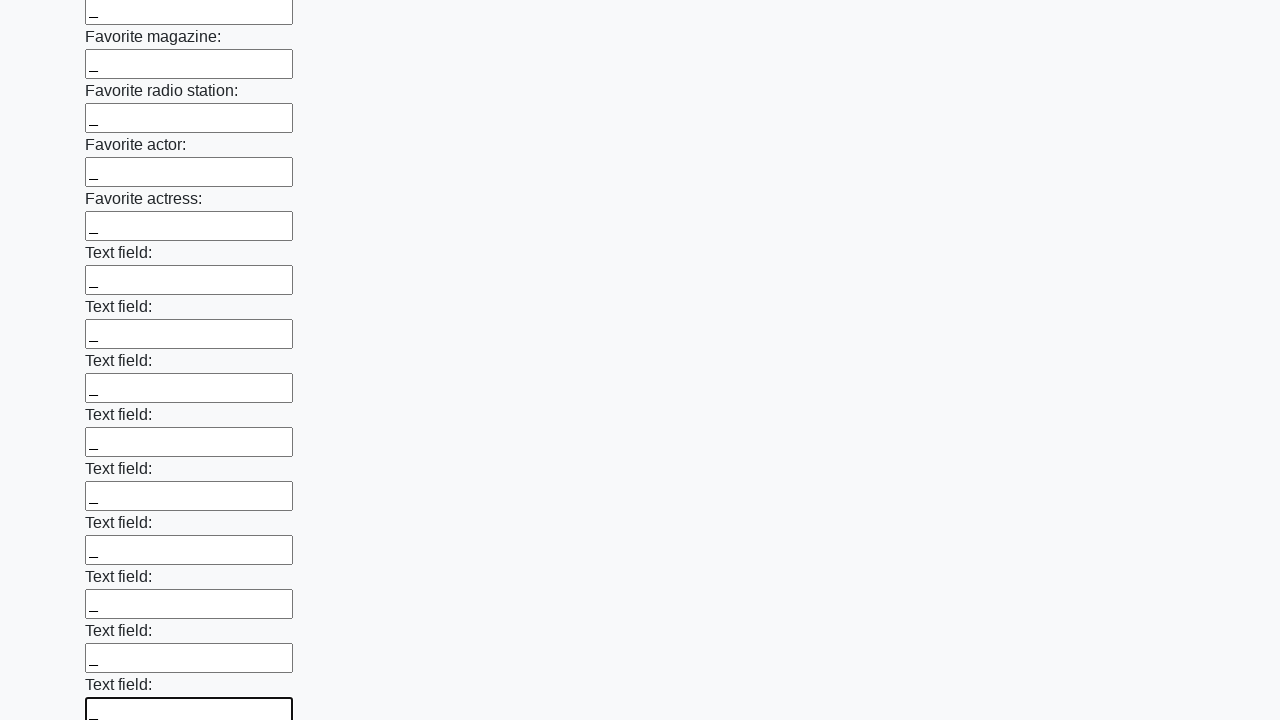

Filled an input field with underscore character on input >> nth=35
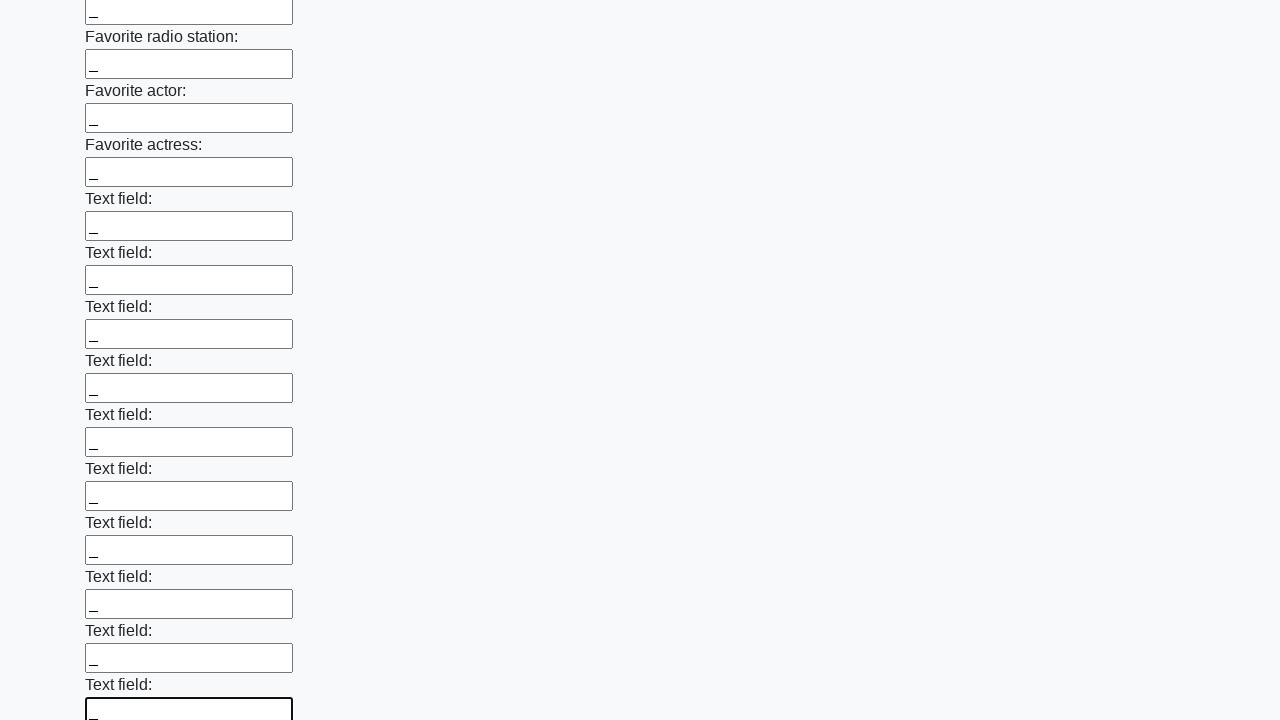

Filled an input field with underscore character on input >> nth=36
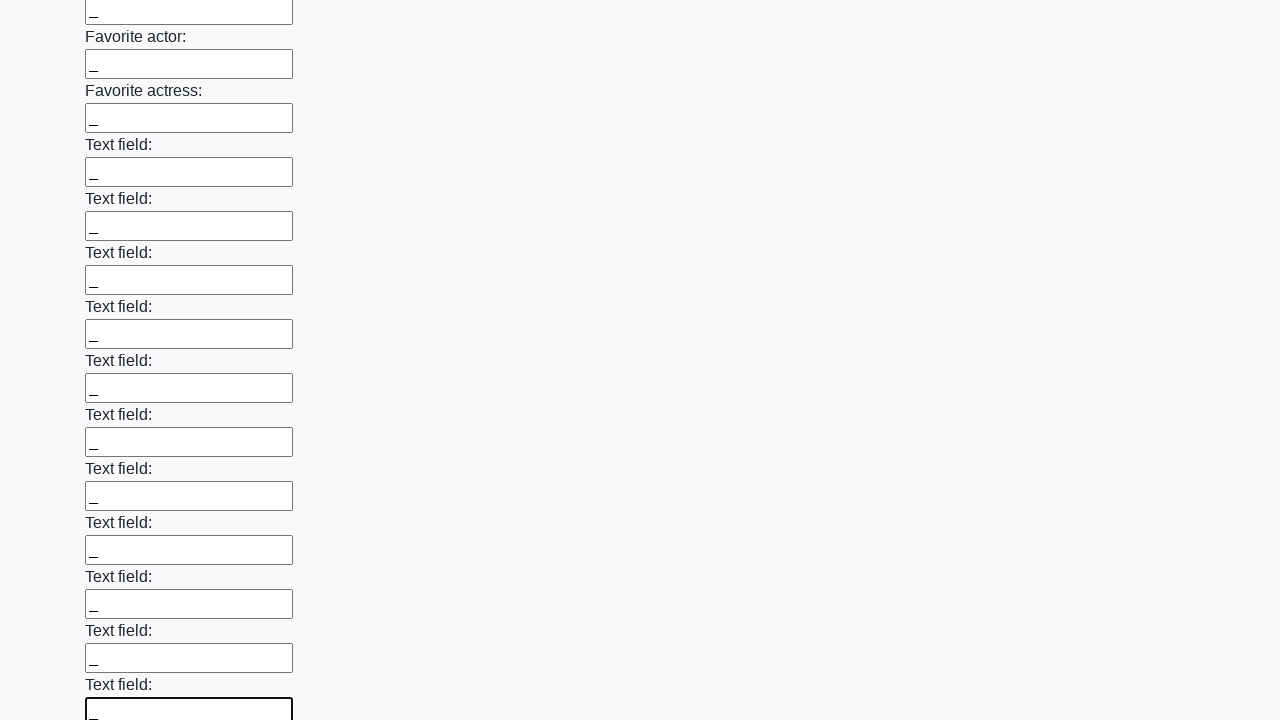

Filled an input field with underscore character on input >> nth=37
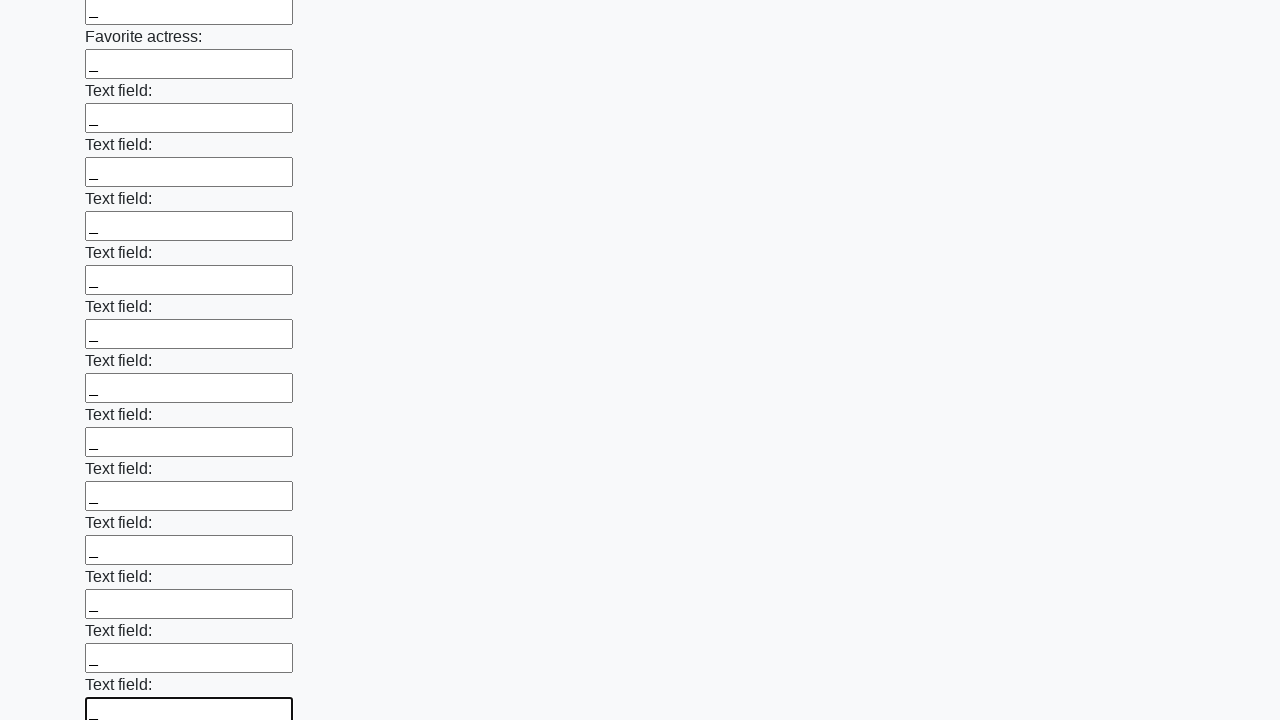

Filled an input field with underscore character on input >> nth=38
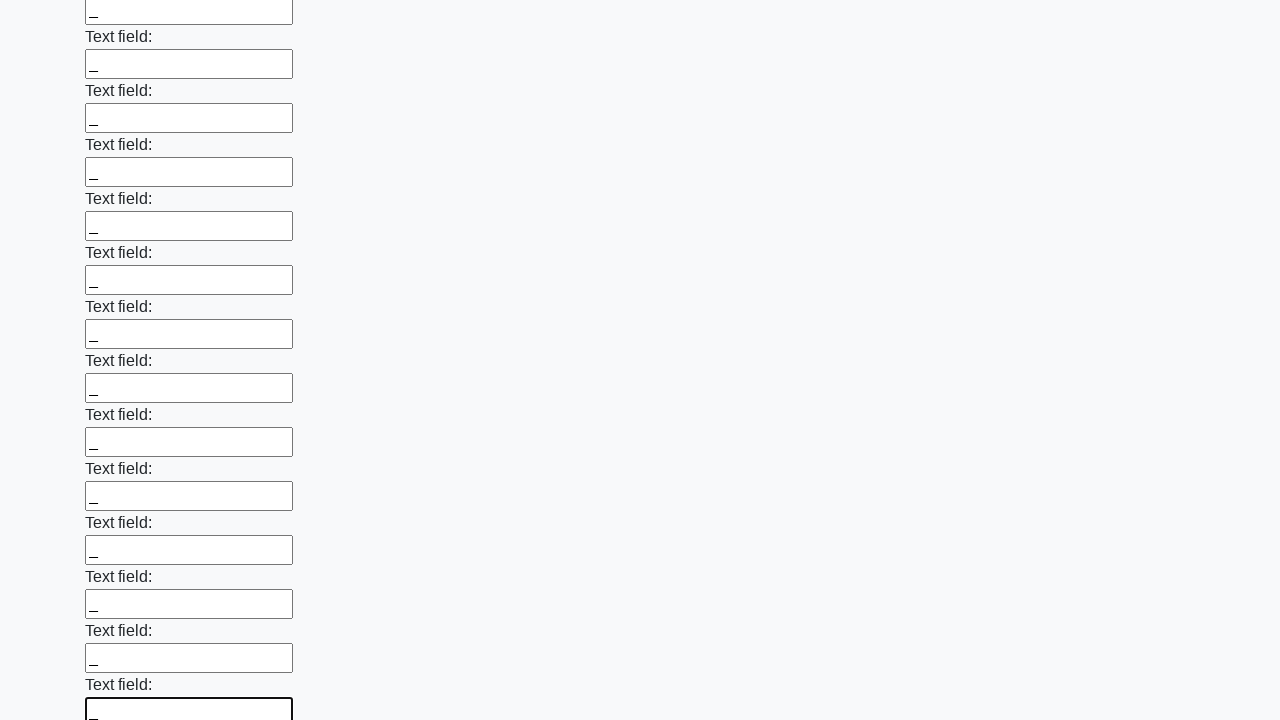

Filled an input field with underscore character on input >> nth=39
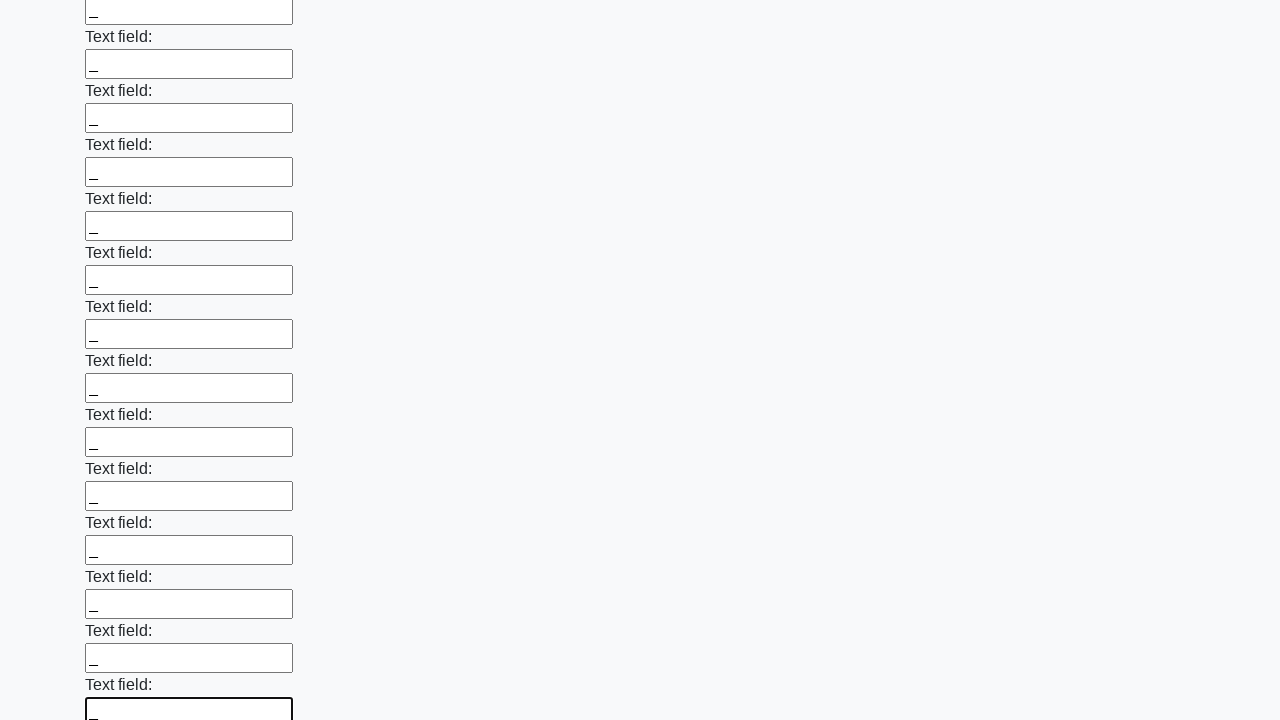

Filled an input field with underscore character on input >> nth=40
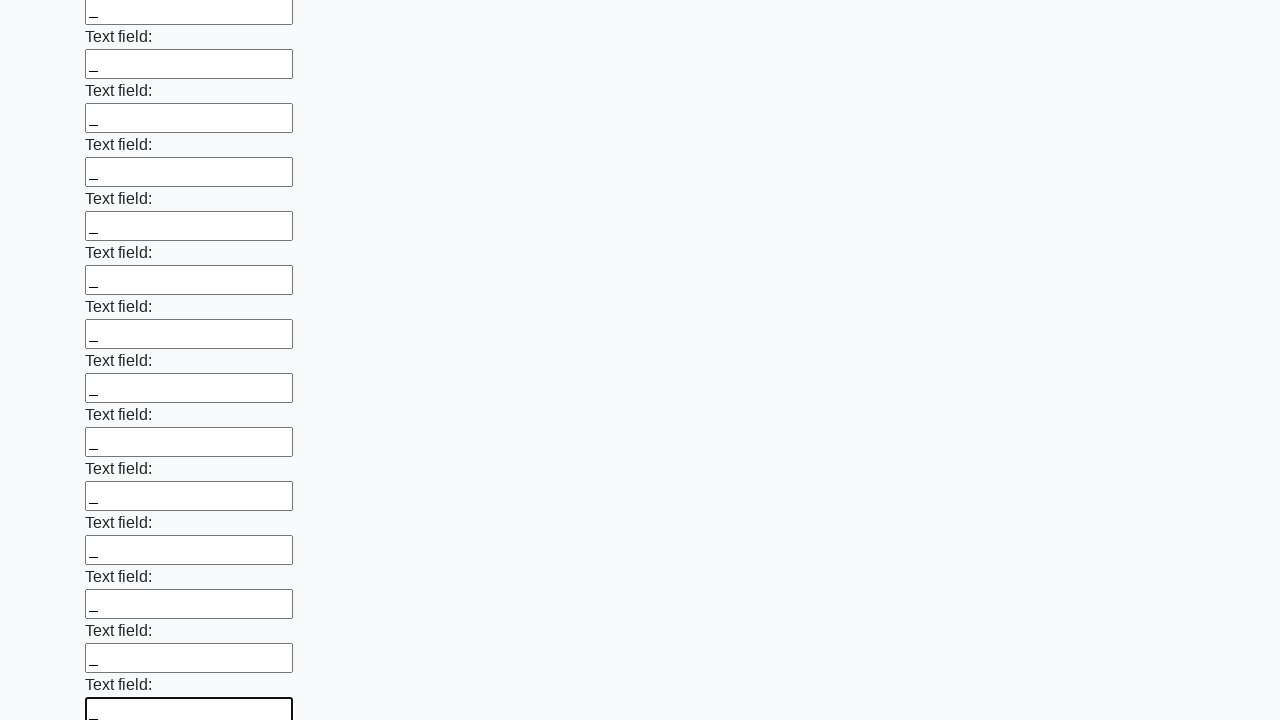

Filled an input field with underscore character on input >> nth=41
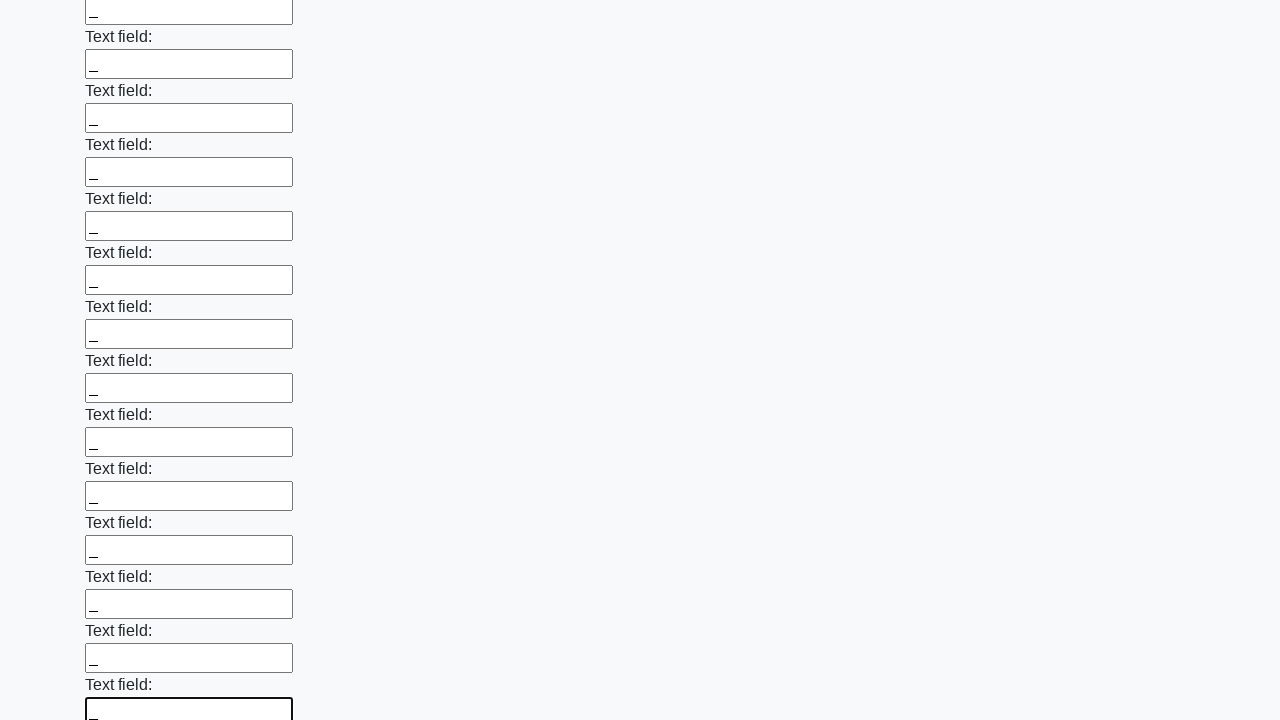

Filled an input field with underscore character on input >> nth=42
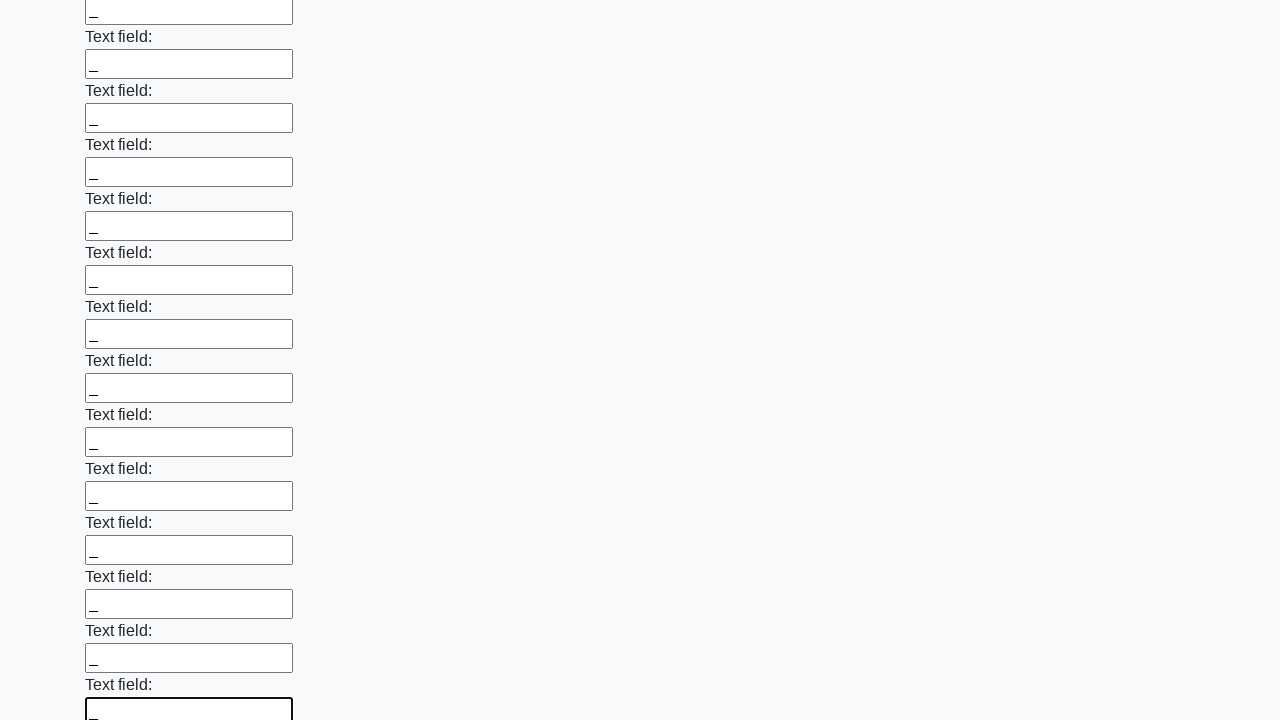

Filled an input field with underscore character on input >> nth=43
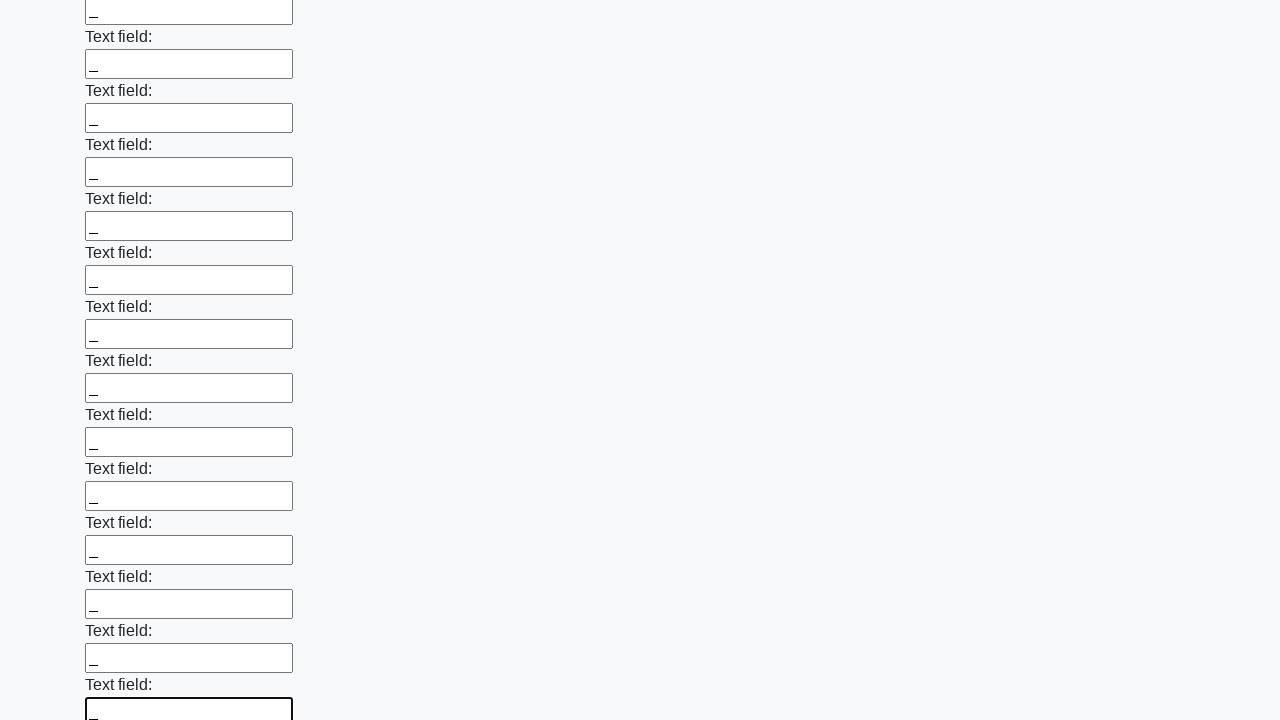

Filled an input field with underscore character on input >> nth=44
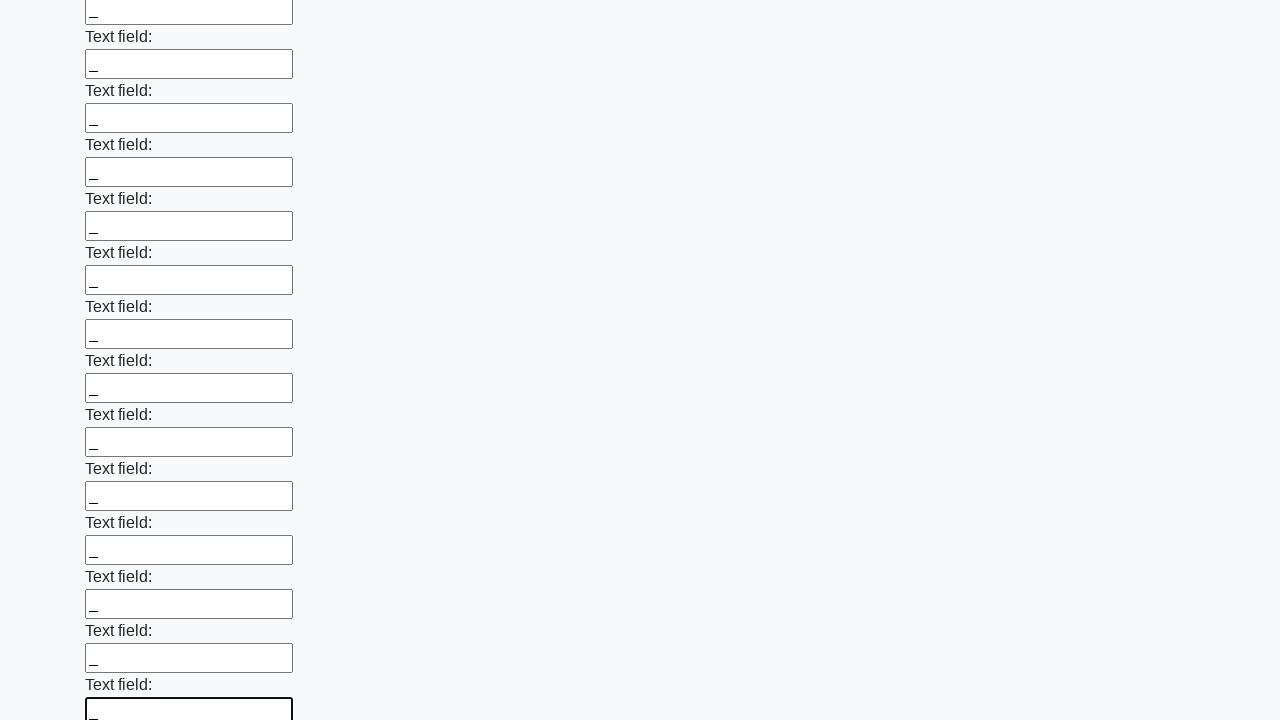

Filled an input field with underscore character on input >> nth=45
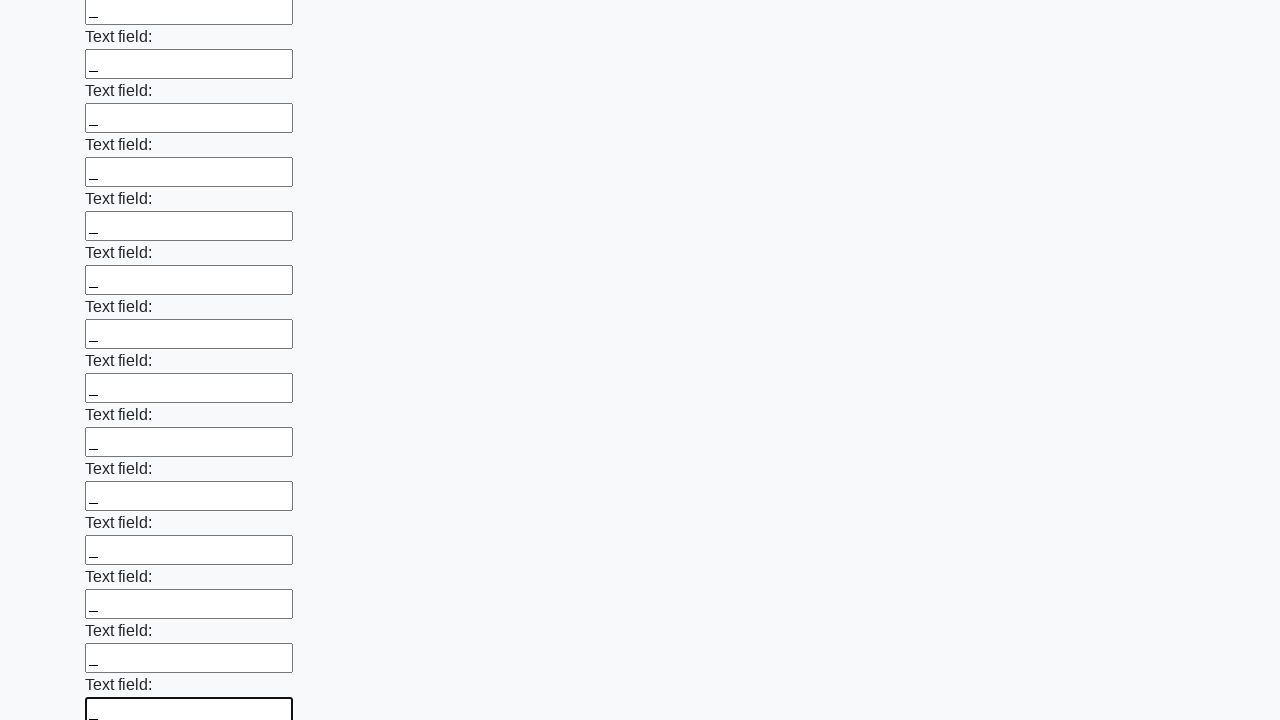

Filled an input field with underscore character on input >> nth=46
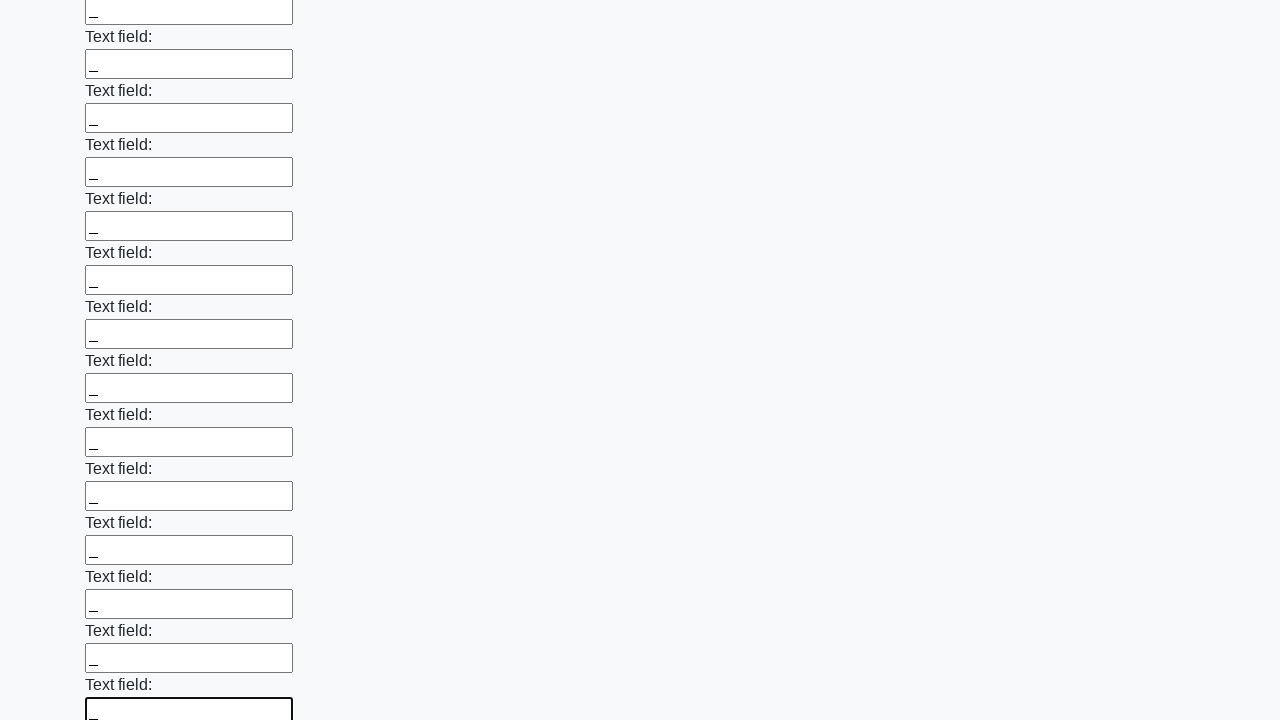

Filled an input field with underscore character on input >> nth=47
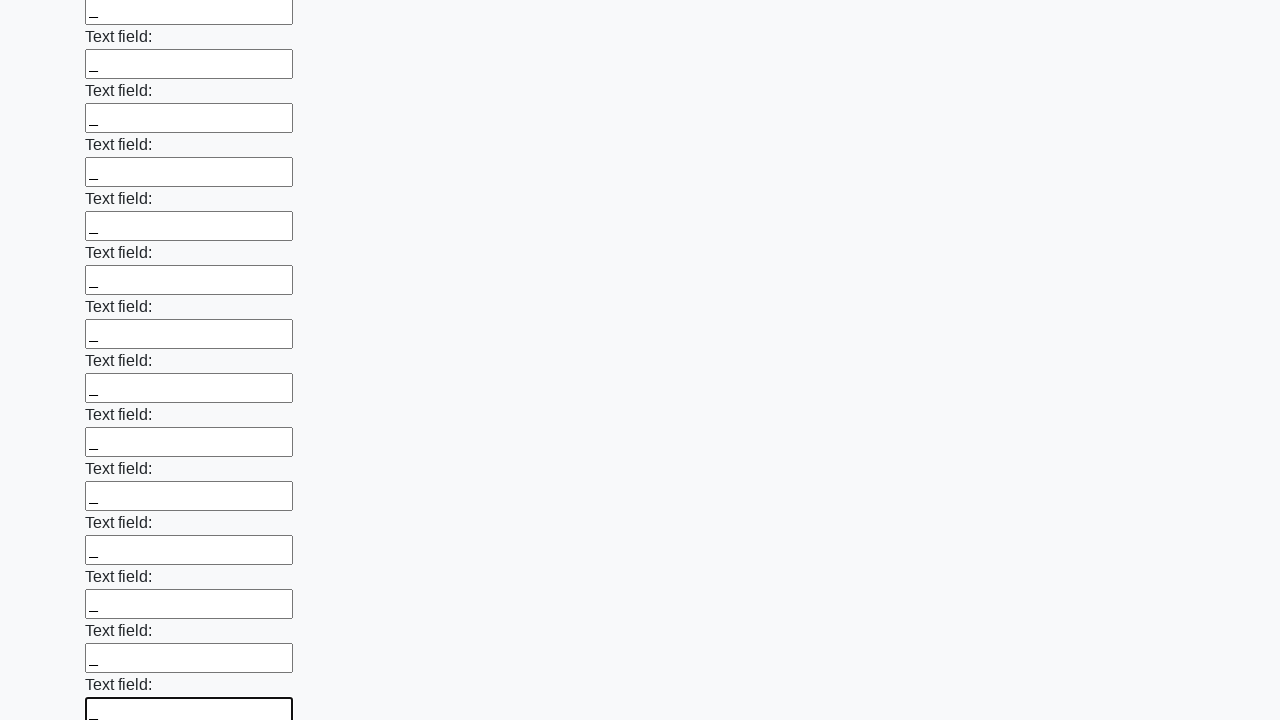

Filled an input field with underscore character on input >> nth=48
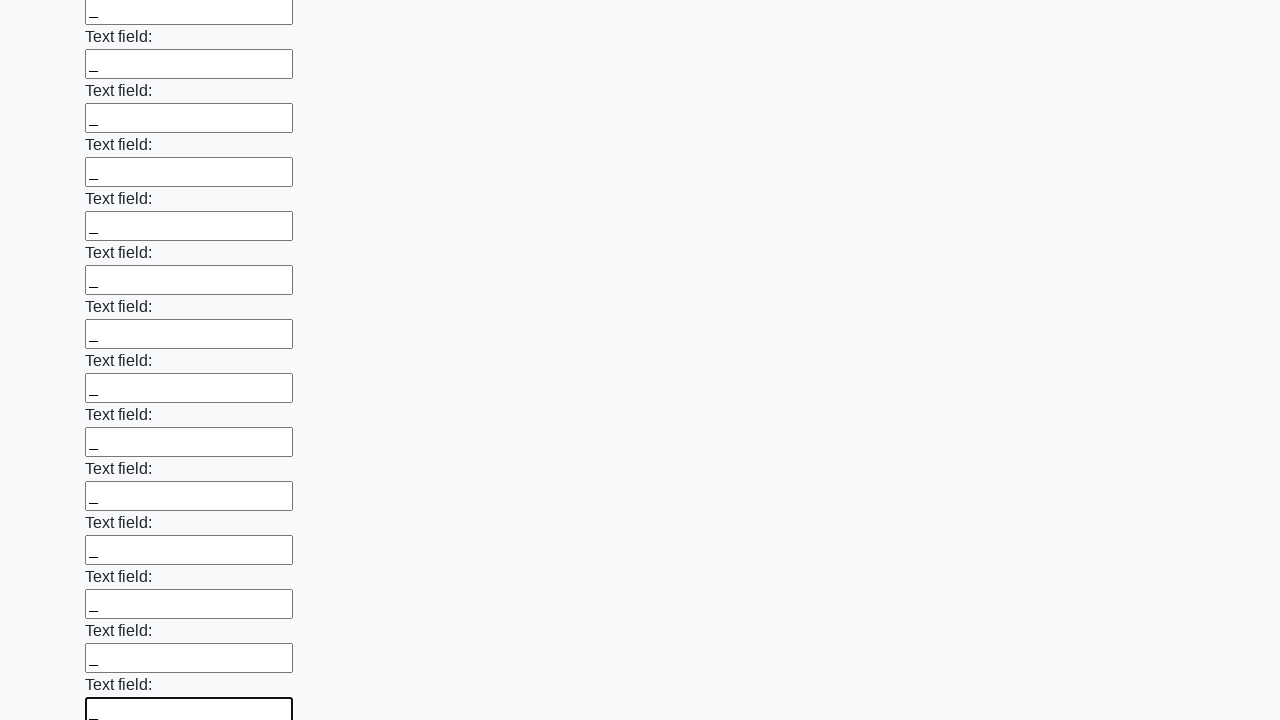

Filled an input field with underscore character on input >> nth=49
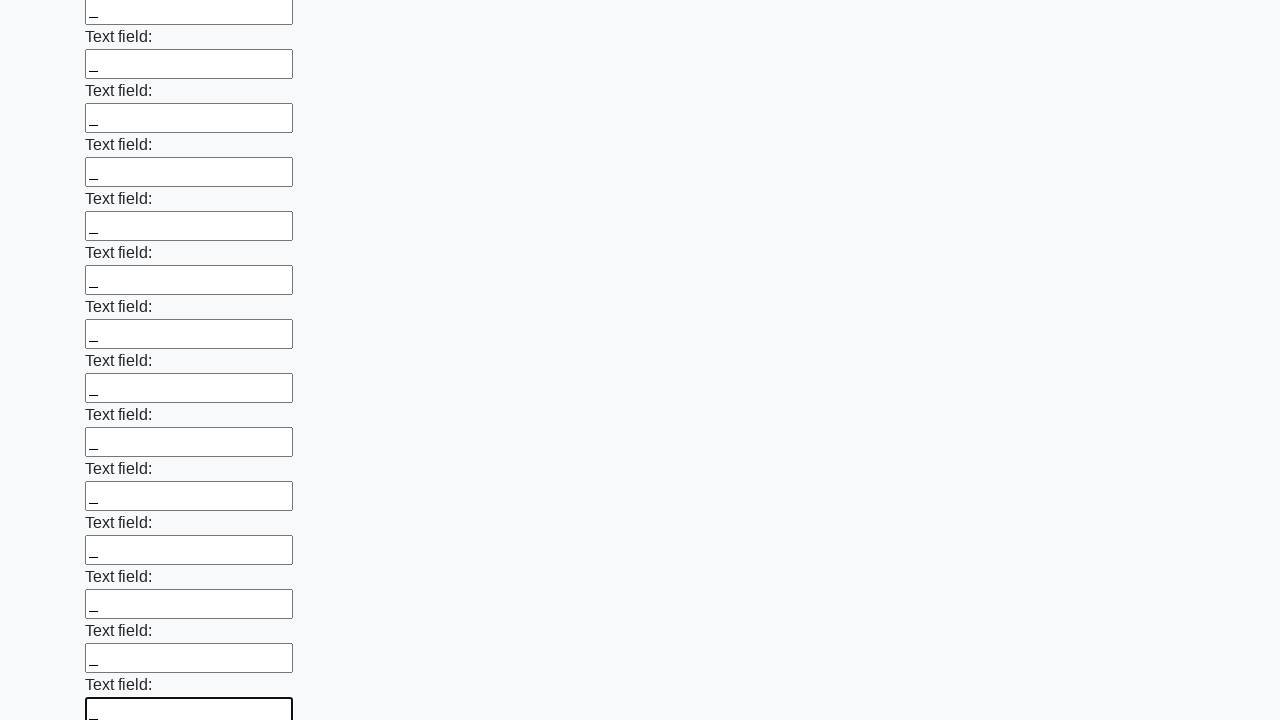

Filled an input field with underscore character on input >> nth=50
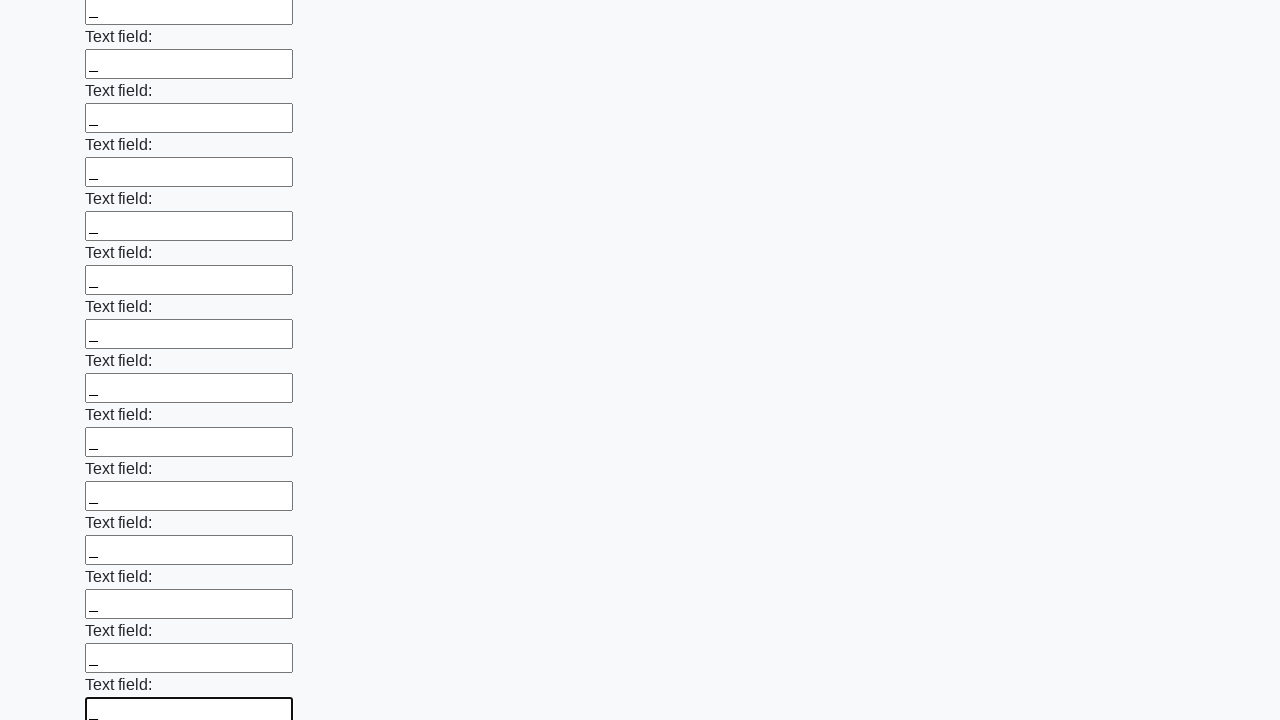

Filled an input field with underscore character on input >> nth=51
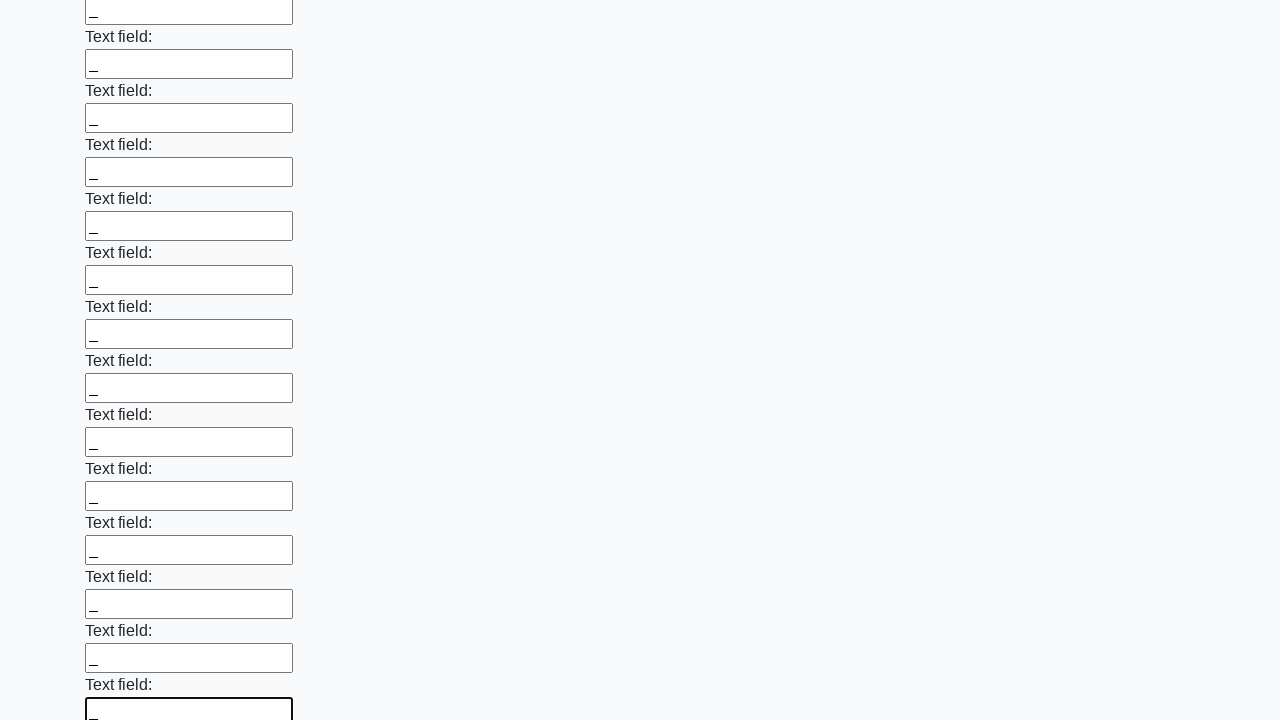

Filled an input field with underscore character on input >> nth=52
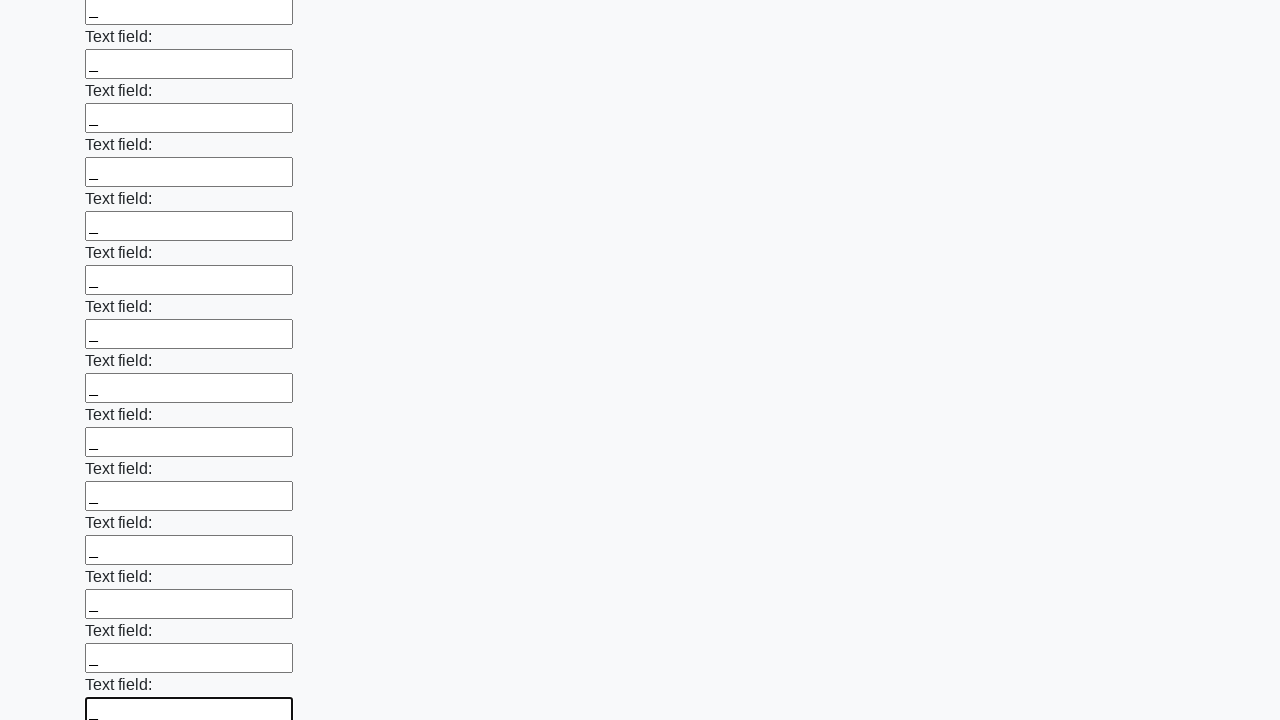

Filled an input field with underscore character on input >> nth=53
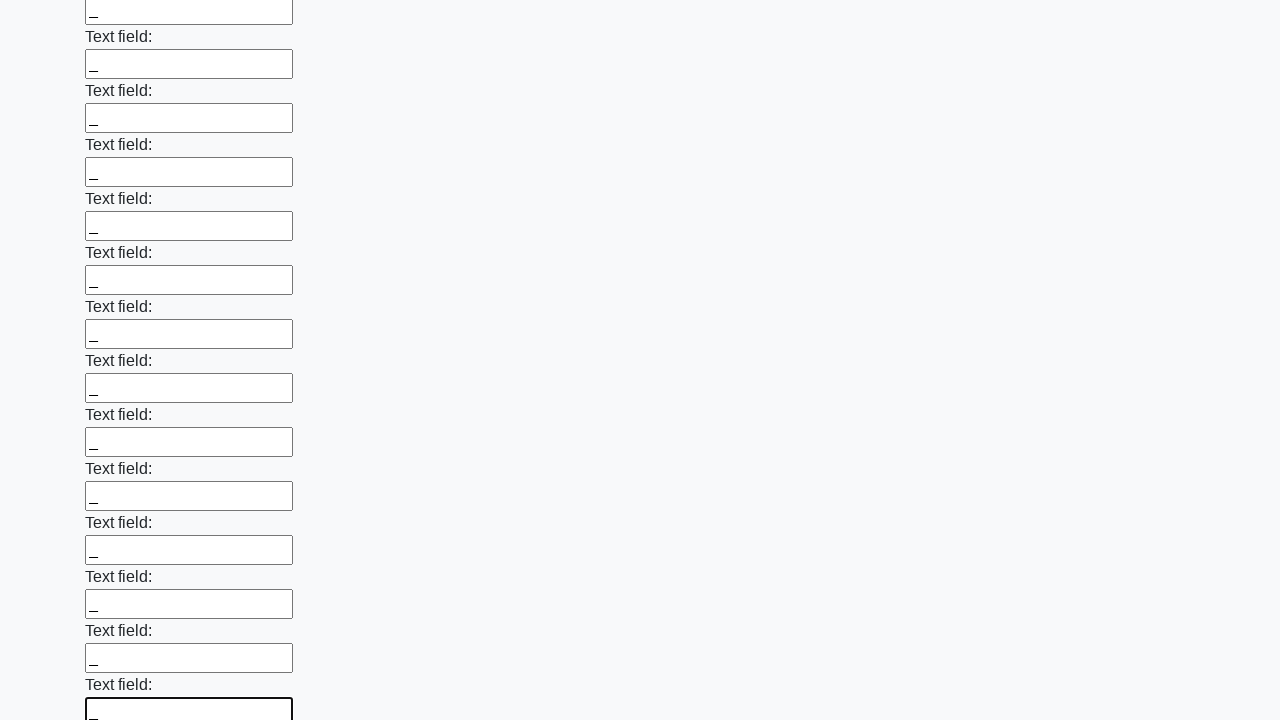

Filled an input field with underscore character on input >> nth=54
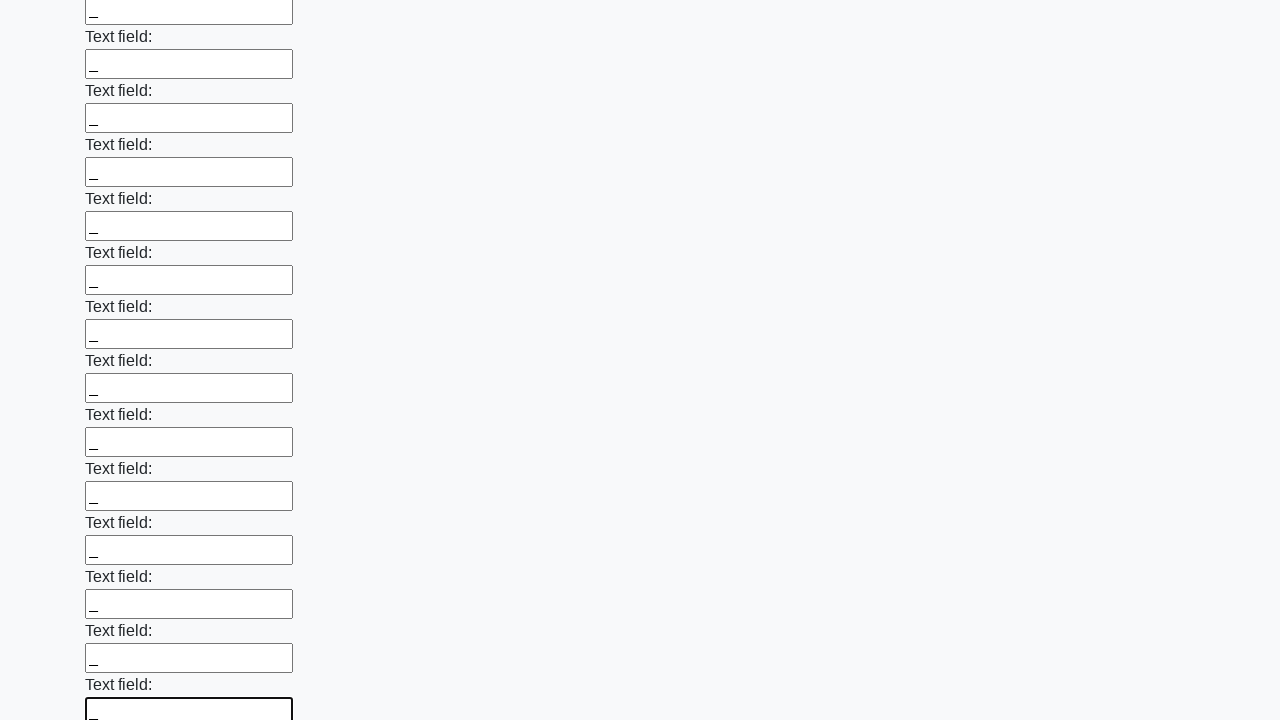

Filled an input field with underscore character on input >> nth=55
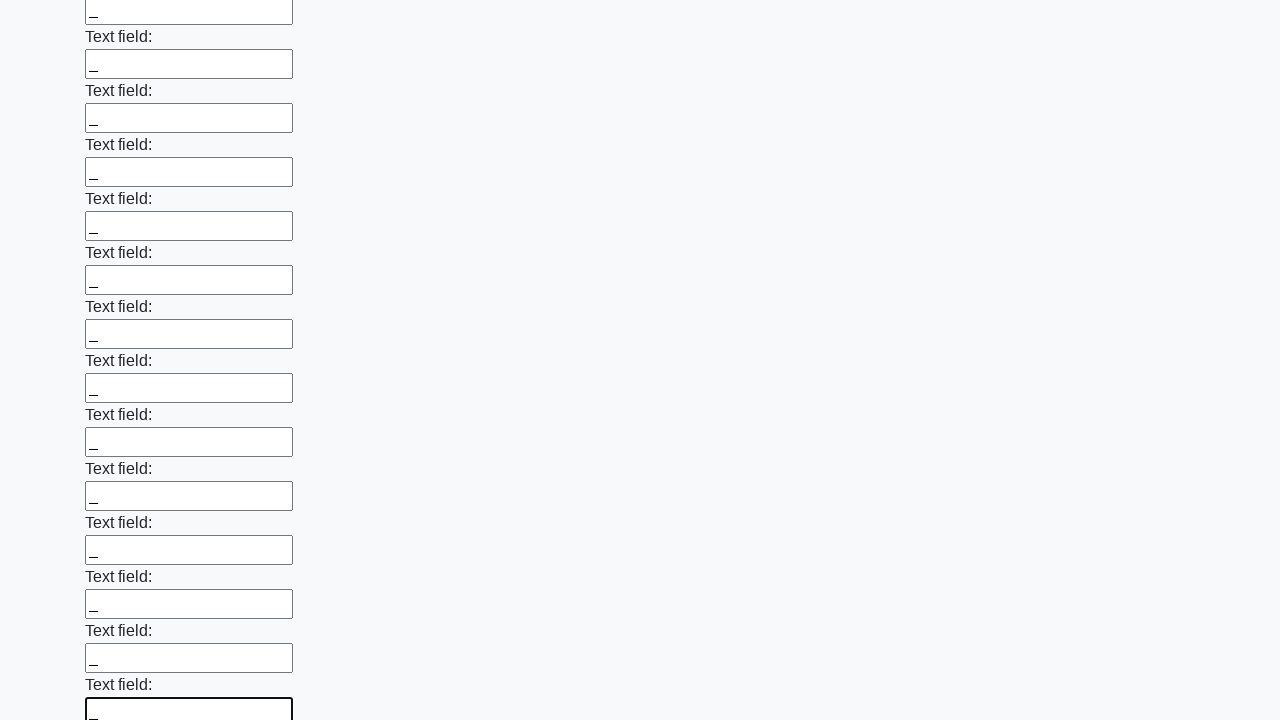

Filled an input field with underscore character on input >> nth=56
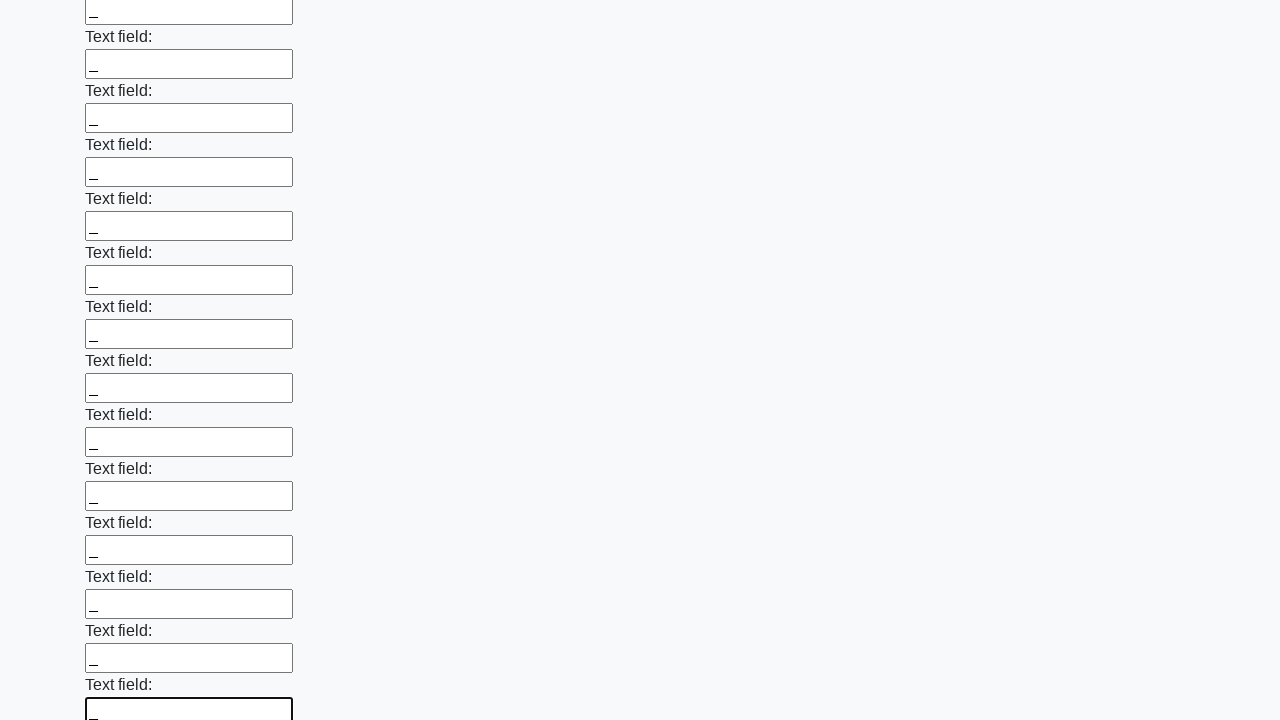

Filled an input field with underscore character on input >> nth=57
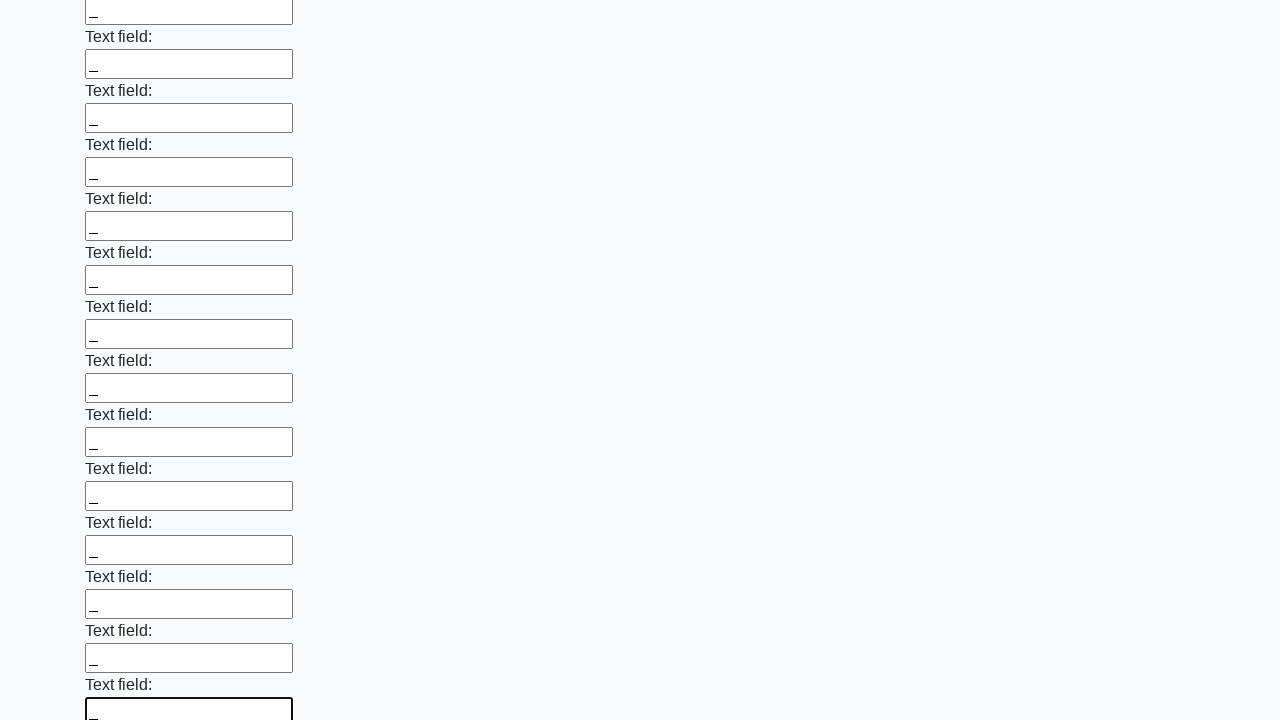

Filled an input field with underscore character on input >> nth=58
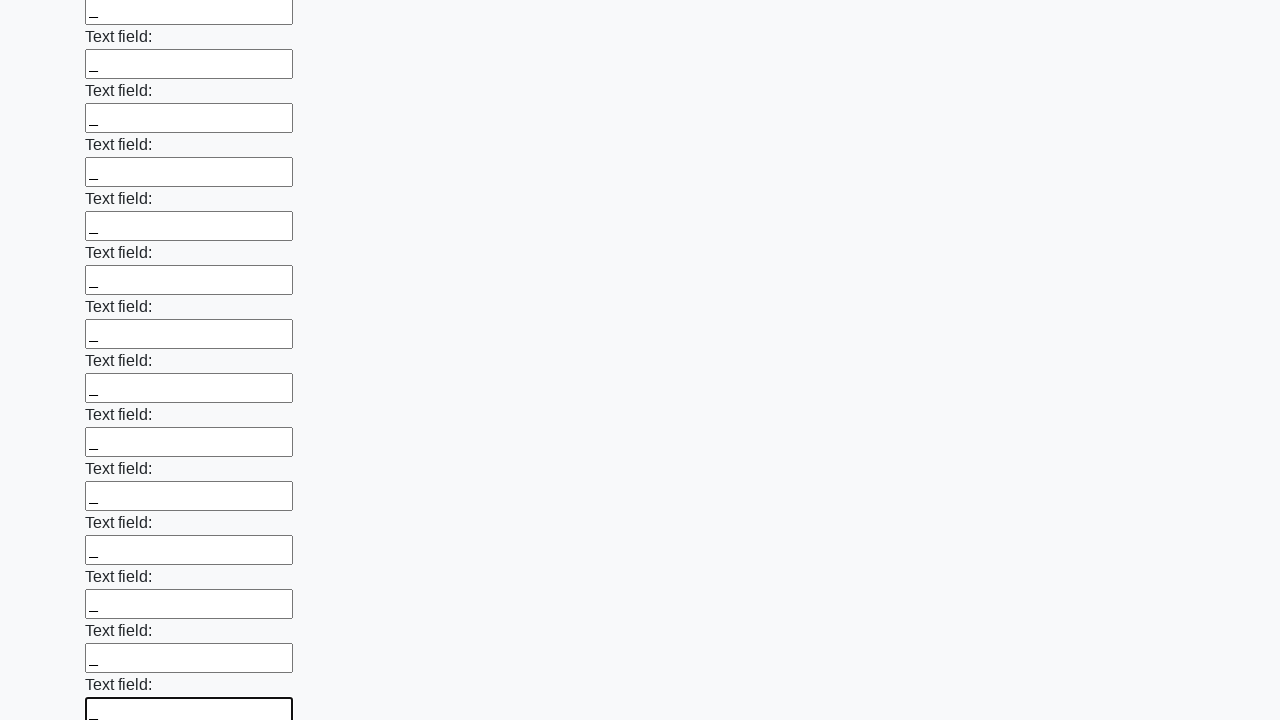

Filled an input field with underscore character on input >> nth=59
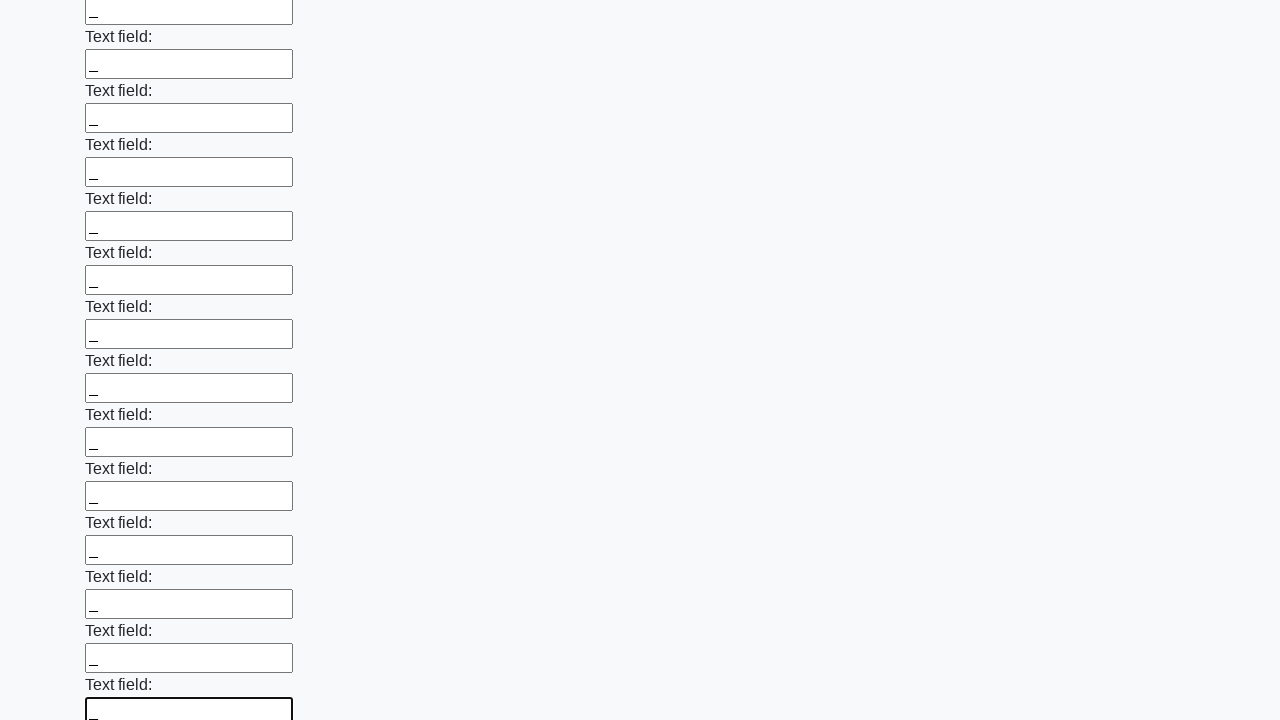

Filled an input field with underscore character on input >> nth=60
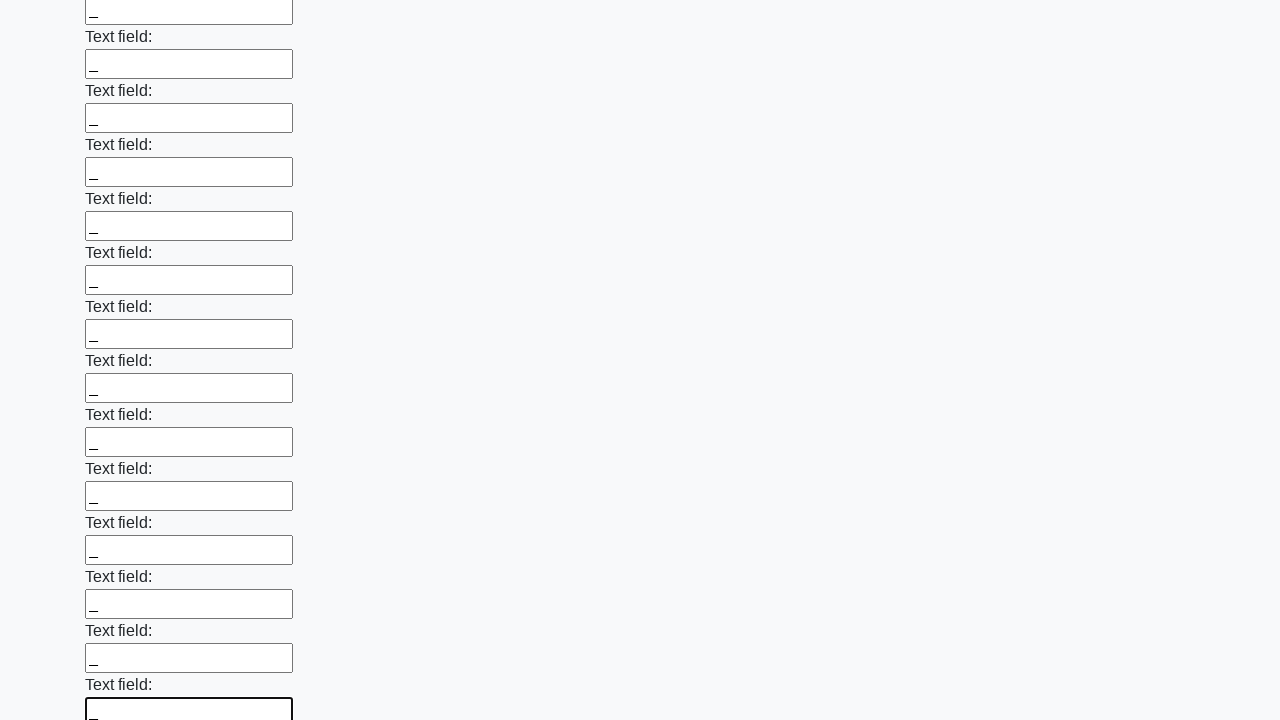

Filled an input field with underscore character on input >> nth=61
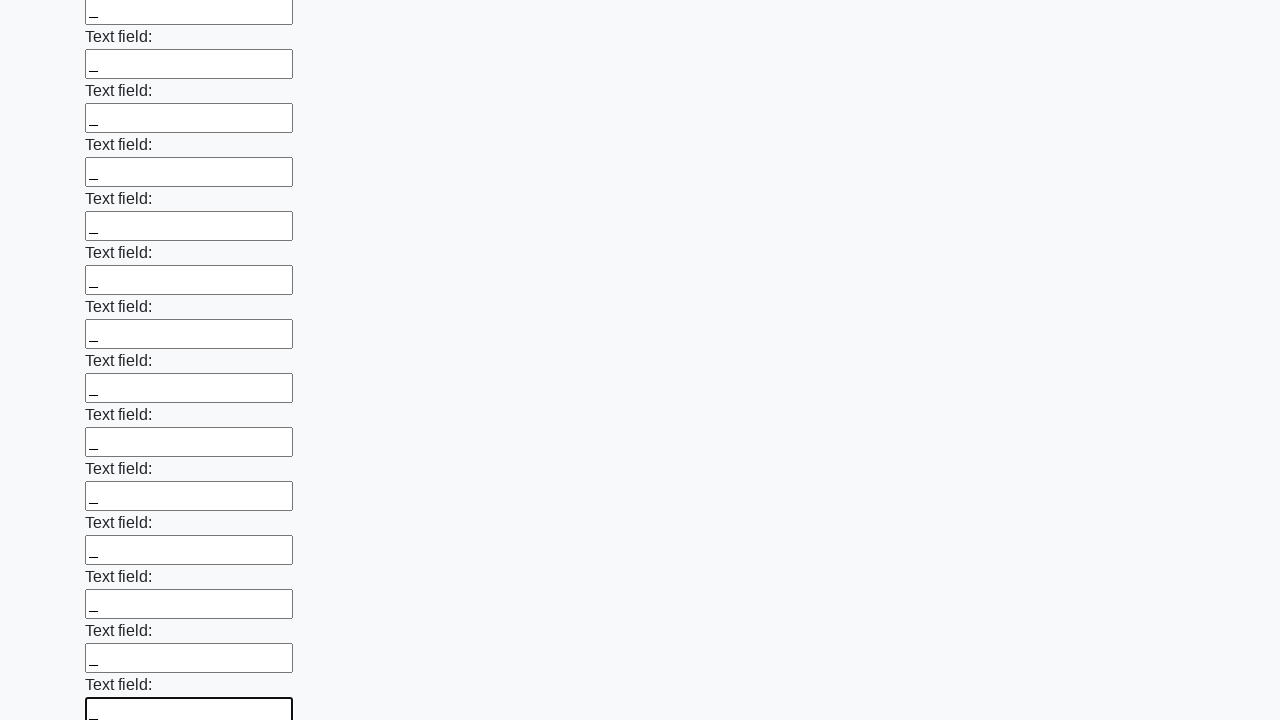

Filled an input field with underscore character on input >> nth=62
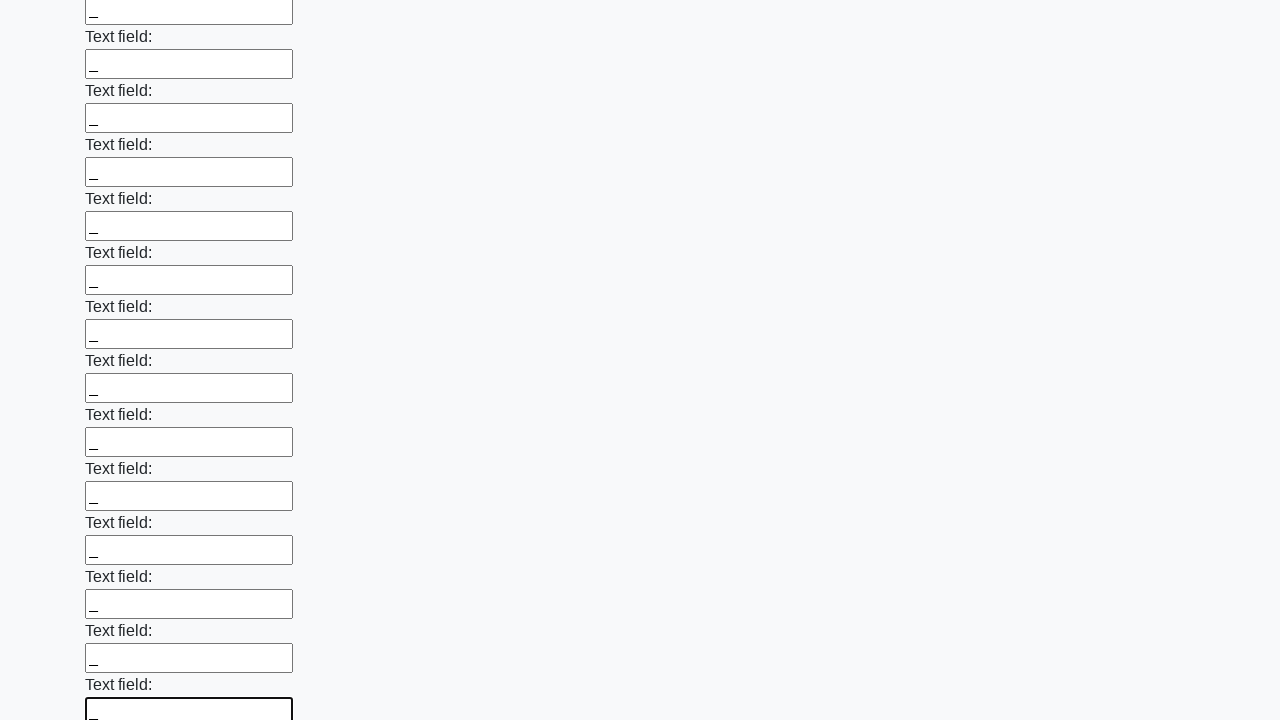

Filled an input field with underscore character on input >> nth=63
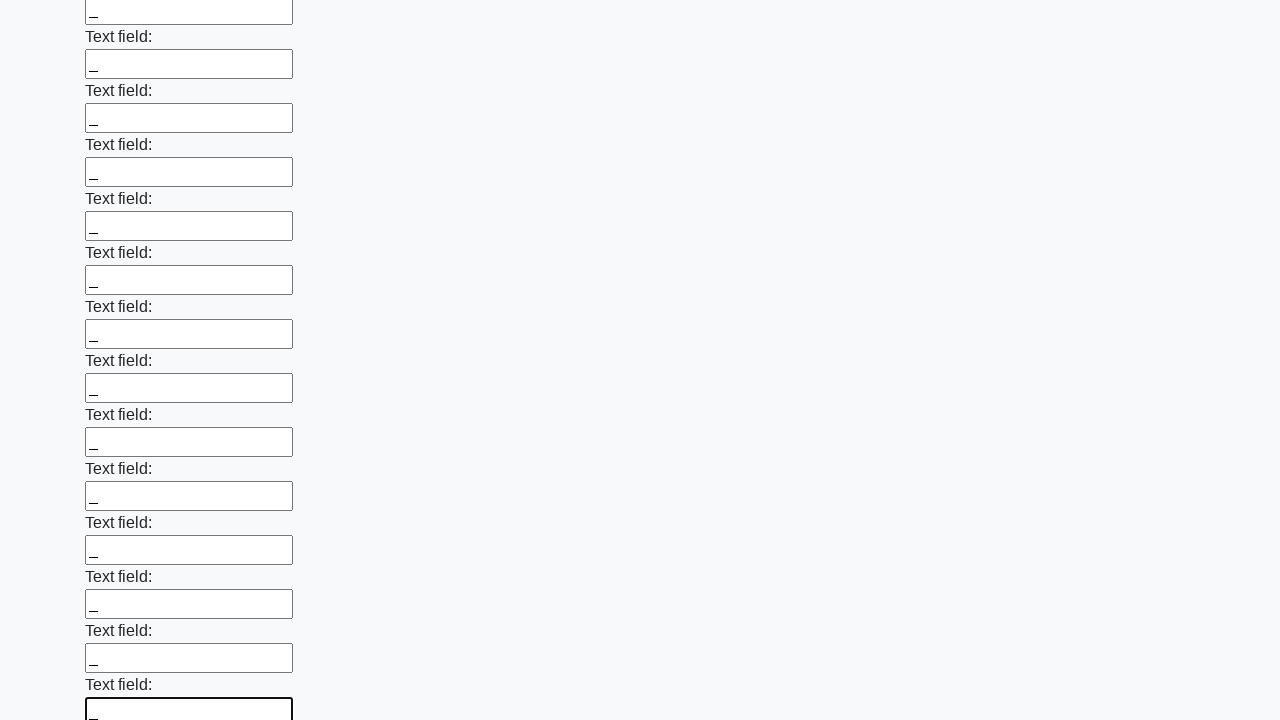

Filled an input field with underscore character on input >> nth=64
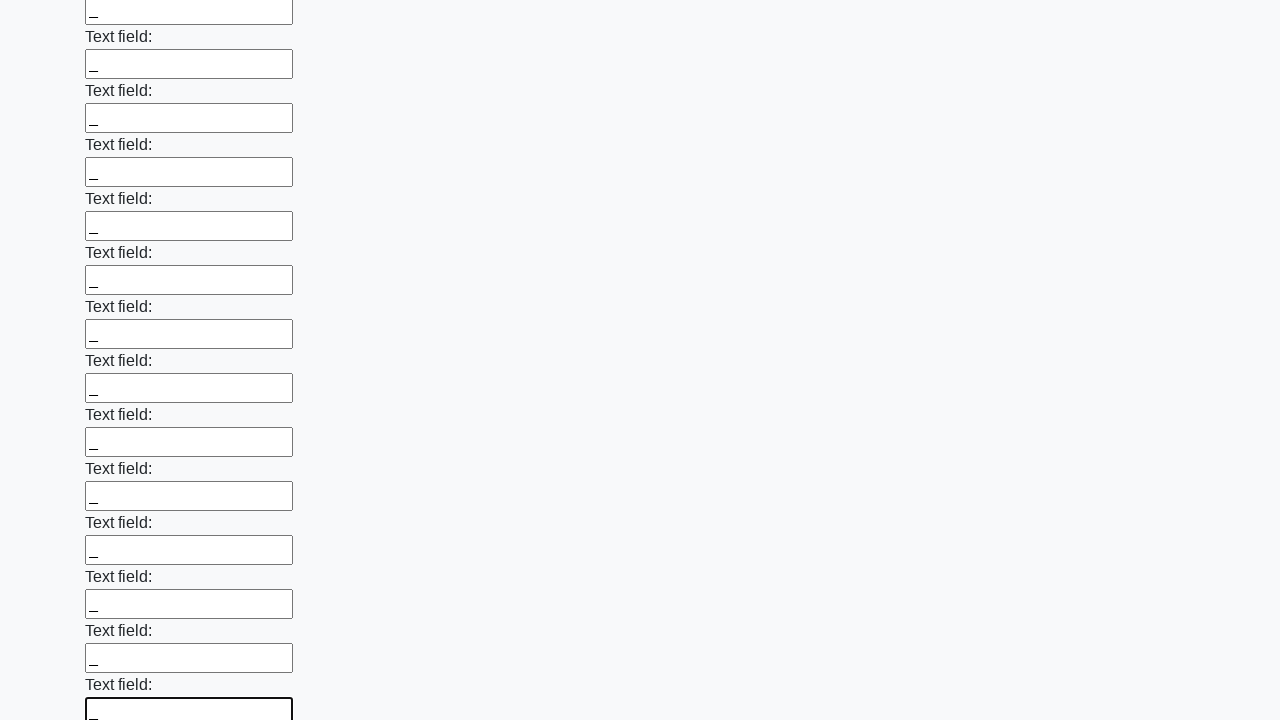

Filled an input field with underscore character on input >> nth=65
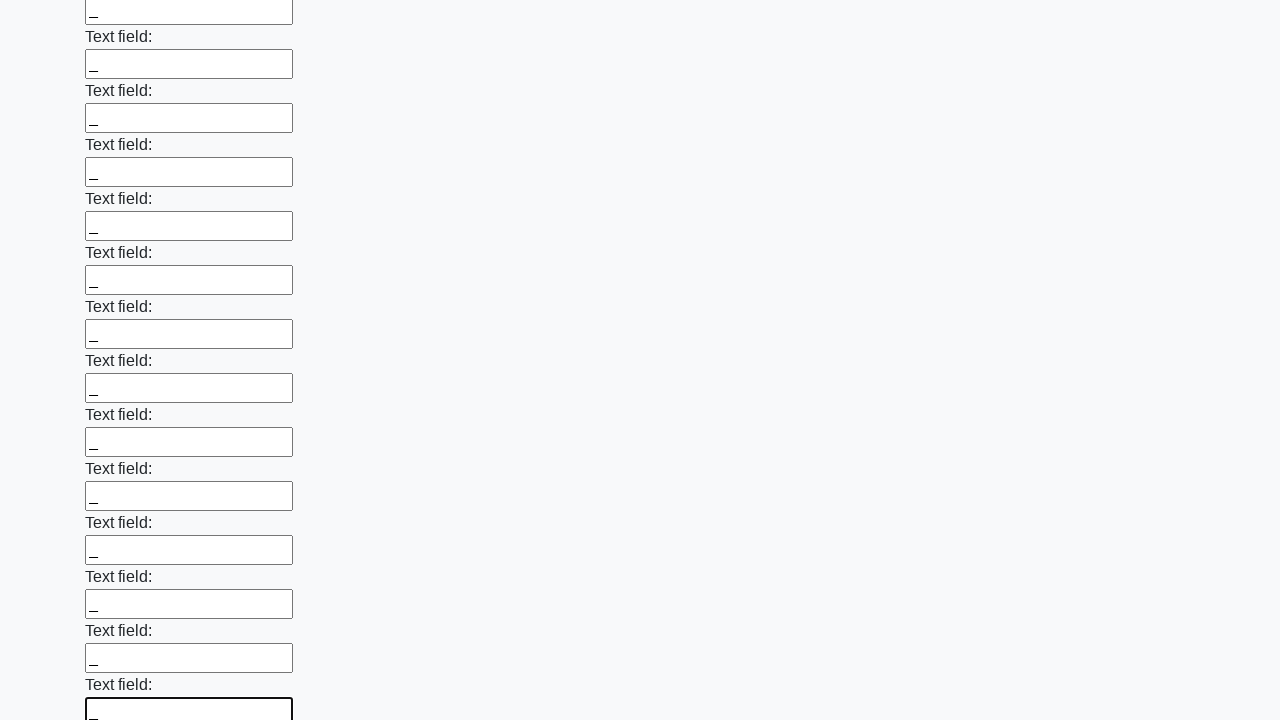

Filled an input field with underscore character on input >> nth=66
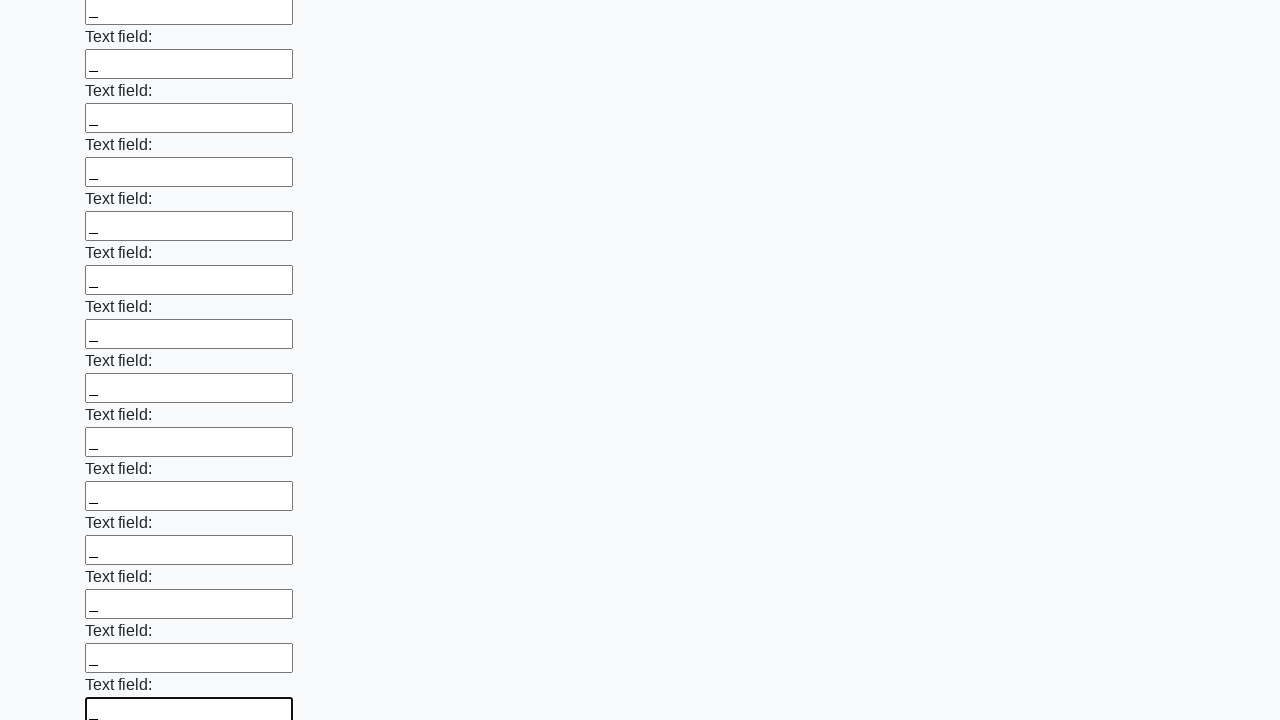

Filled an input field with underscore character on input >> nth=67
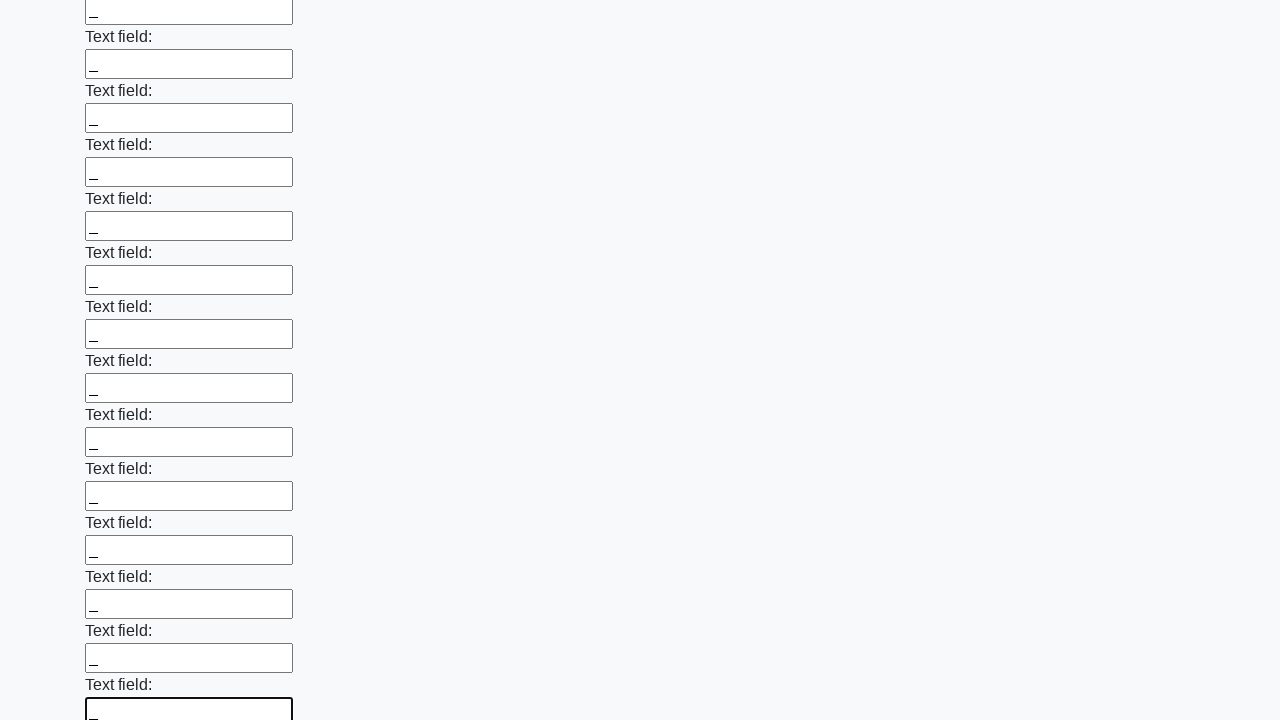

Filled an input field with underscore character on input >> nth=68
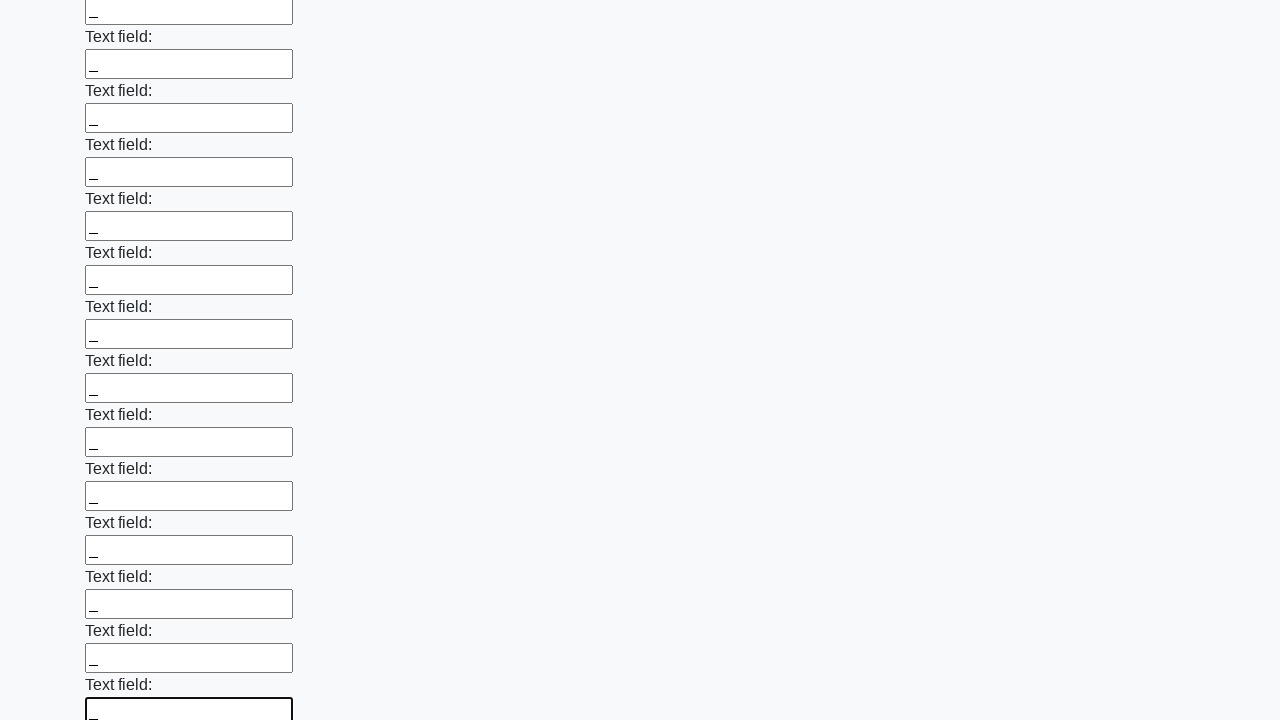

Filled an input field with underscore character on input >> nth=69
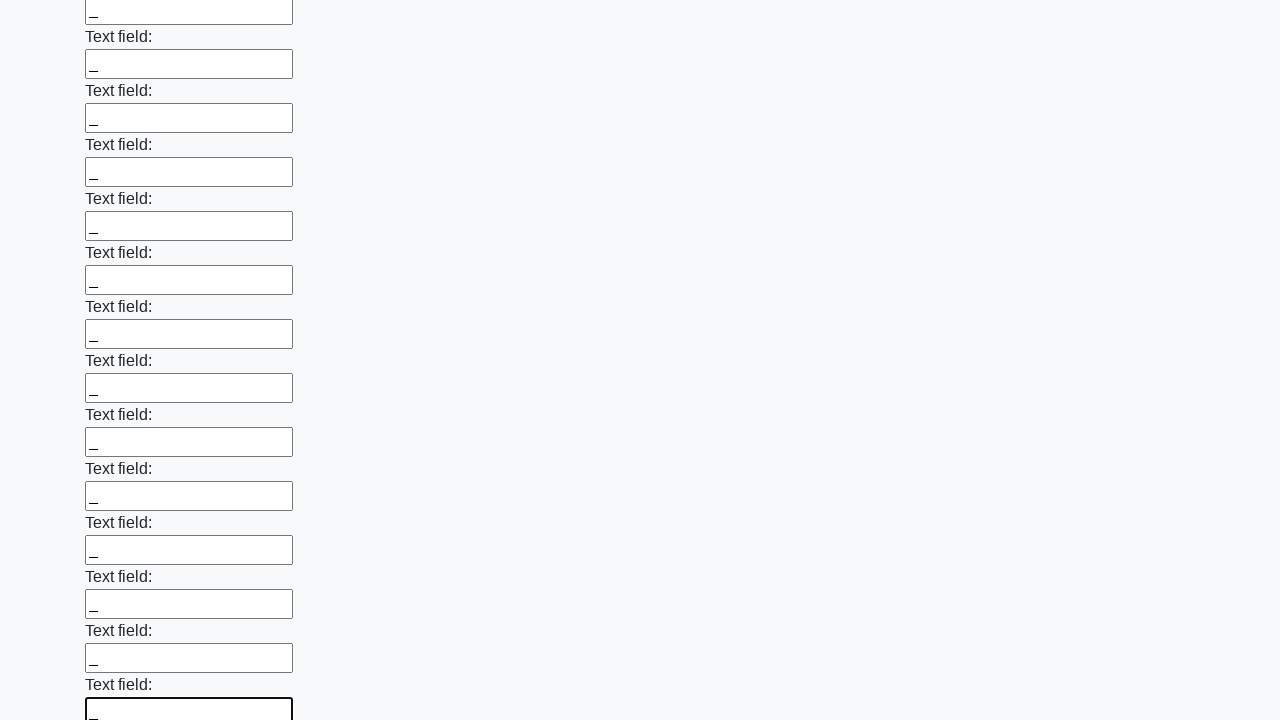

Filled an input field with underscore character on input >> nth=70
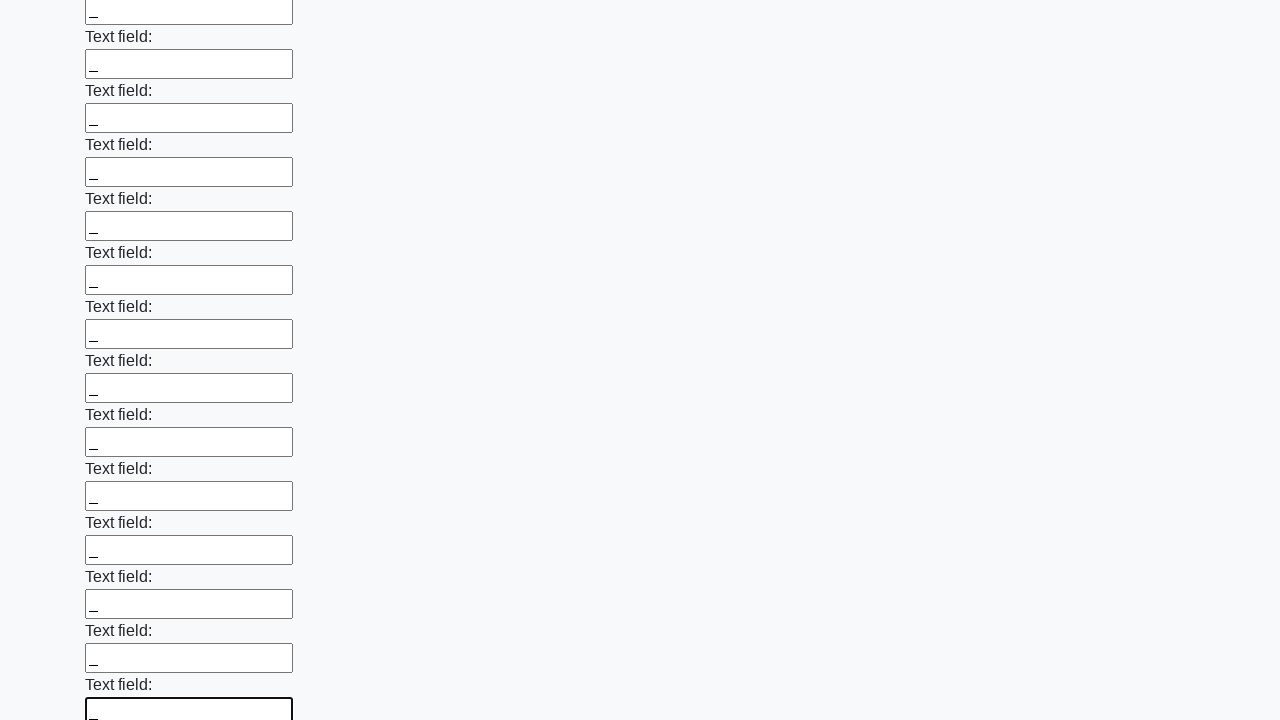

Filled an input field with underscore character on input >> nth=71
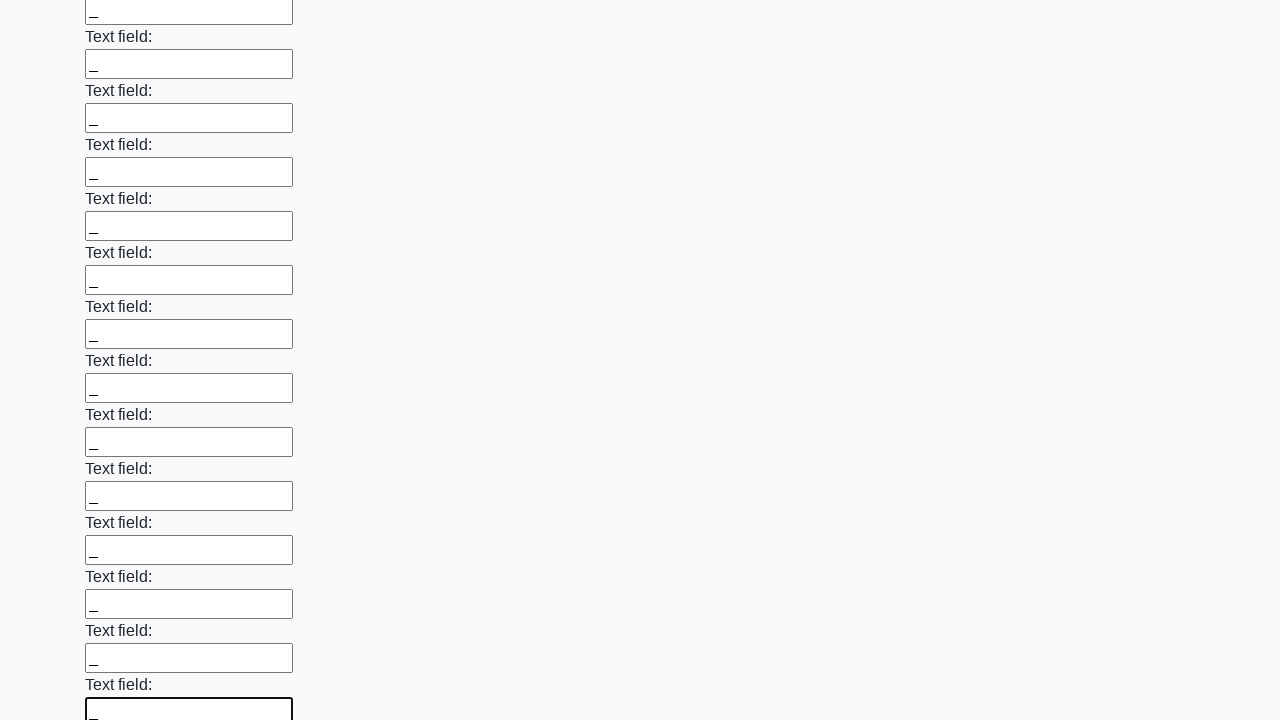

Filled an input field with underscore character on input >> nth=72
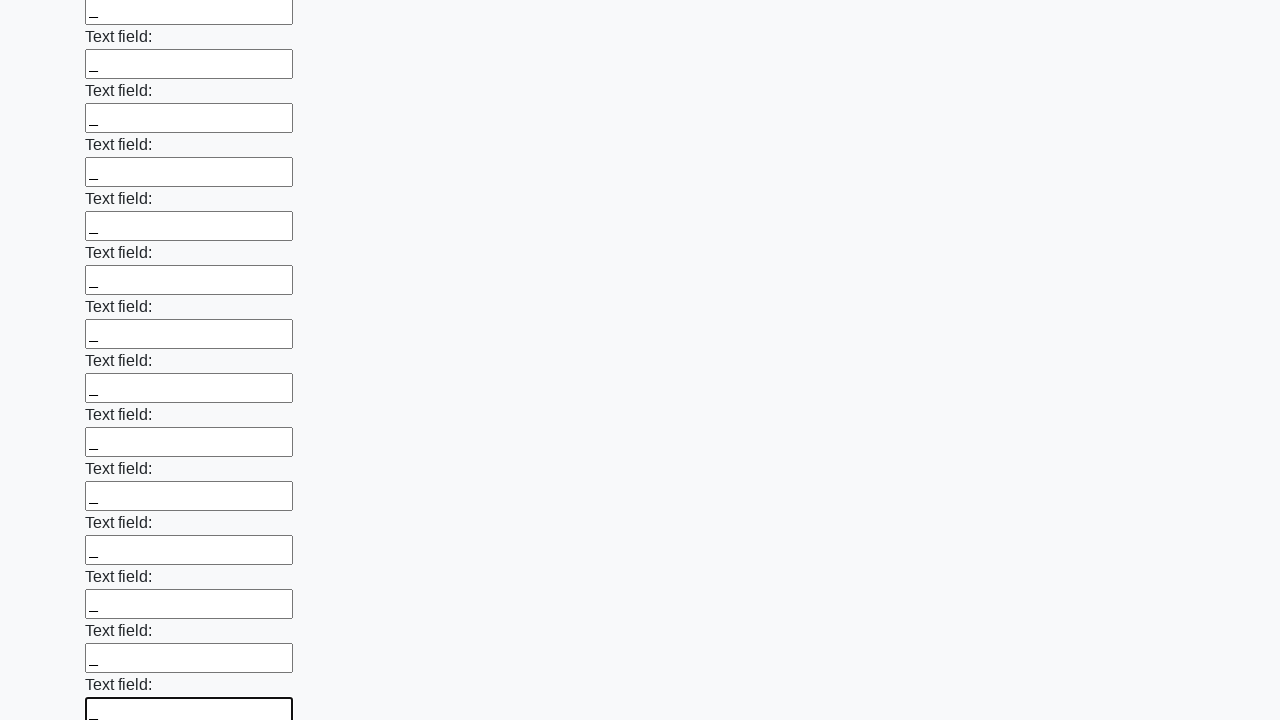

Filled an input field with underscore character on input >> nth=73
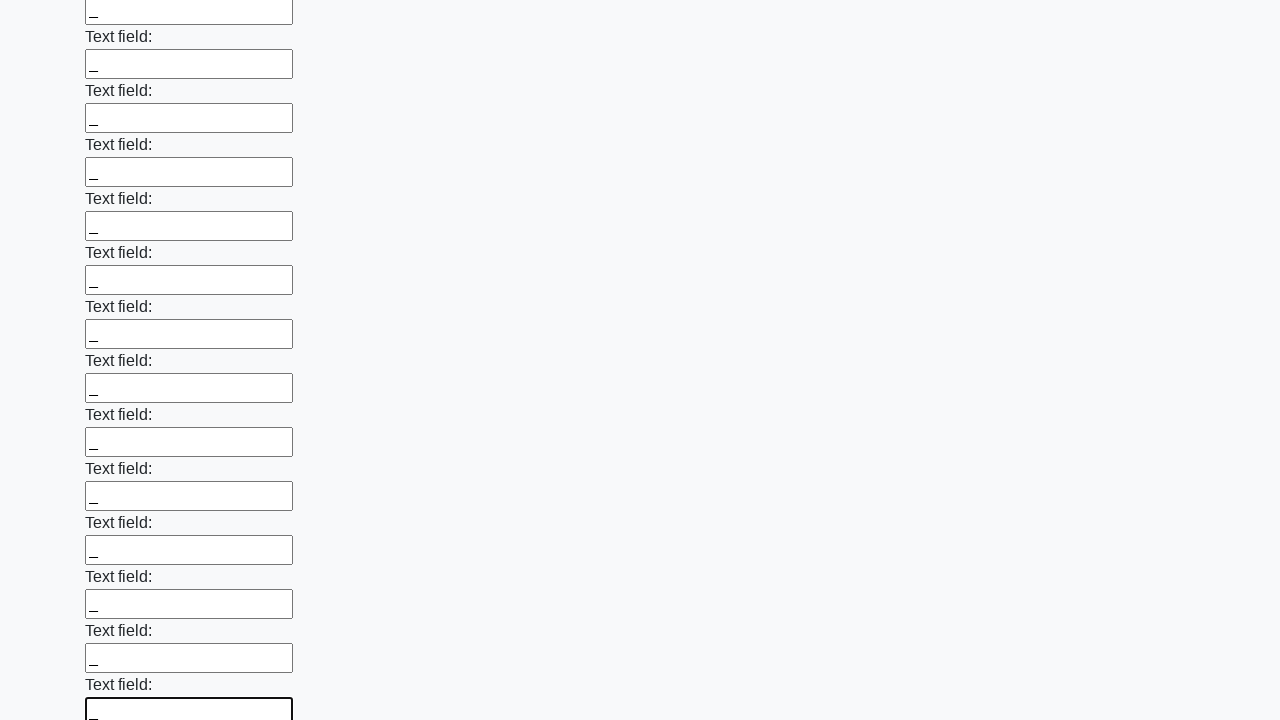

Filled an input field with underscore character on input >> nth=74
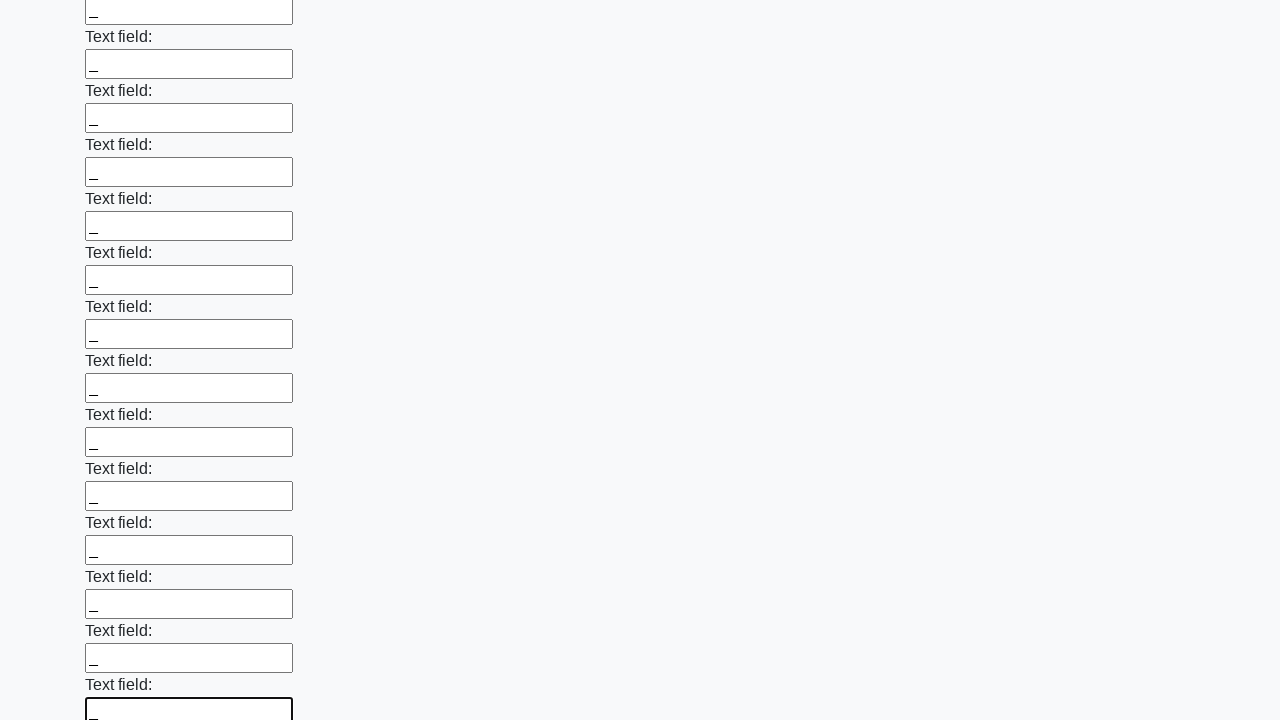

Filled an input field with underscore character on input >> nth=75
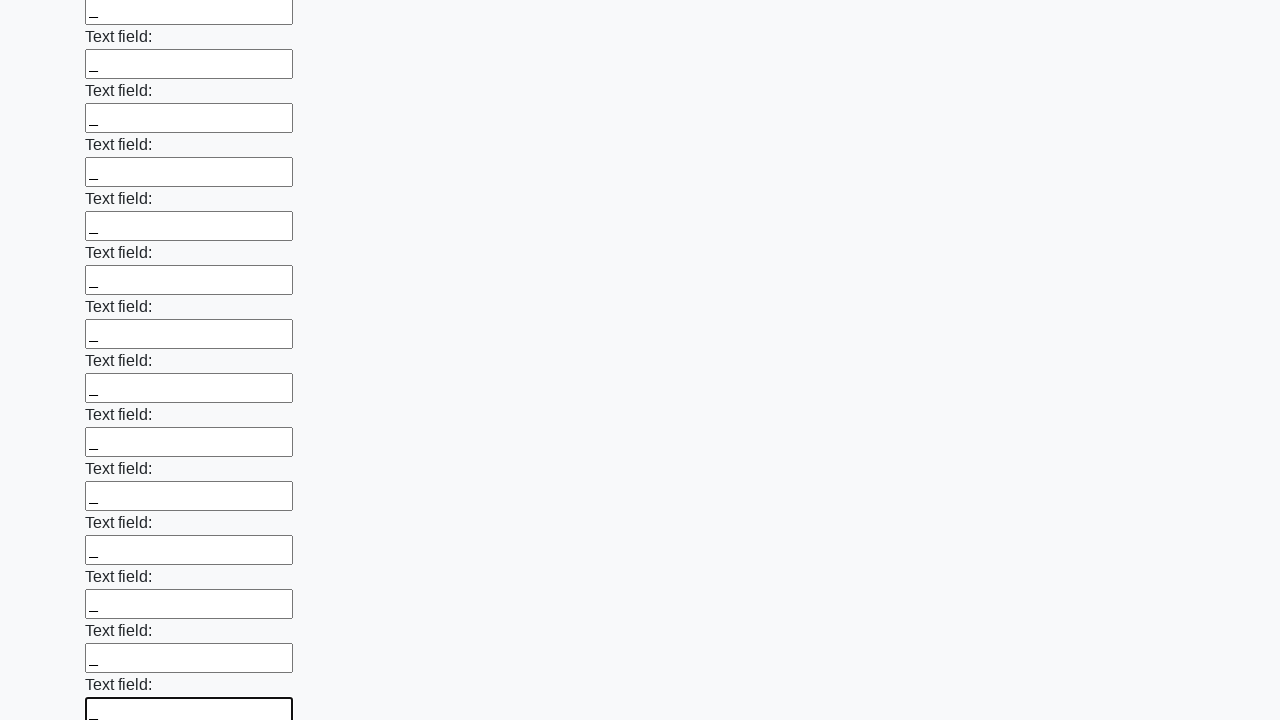

Filled an input field with underscore character on input >> nth=76
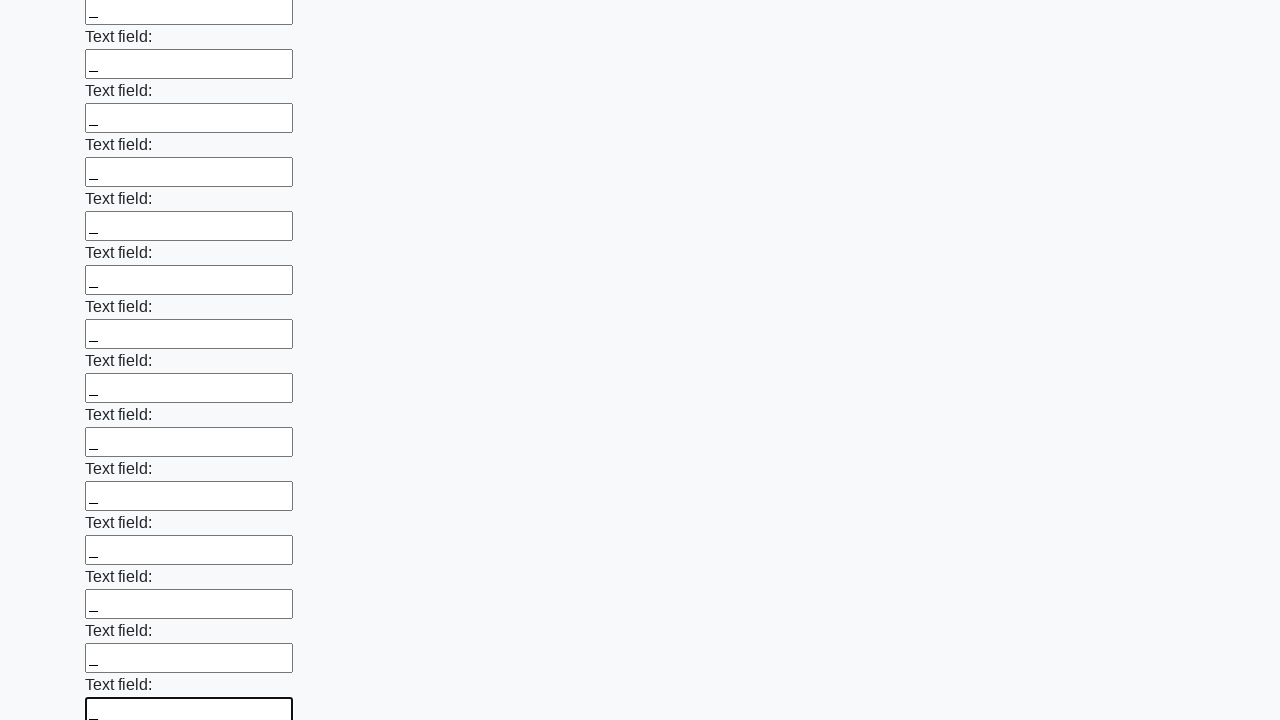

Filled an input field with underscore character on input >> nth=77
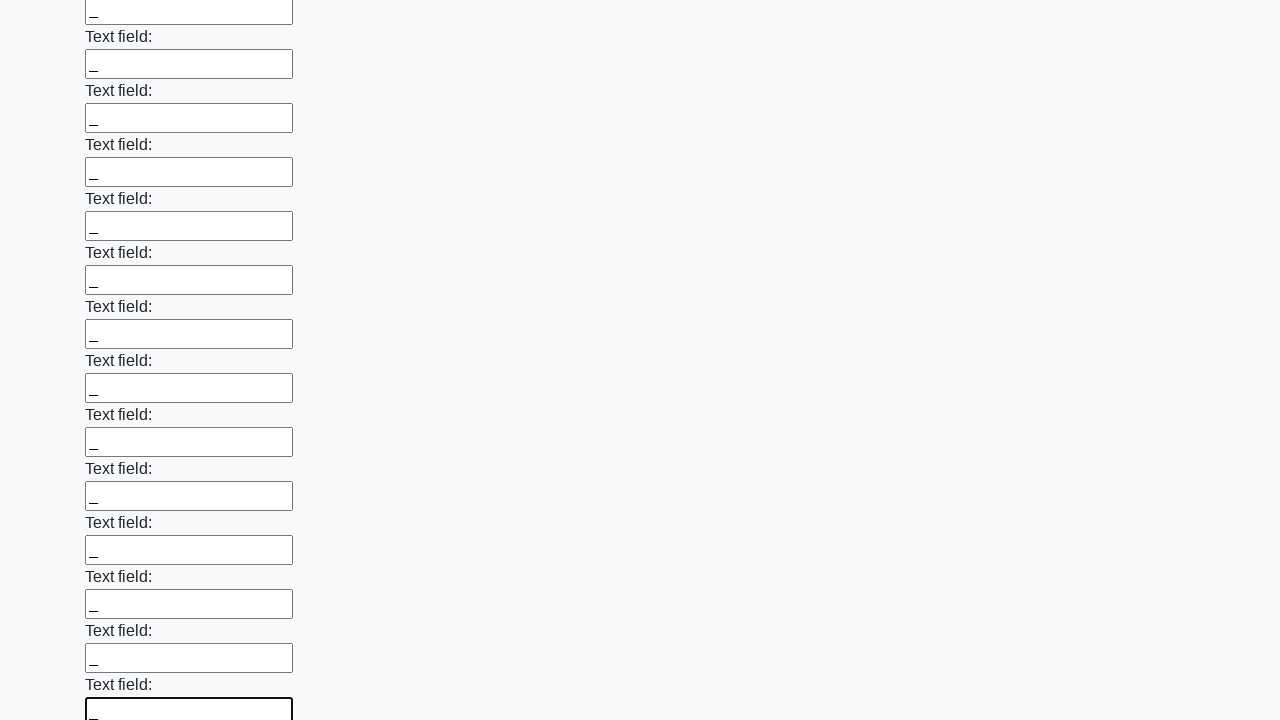

Filled an input field with underscore character on input >> nth=78
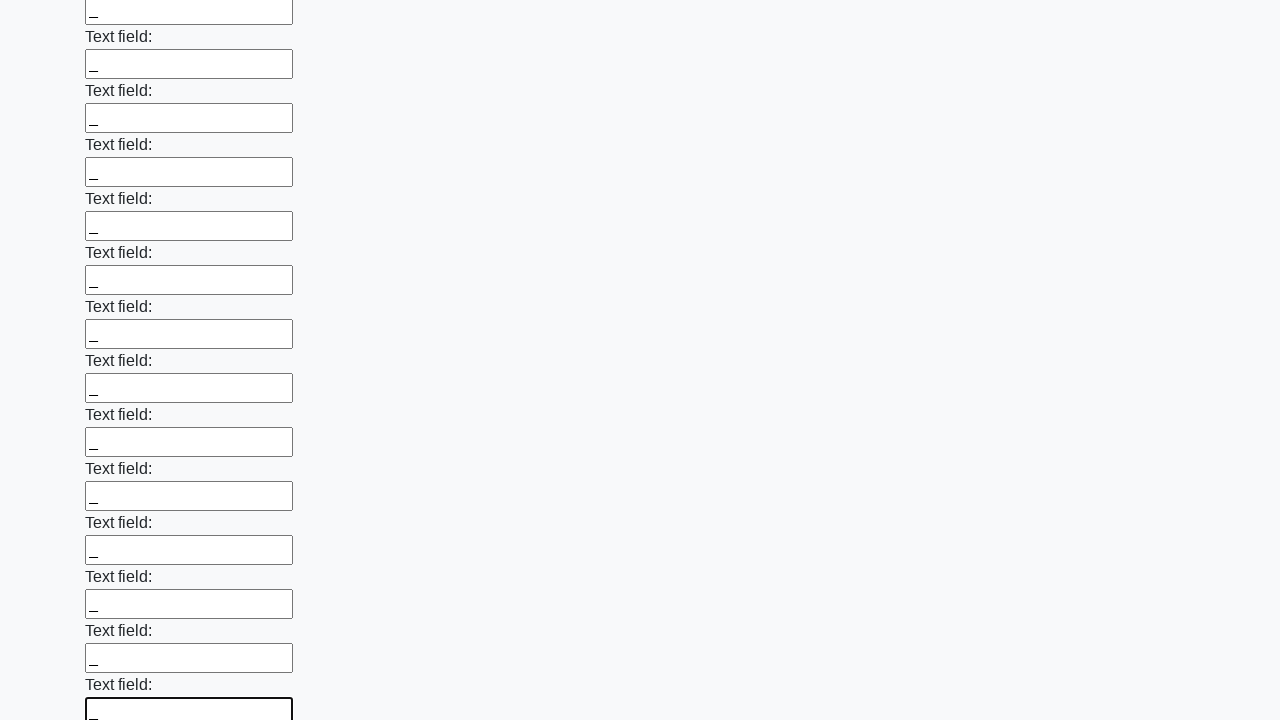

Filled an input field with underscore character on input >> nth=79
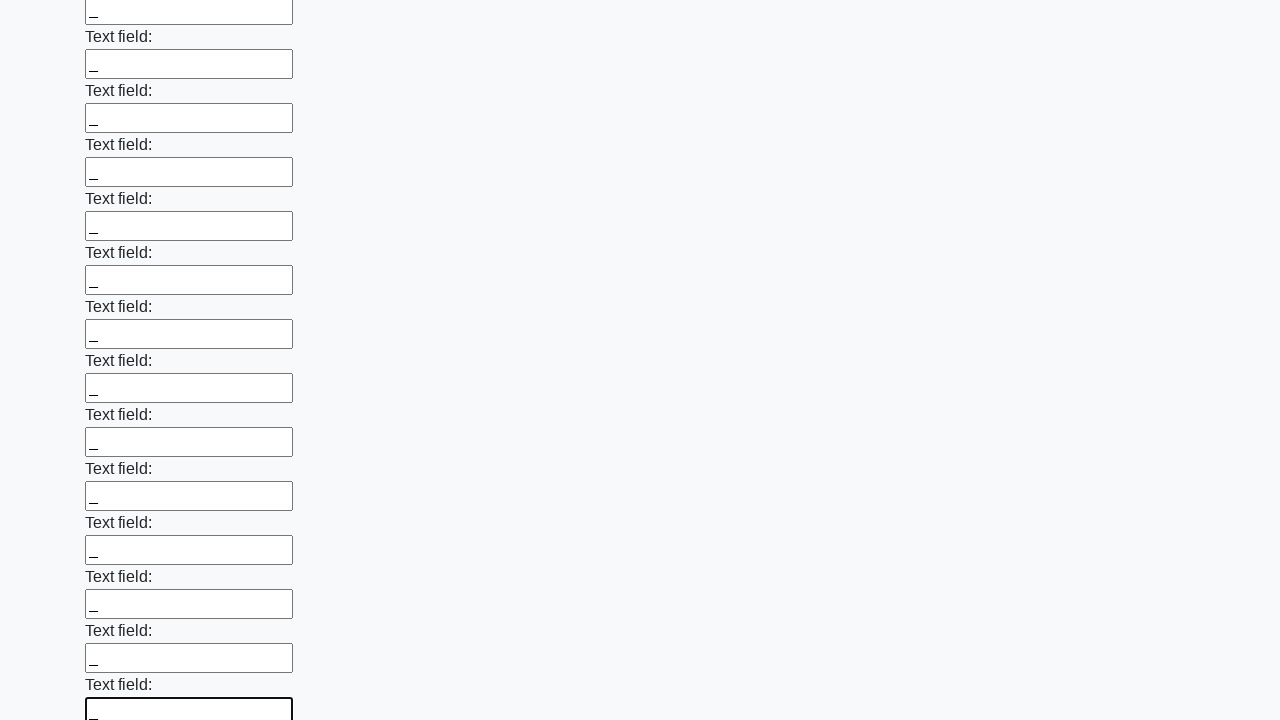

Filled an input field with underscore character on input >> nth=80
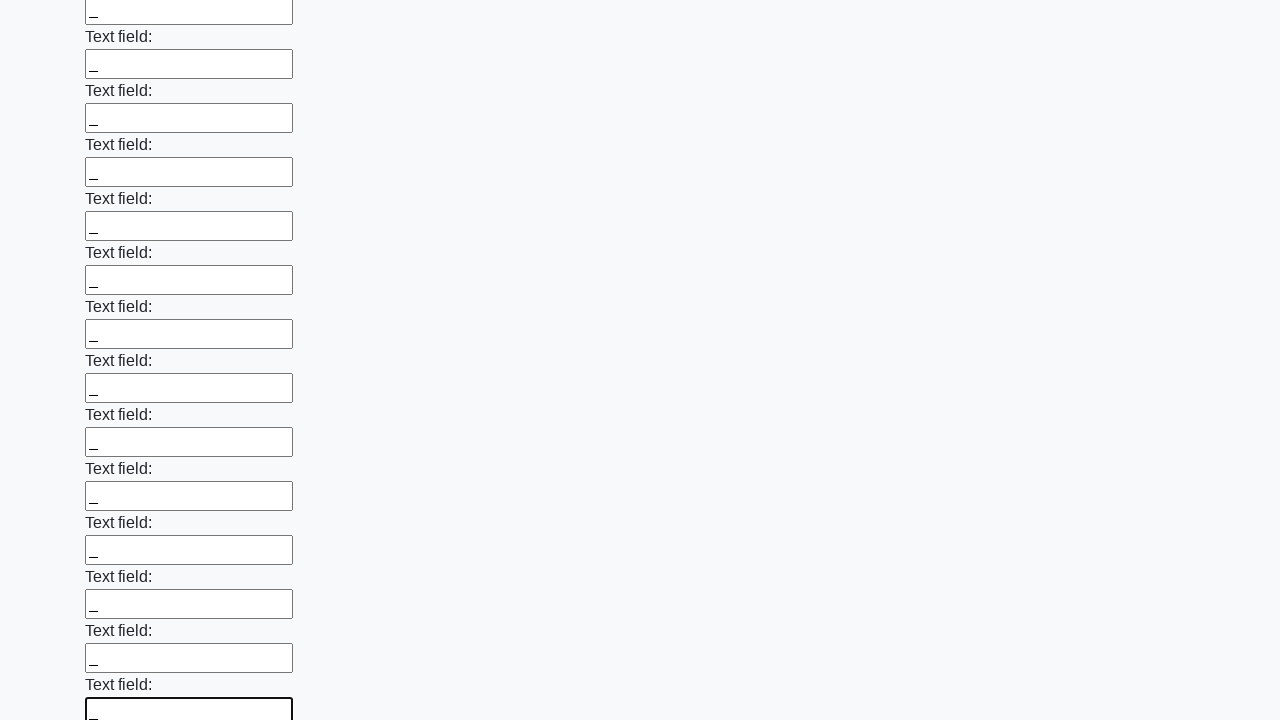

Filled an input field with underscore character on input >> nth=81
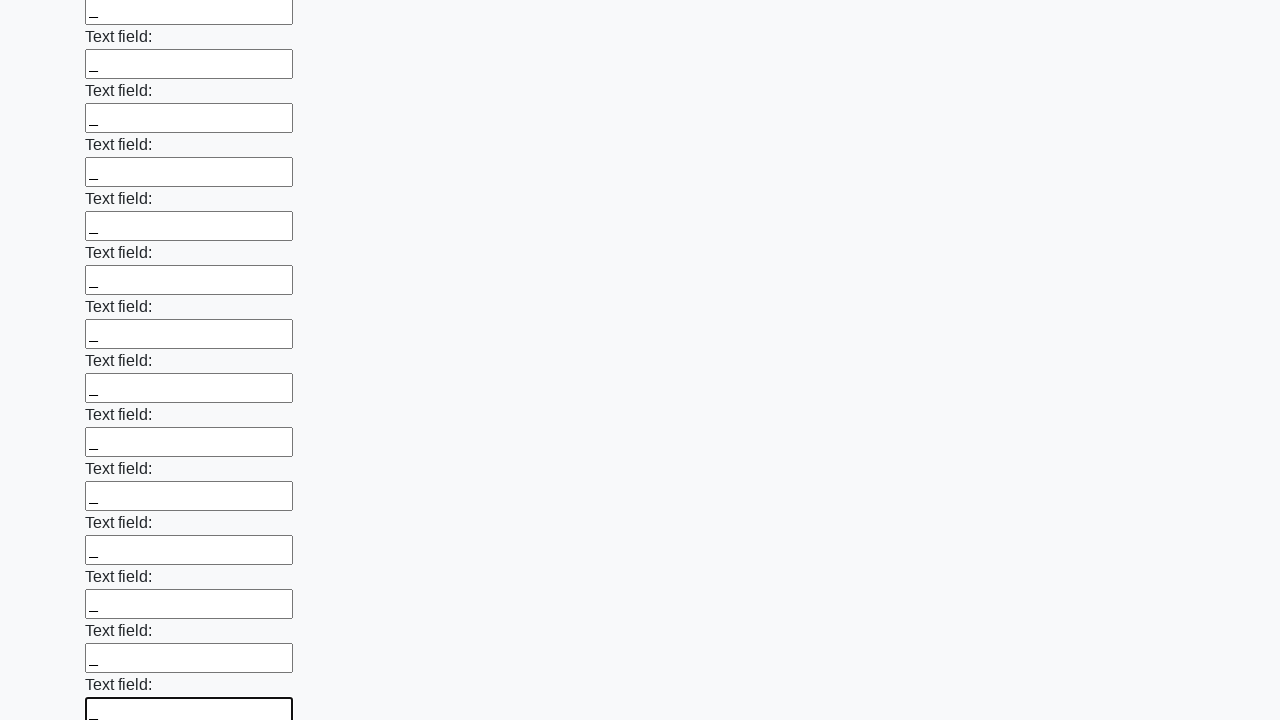

Filled an input field with underscore character on input >> nth=82
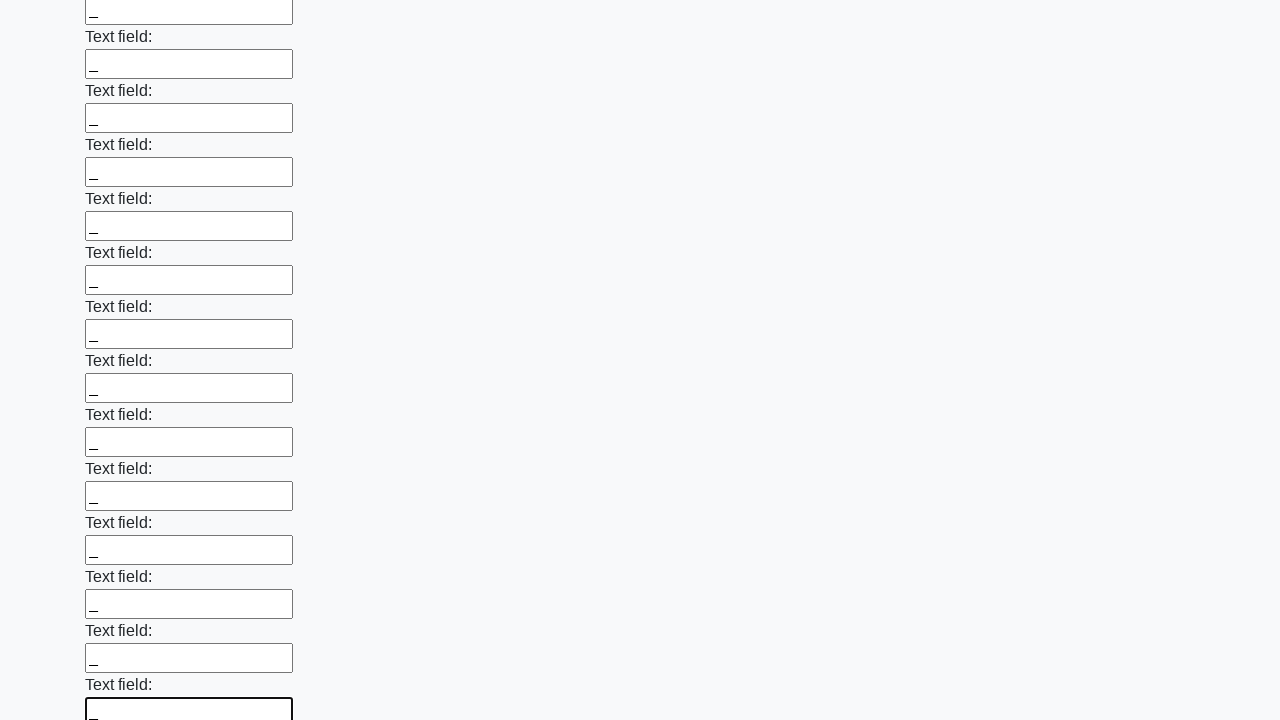

Filled an input field with underscore character on input >> nth=83
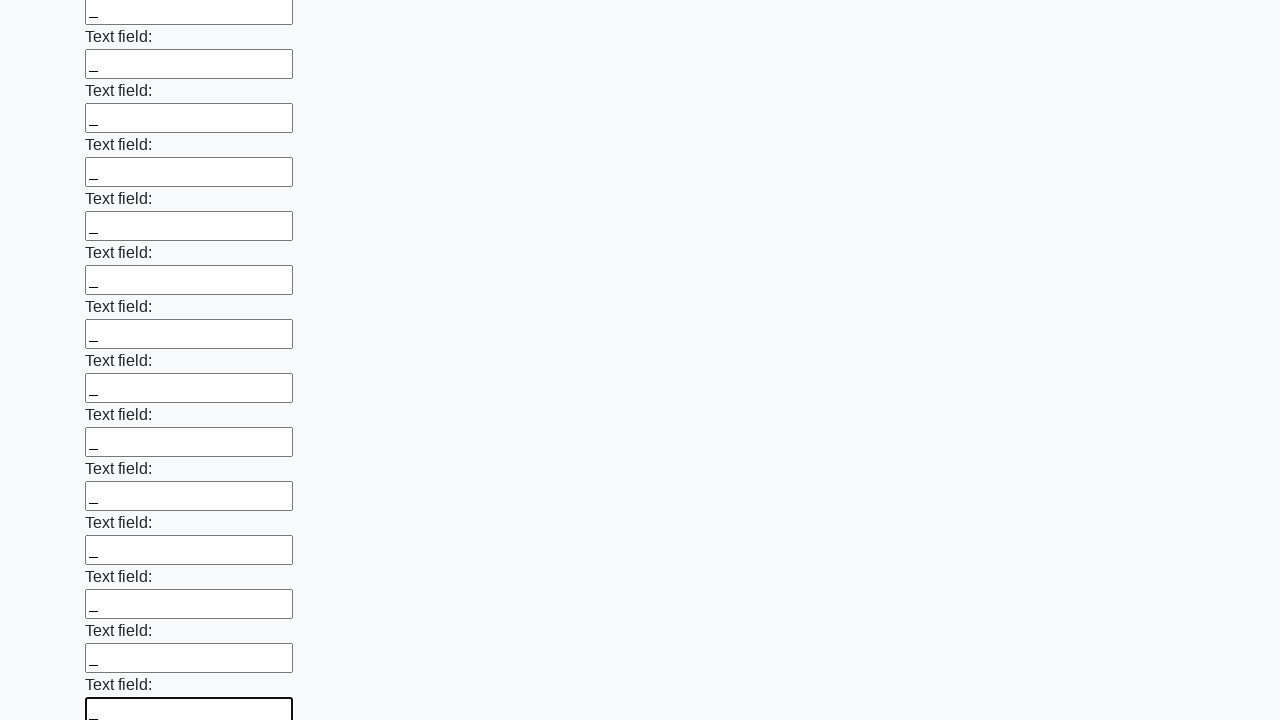

Filled an input field with underscore character on input >> nth=84
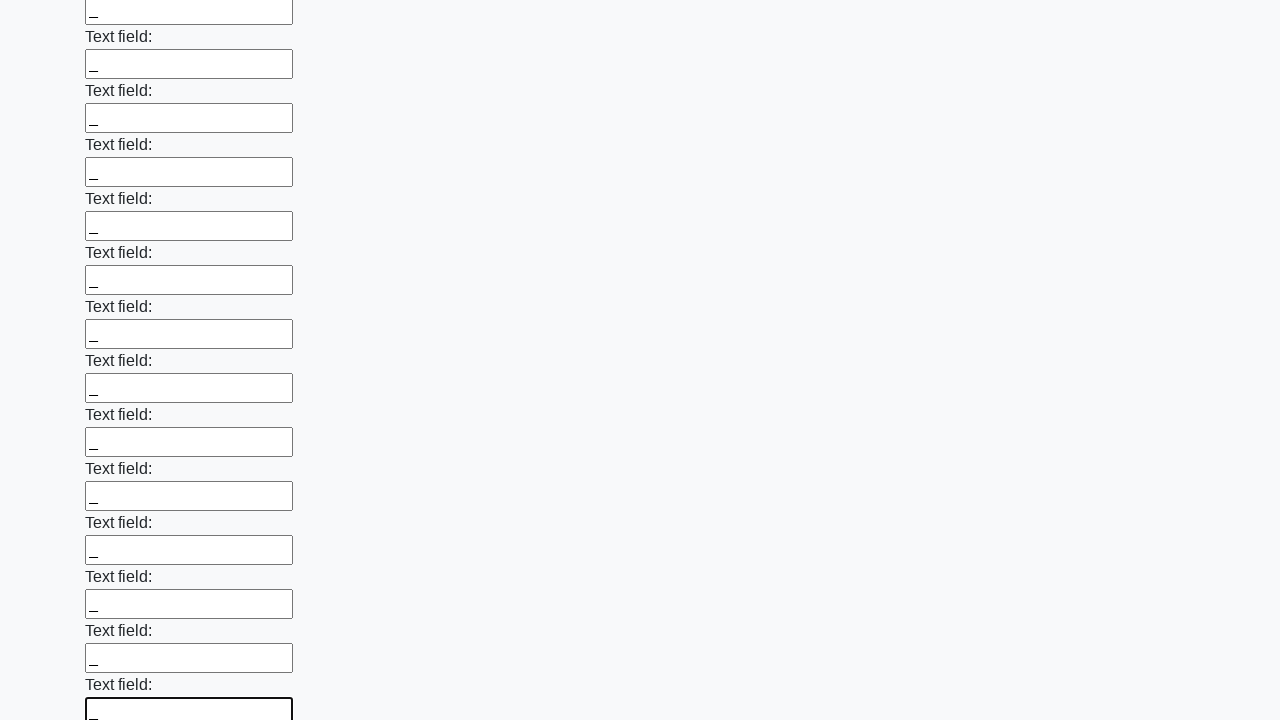

Filled an input field with underscore character on input >> nth=85
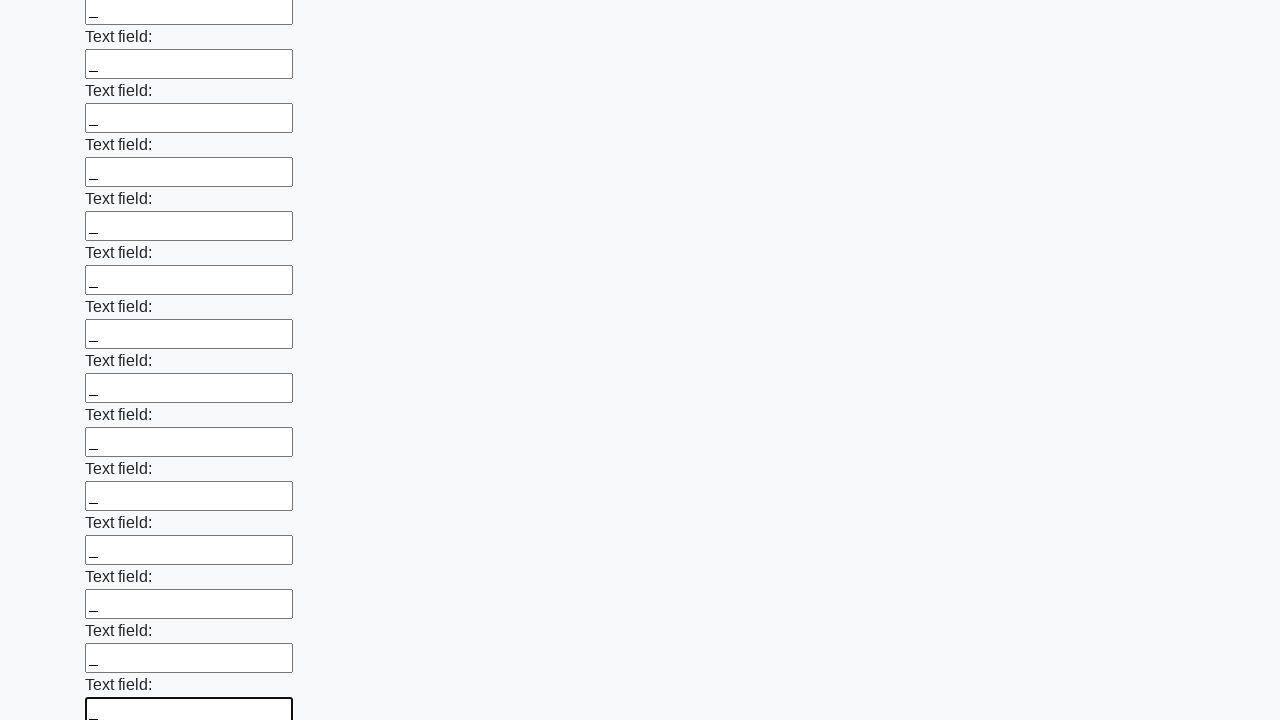

Filled an input field with underscore character on input >> nth=86
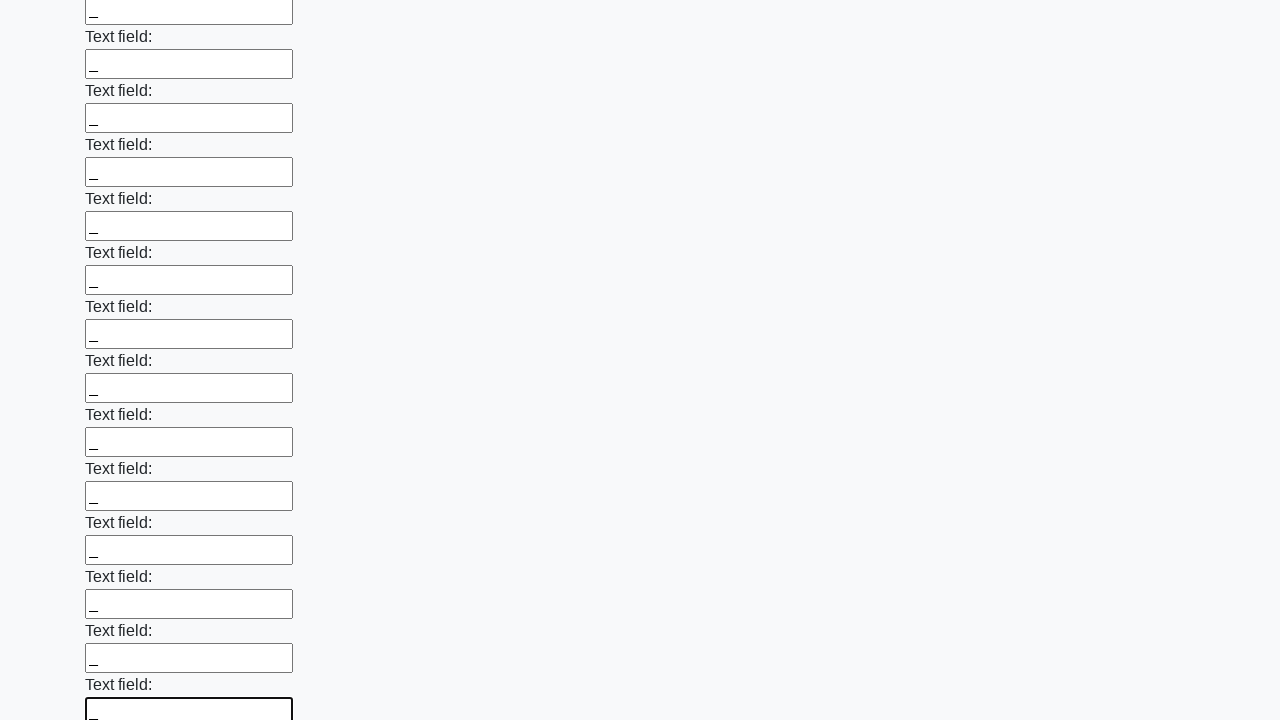

Filled an input field with underscore character on input >> nth=87
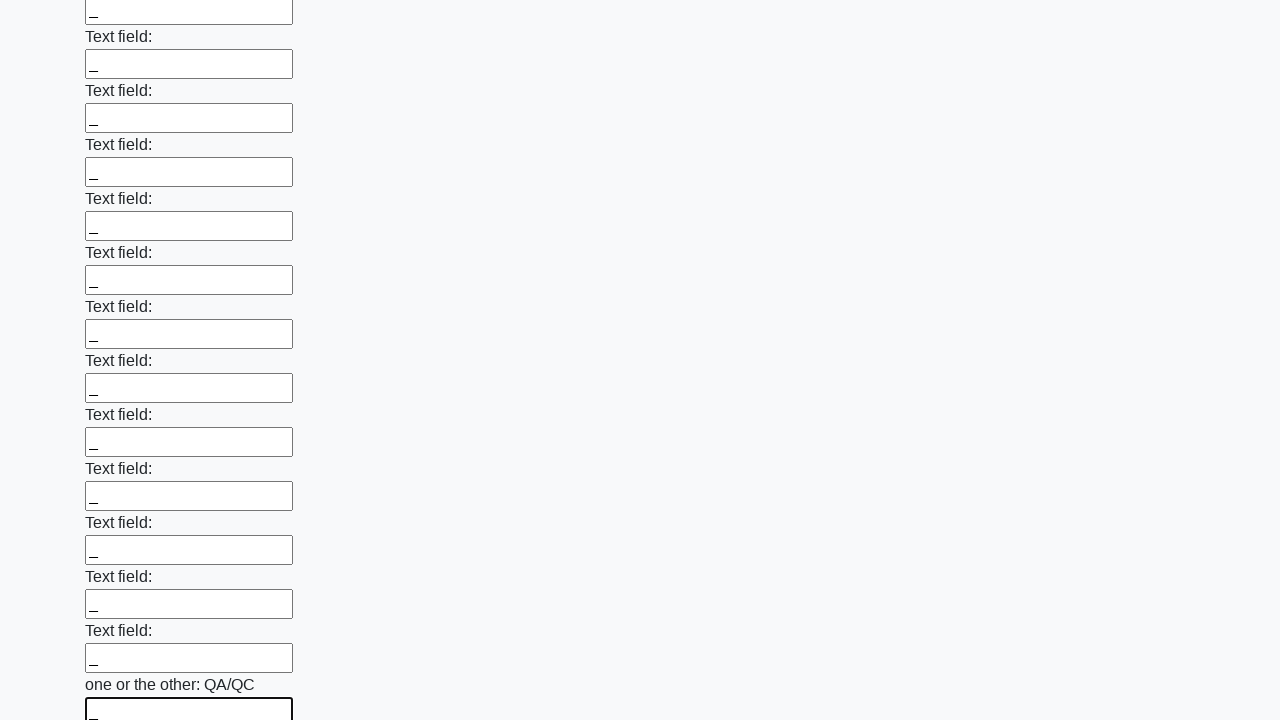

Filled an input field with underscore character on input >> nth=88
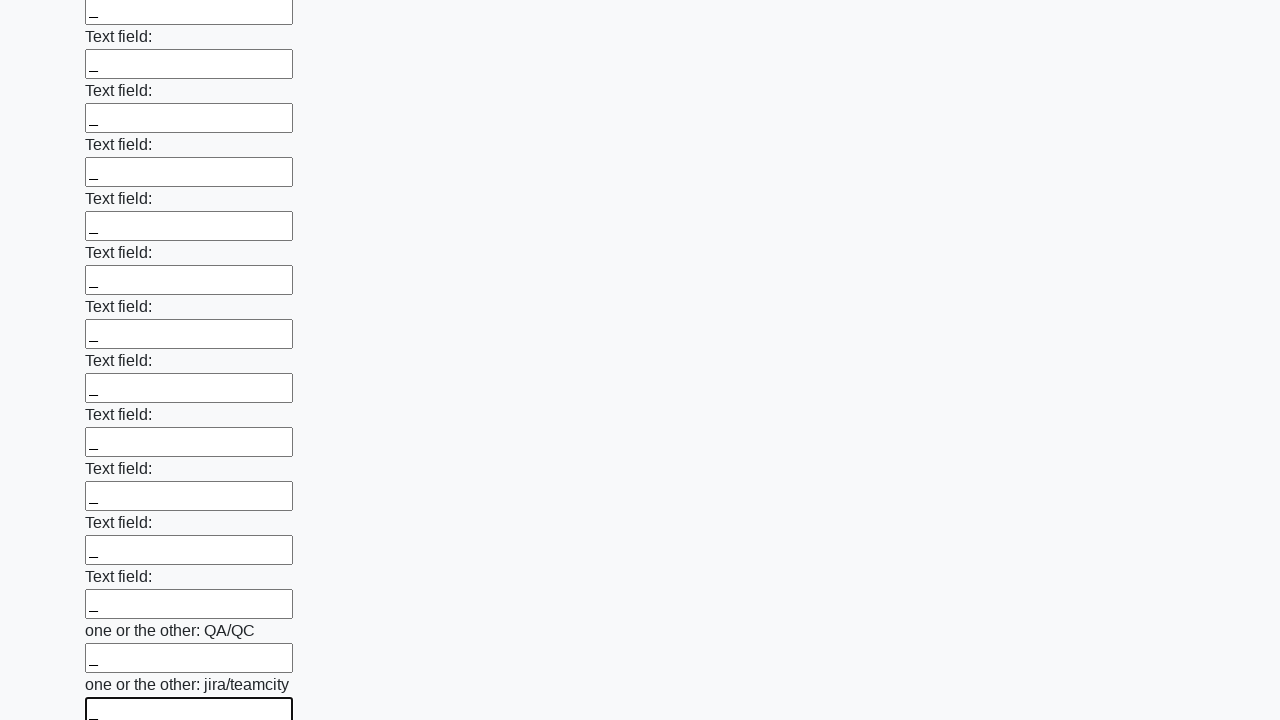

Filled an input field with underscore character on input >> nth=89
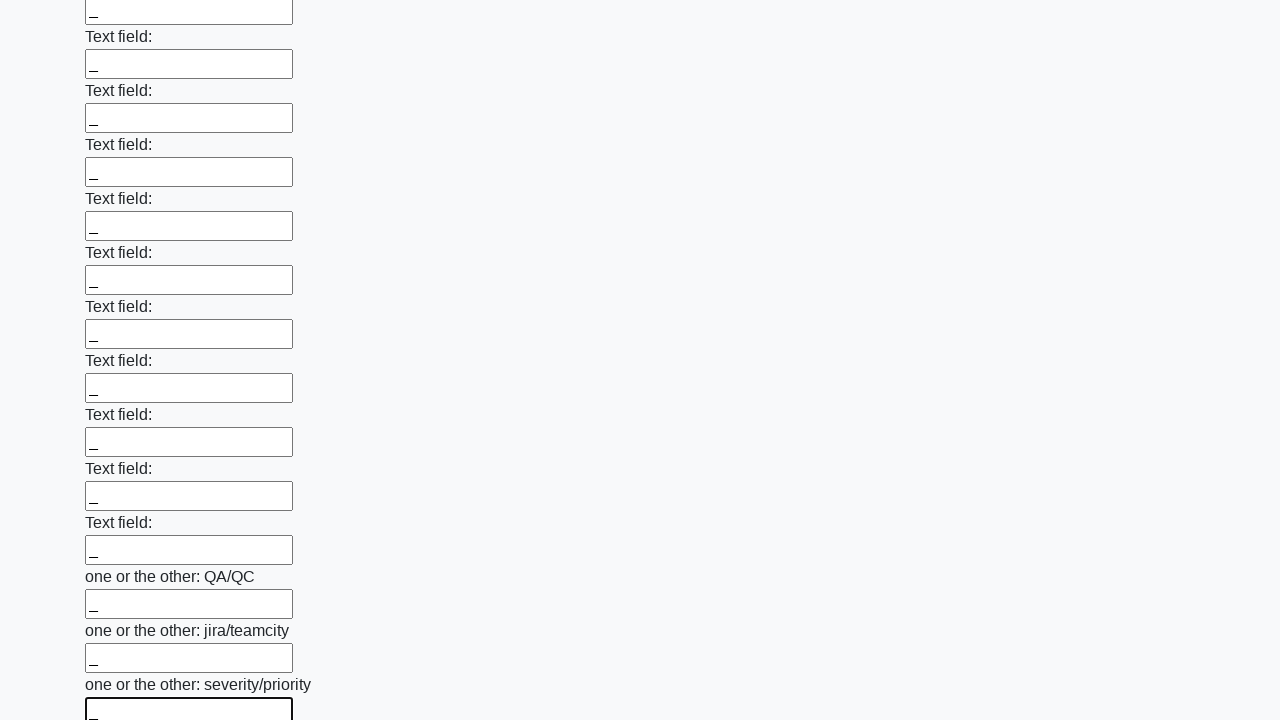

Filled an input field with underscore character on input >> nth=90
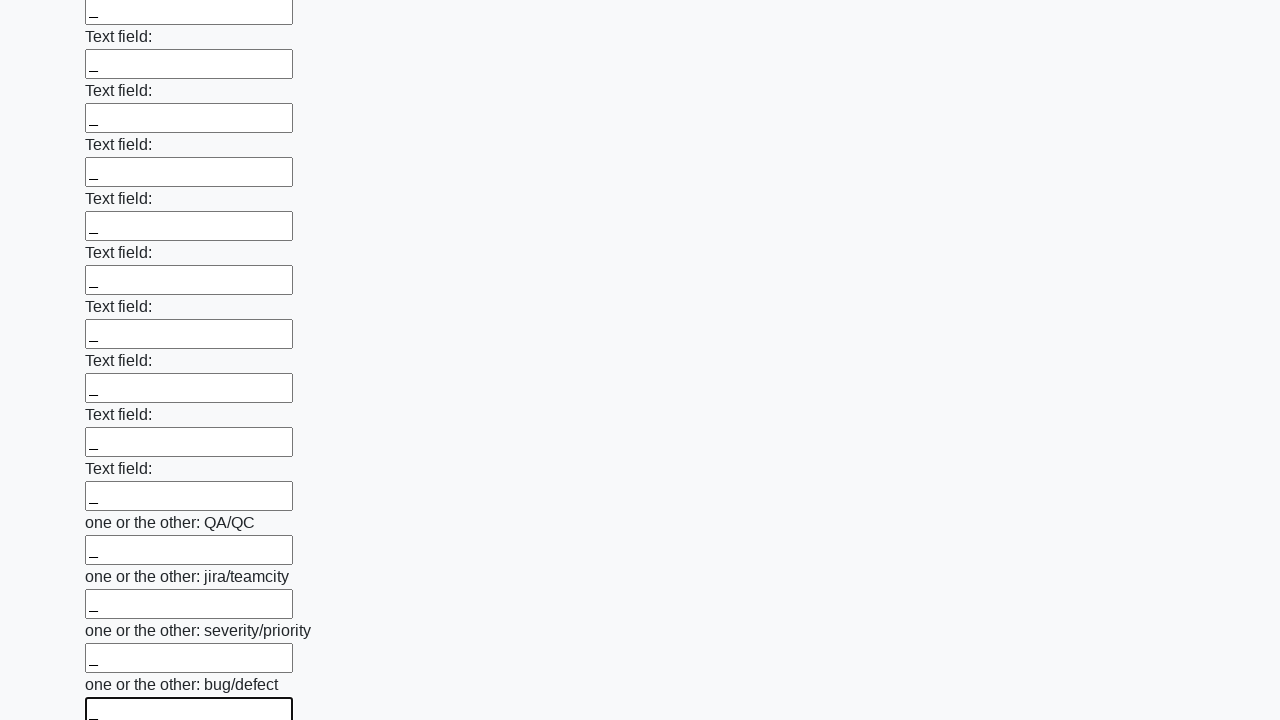

Filled an input field with underscore character on input >> nth=91
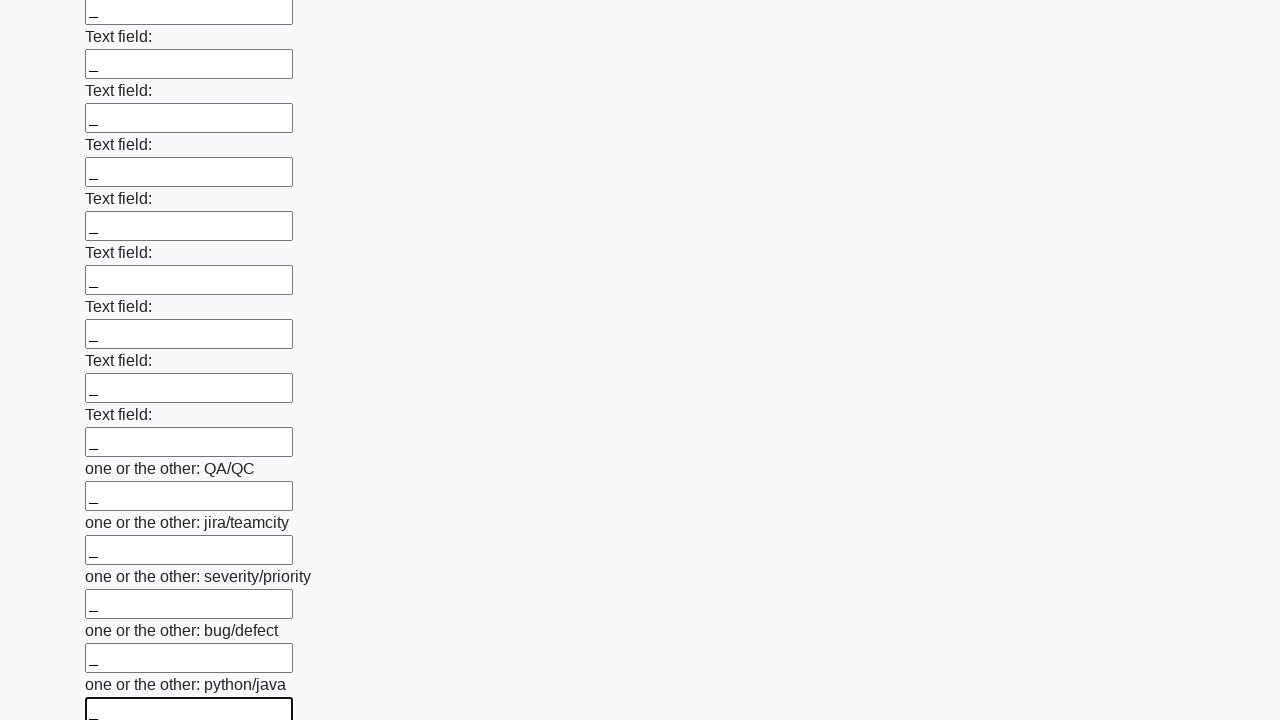

Filled an input field with underscore character on input >> nth=92
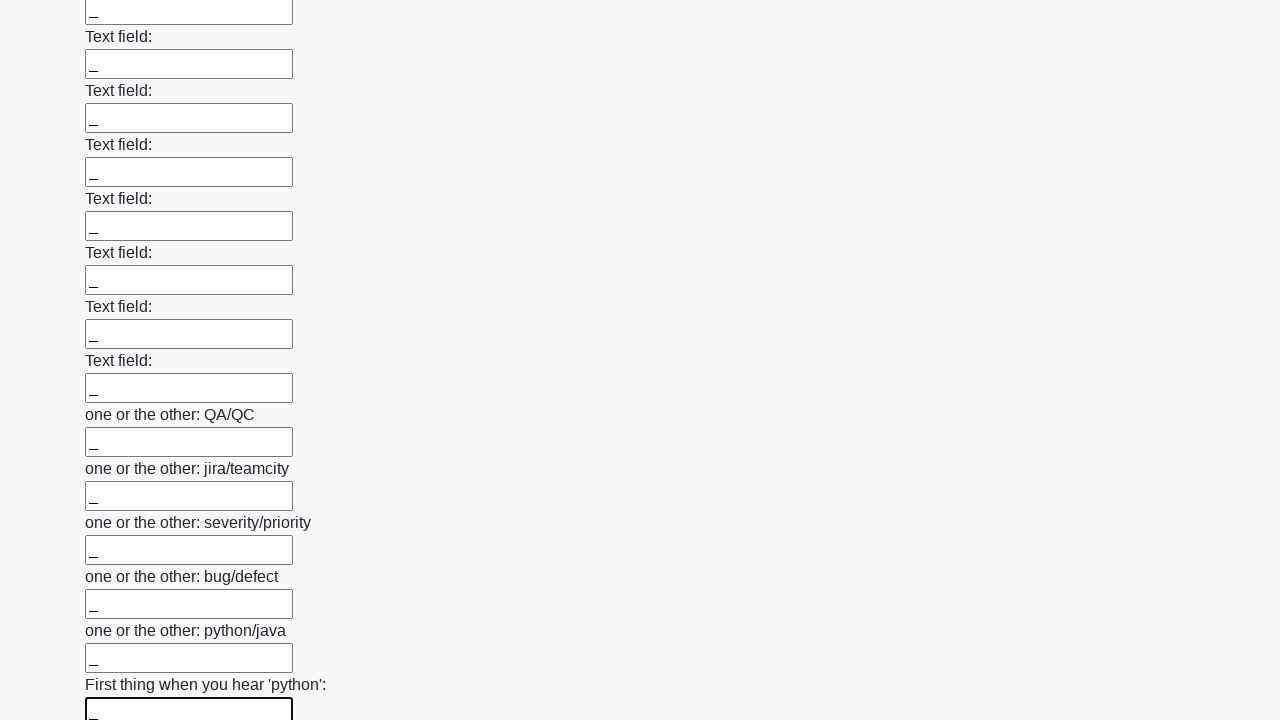

Filled an input field with underscore character on input >> nth=93
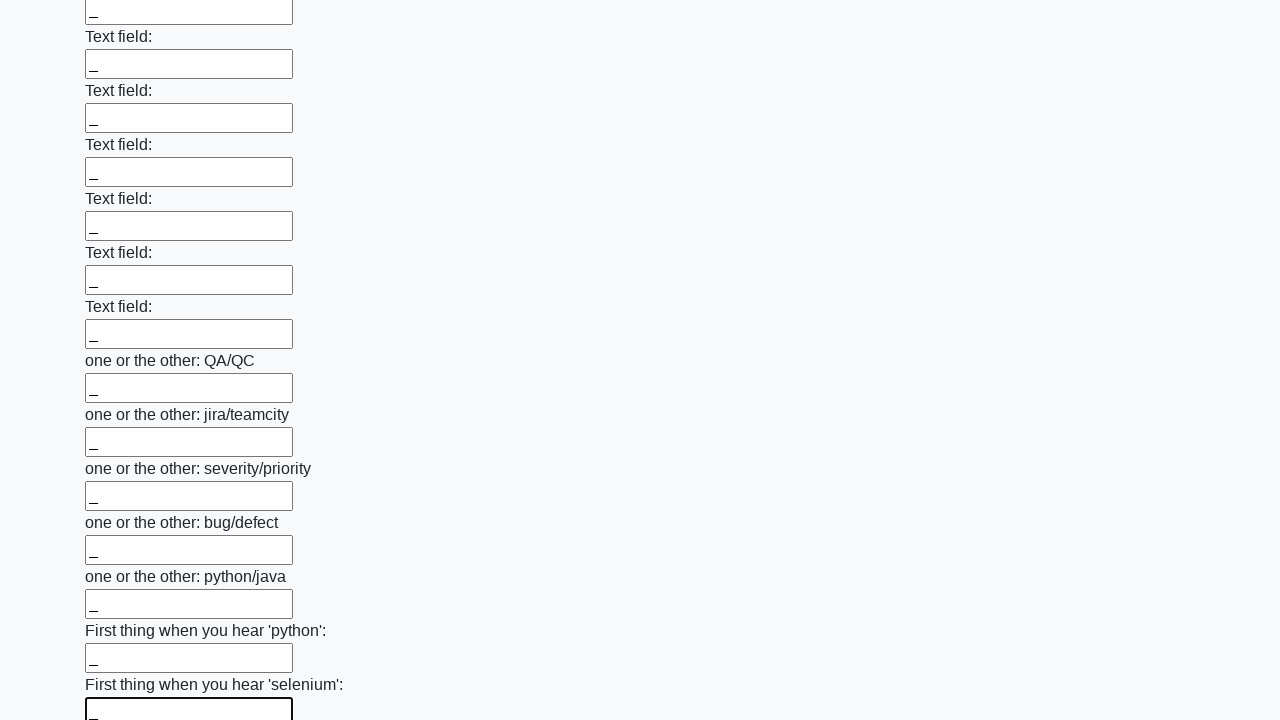

Filled an input field with underscore character on input >> nth=94
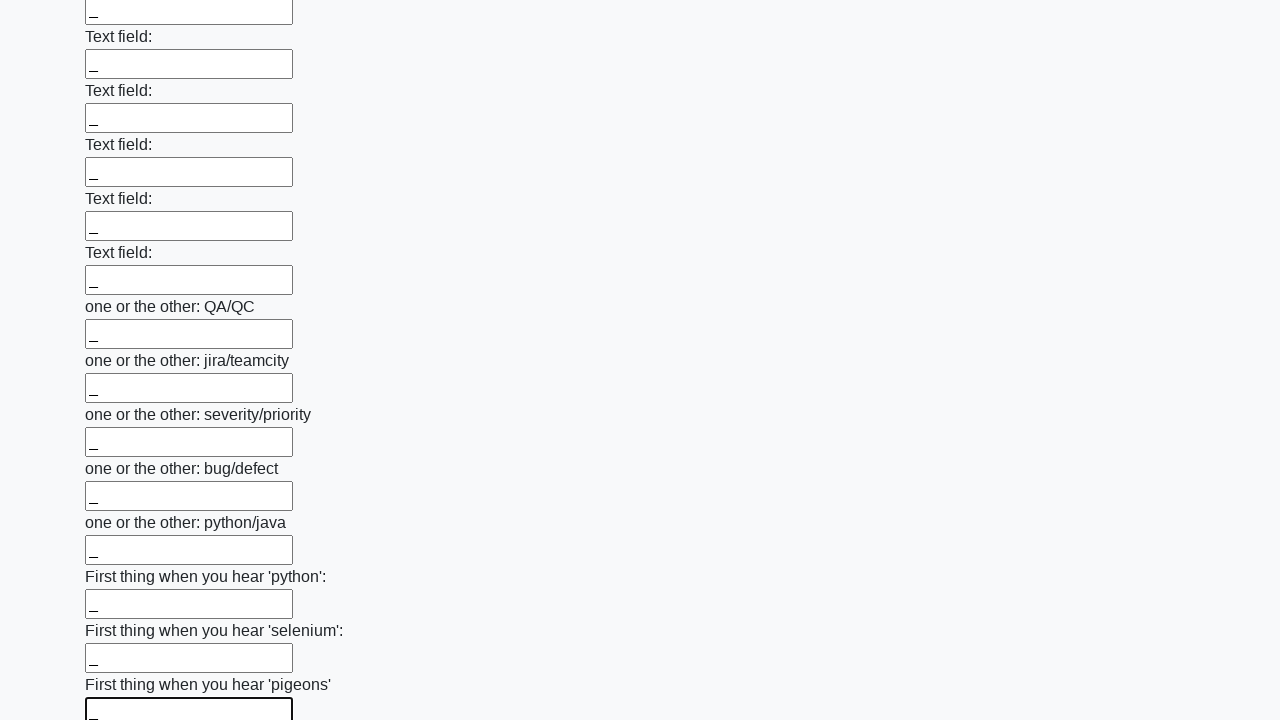

Filled an input field with underscore character on input >> nth=95
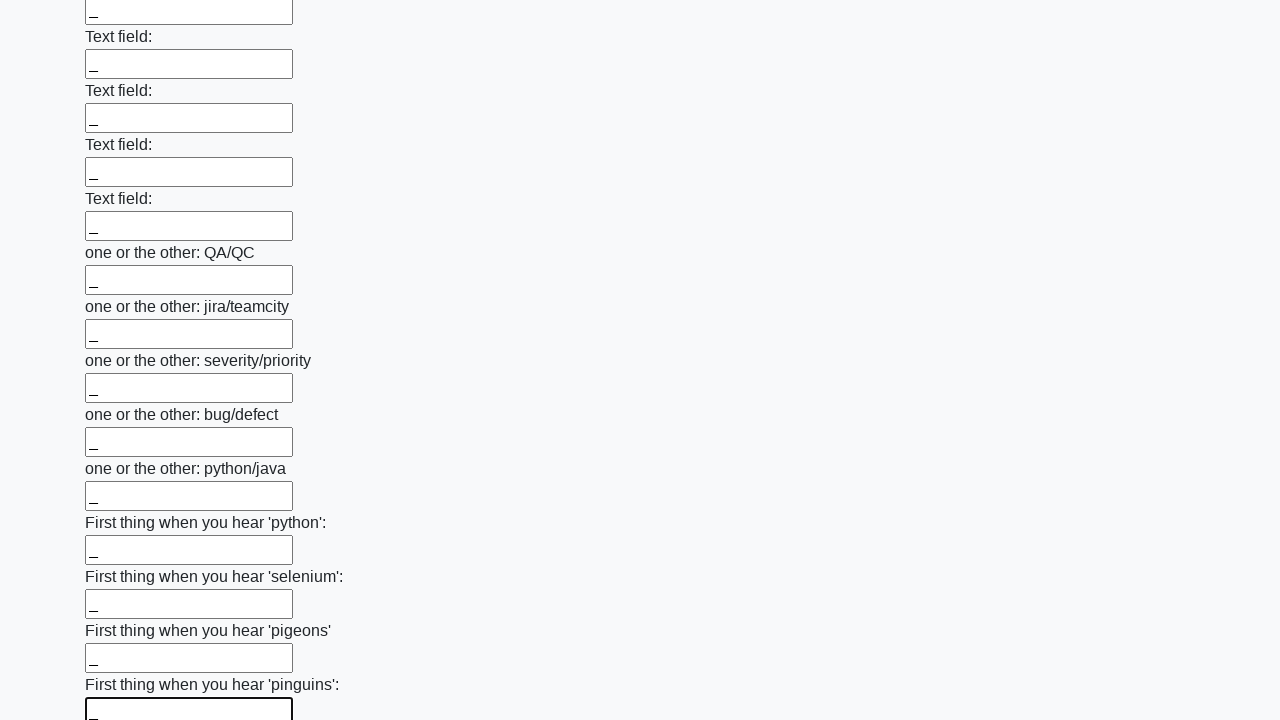

Filled an input field with underscore character on input >> nth=96
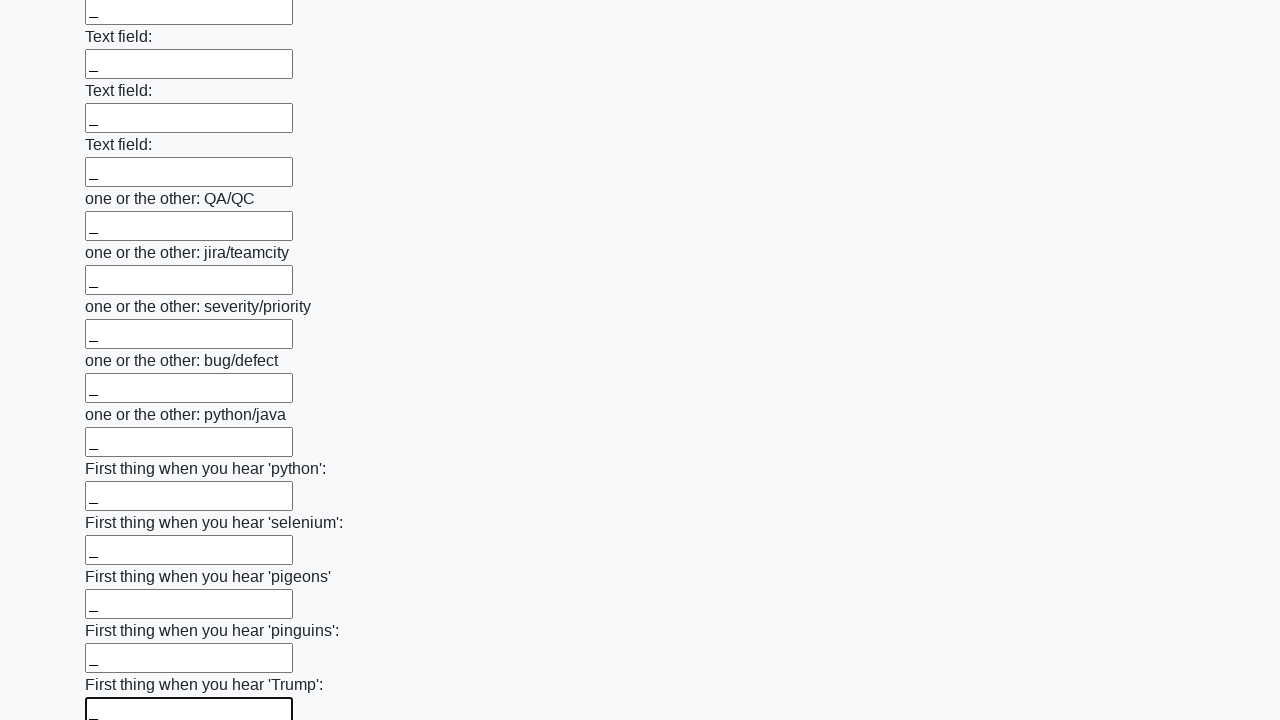

Filled an input field with underscore character on input >> nth=97
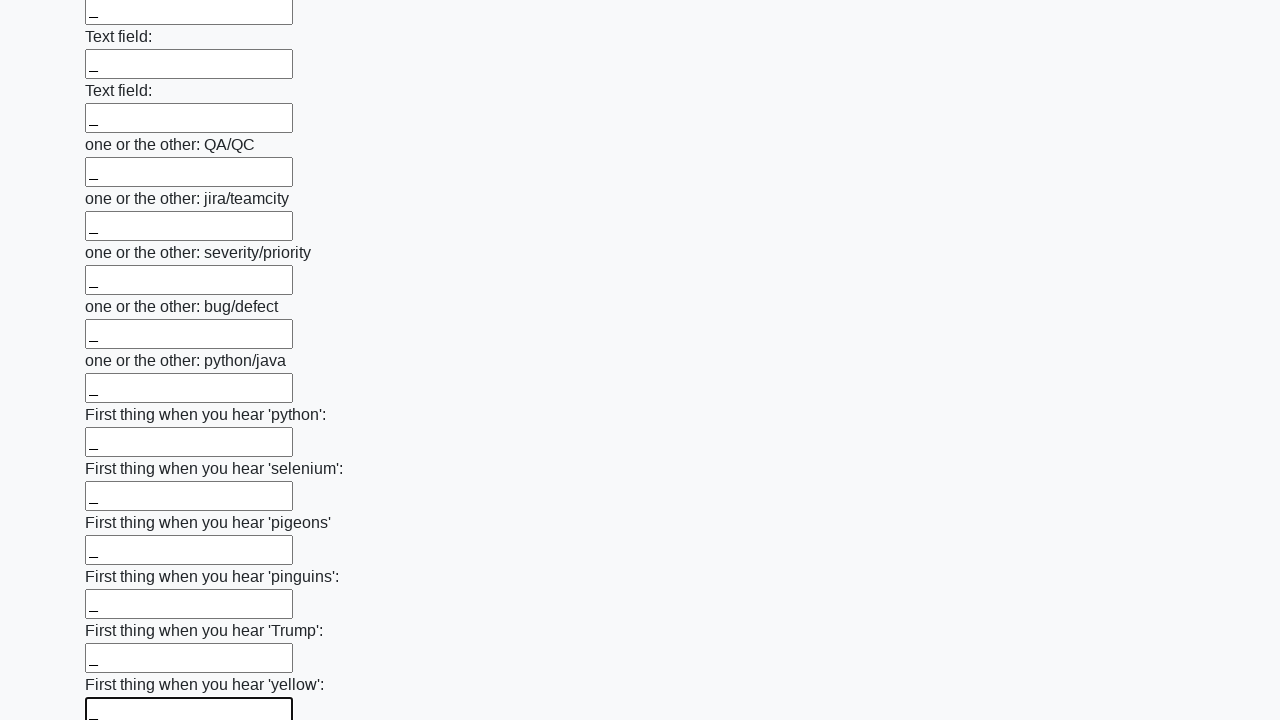

Filled an input field with underscore character on input >> nth=98
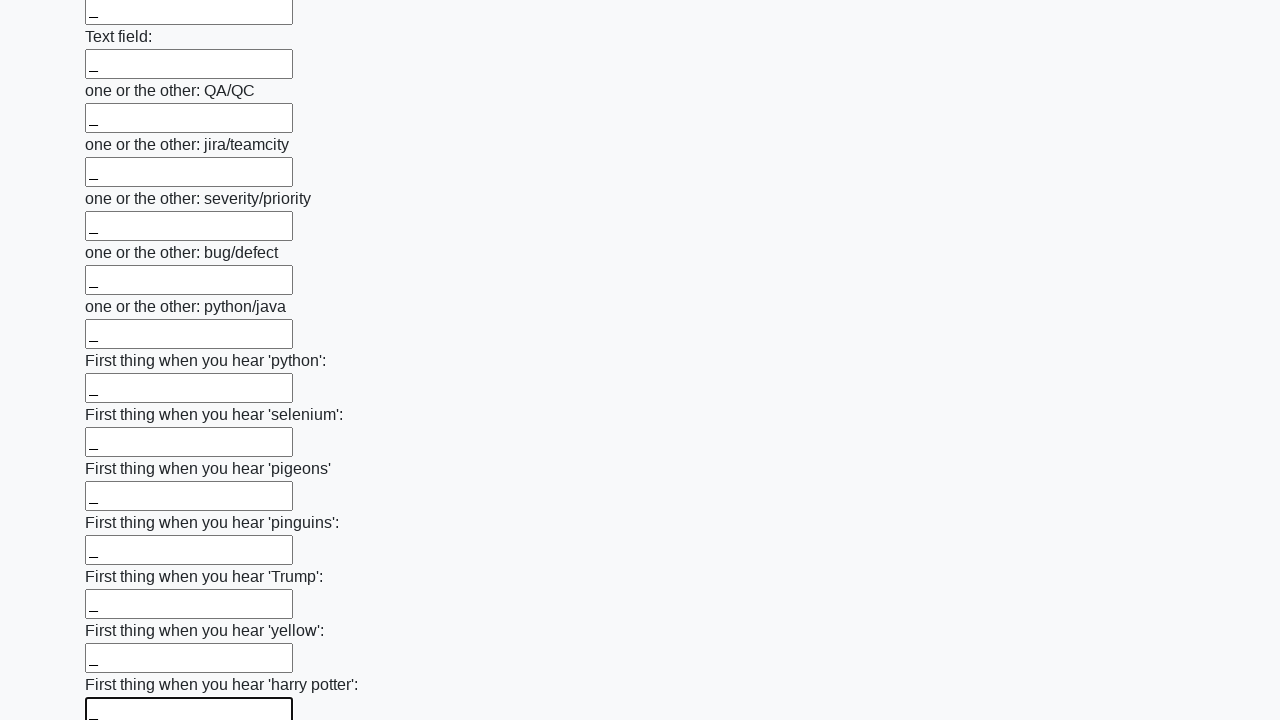

Filled an input field with underscore character on input >> nth=99
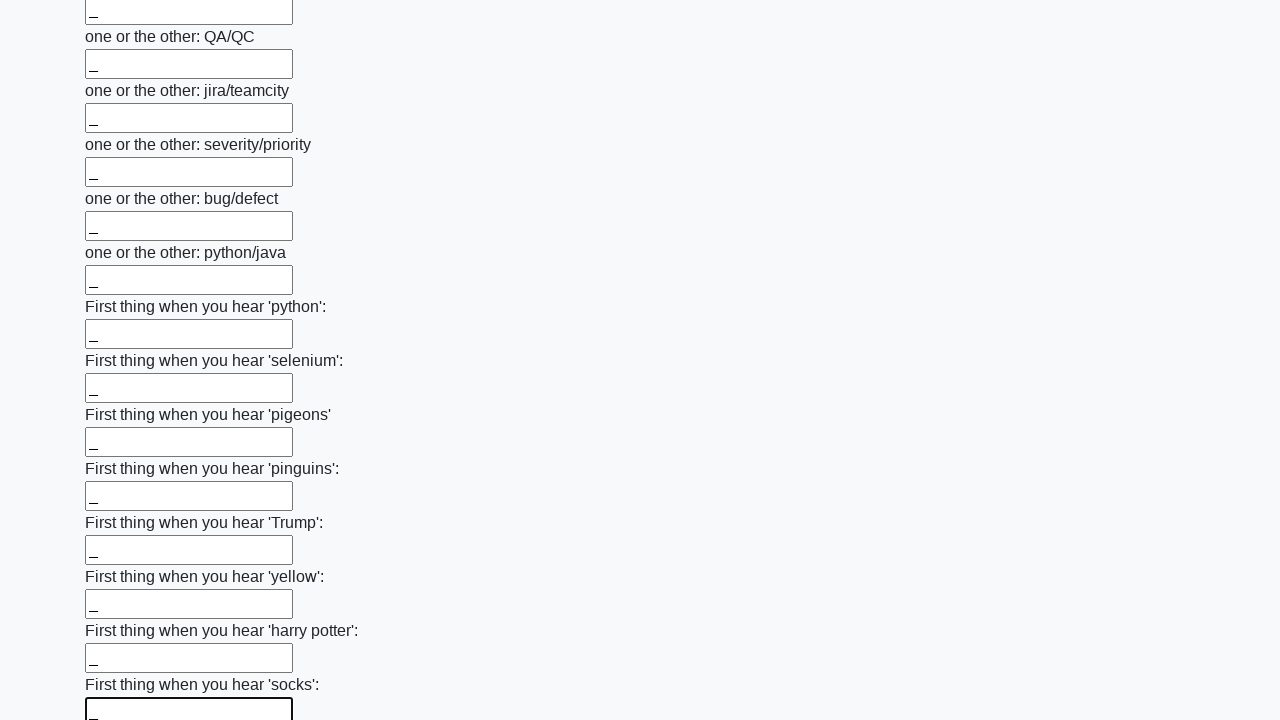

Clicked submit button to submit the huge form at (123, 611) on button.btn
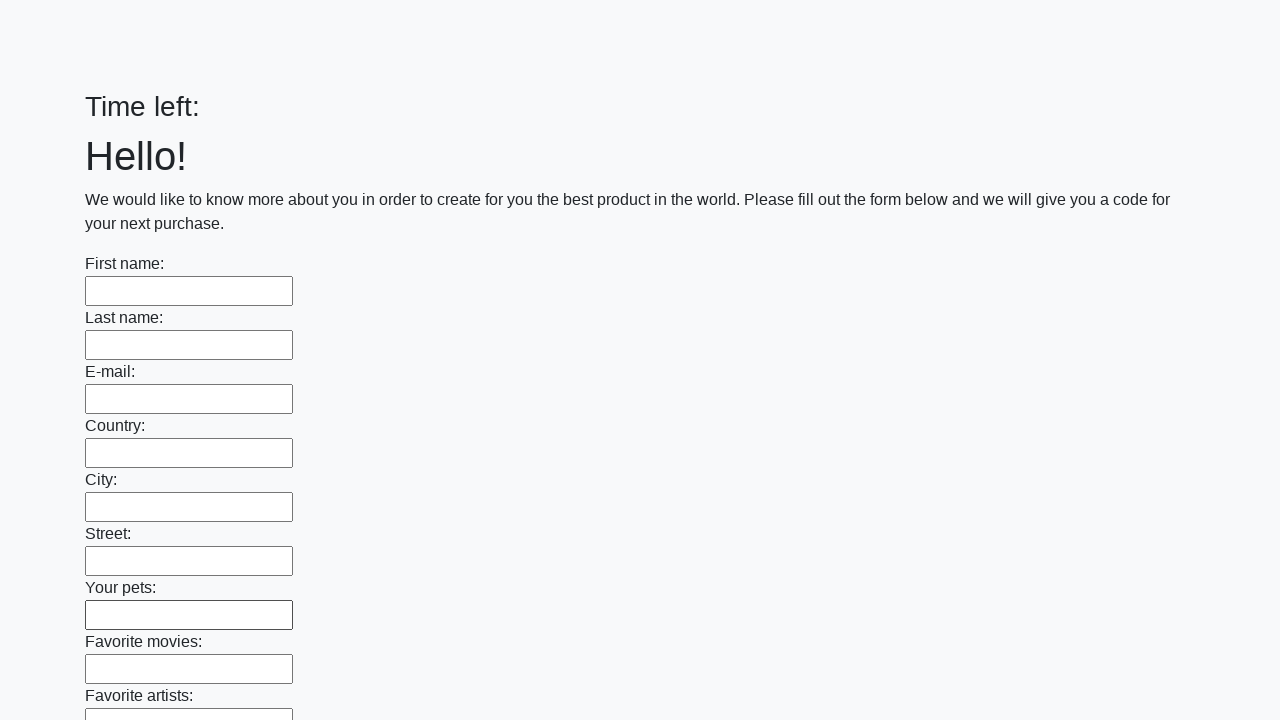

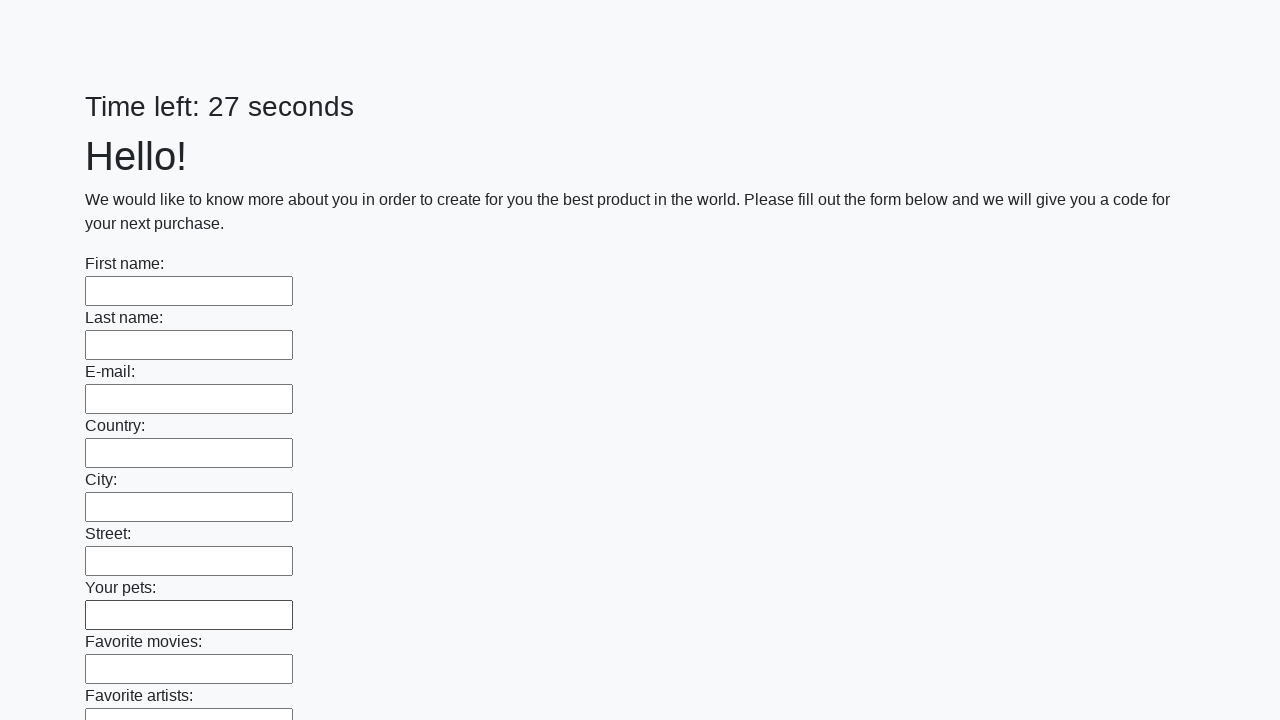